Tests navigation functionality by clicking through all links on the main page and returning back to verify navigation works correctly

Starting URL: http://the-internet.herokuapp.com/

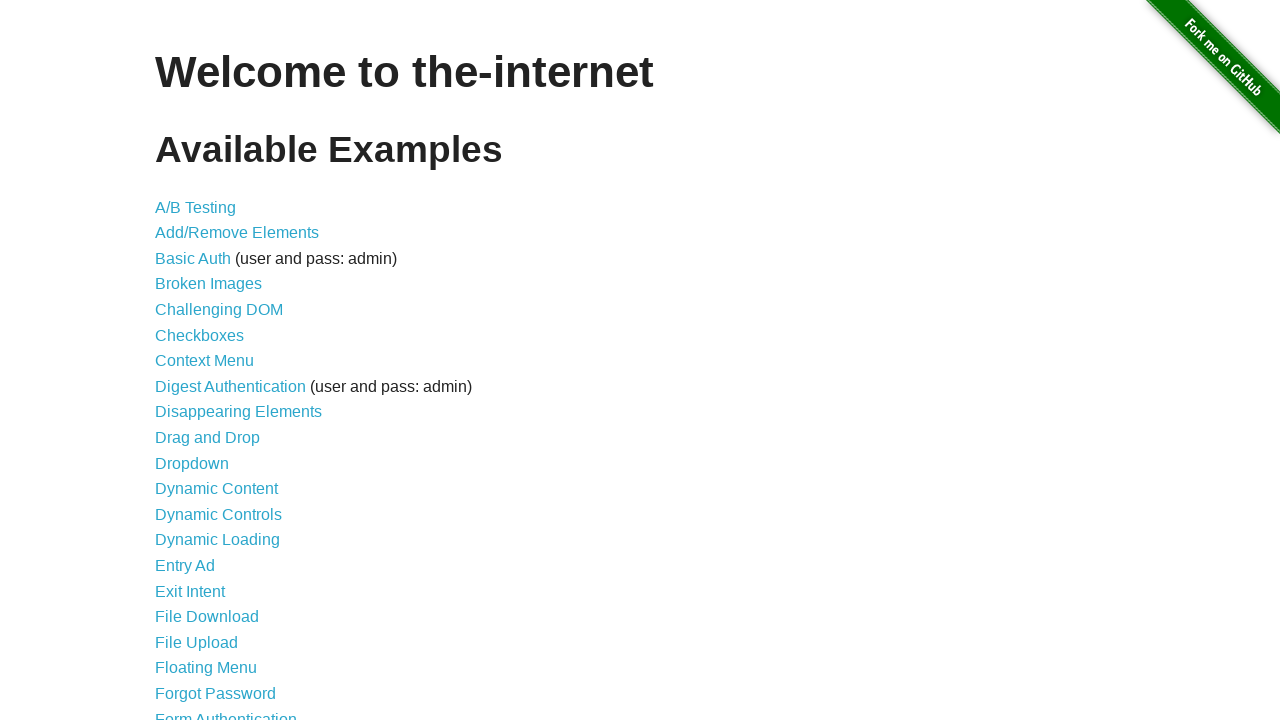

Clicked link 1 from the navigation list at (196, 207) on //*[@id="content"]/ul/li[1]/a
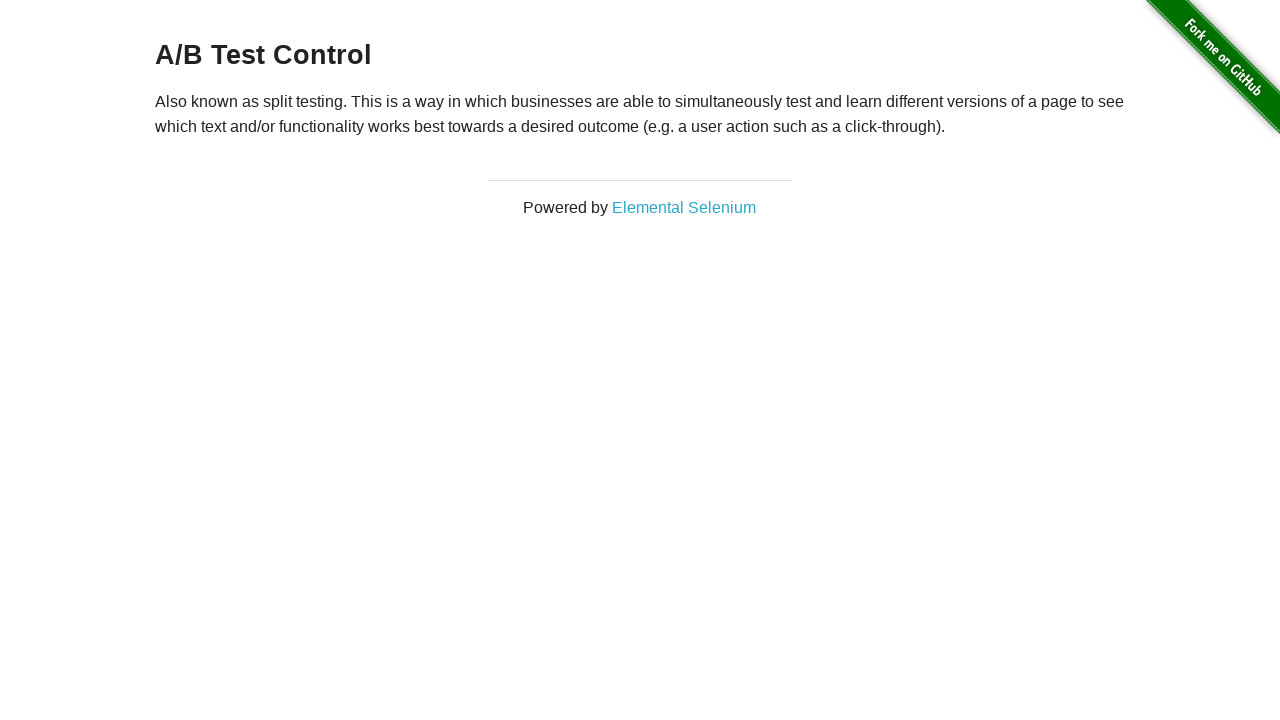

Navigated back from link 1 to main page
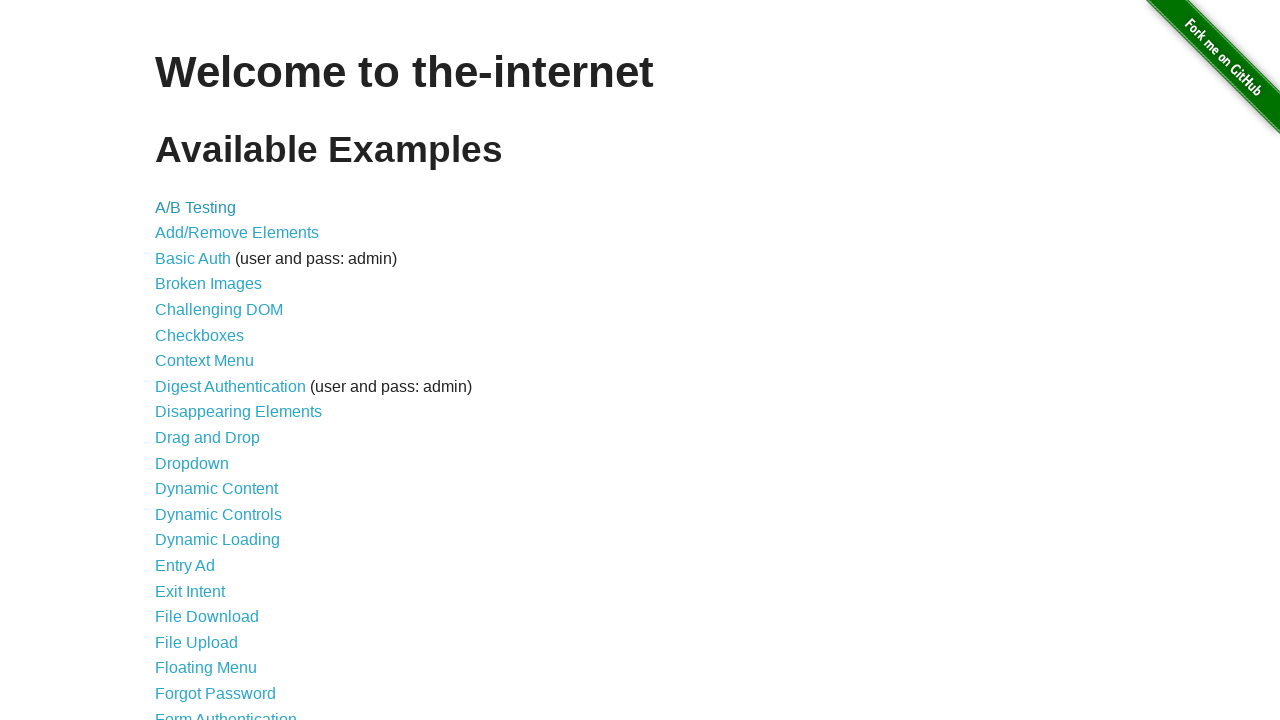

Main page content loaded after returning from link 1
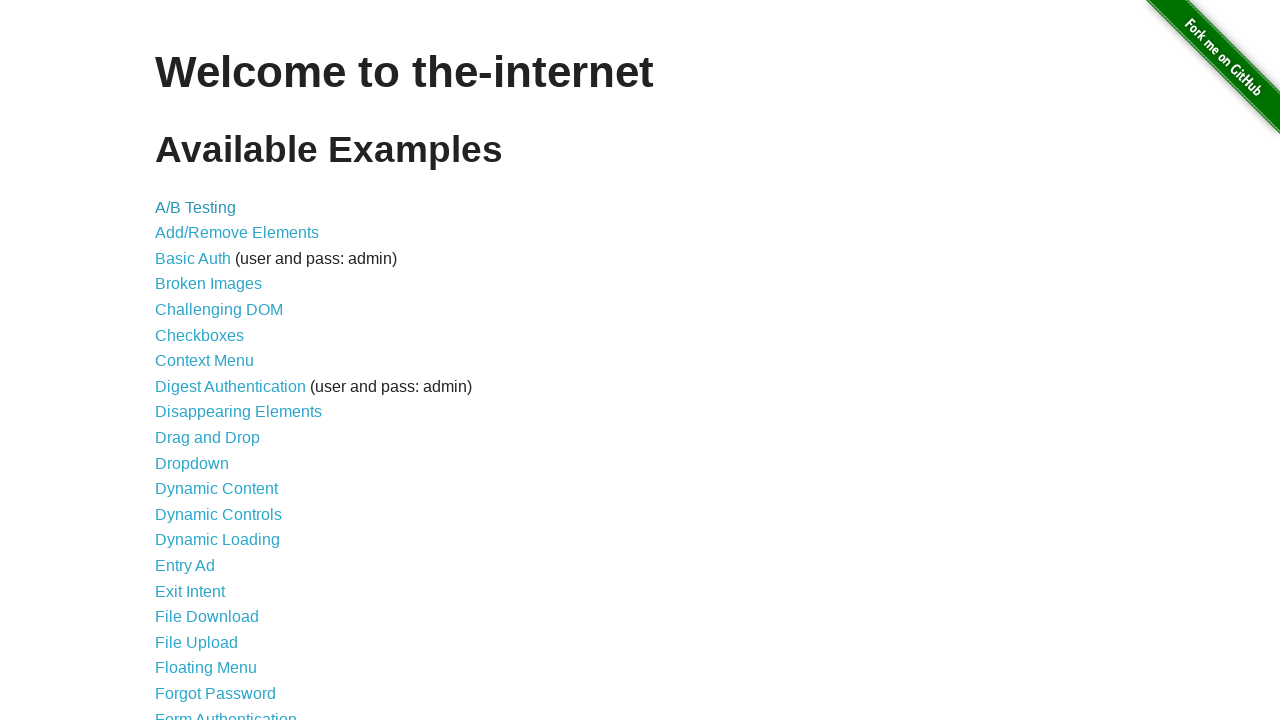

Clicked link 2 from the navigation list at (237, 233) on //*[@id="content"]/ul/li[2]/a
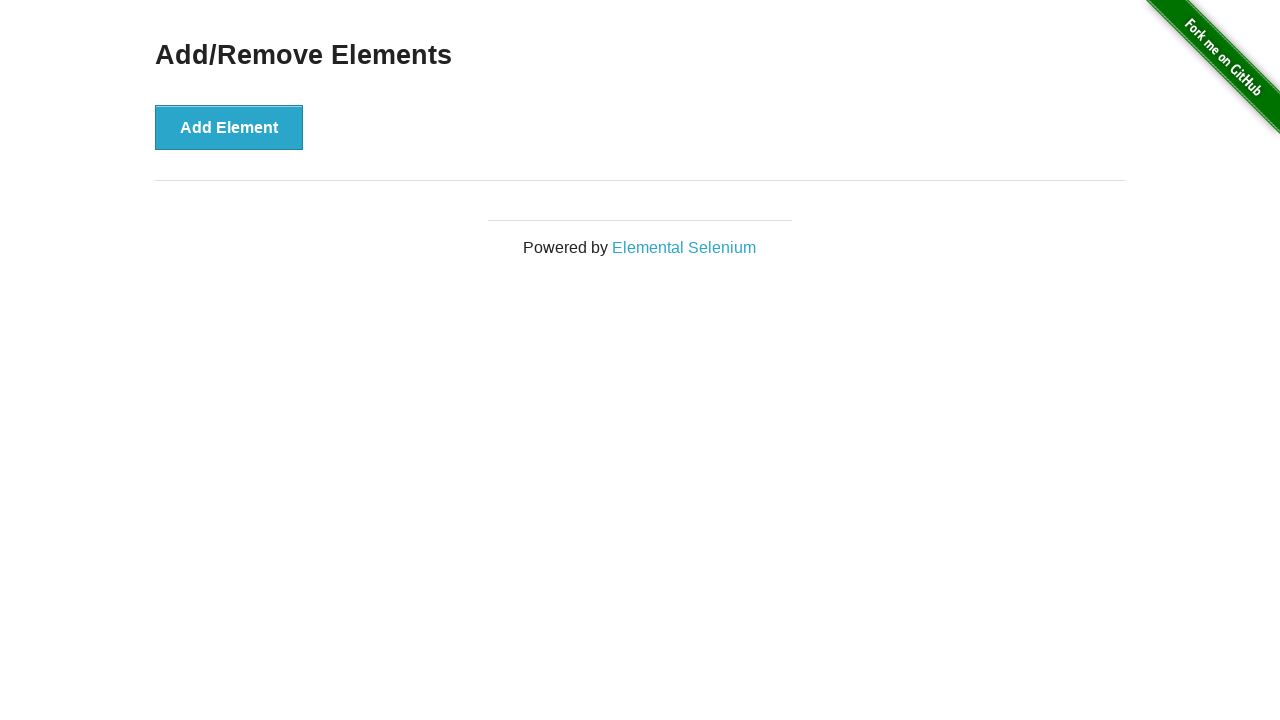

Navigated back from link 2 to main page
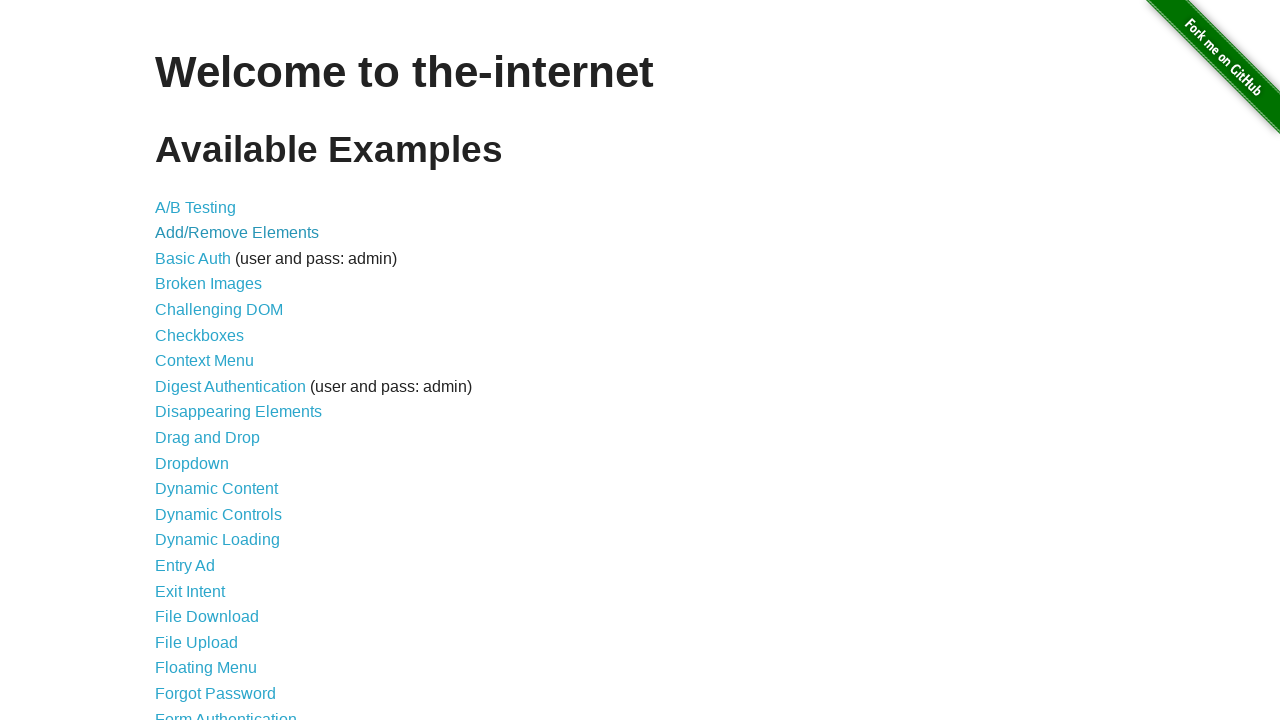

Main page content loaded after returning from link 2
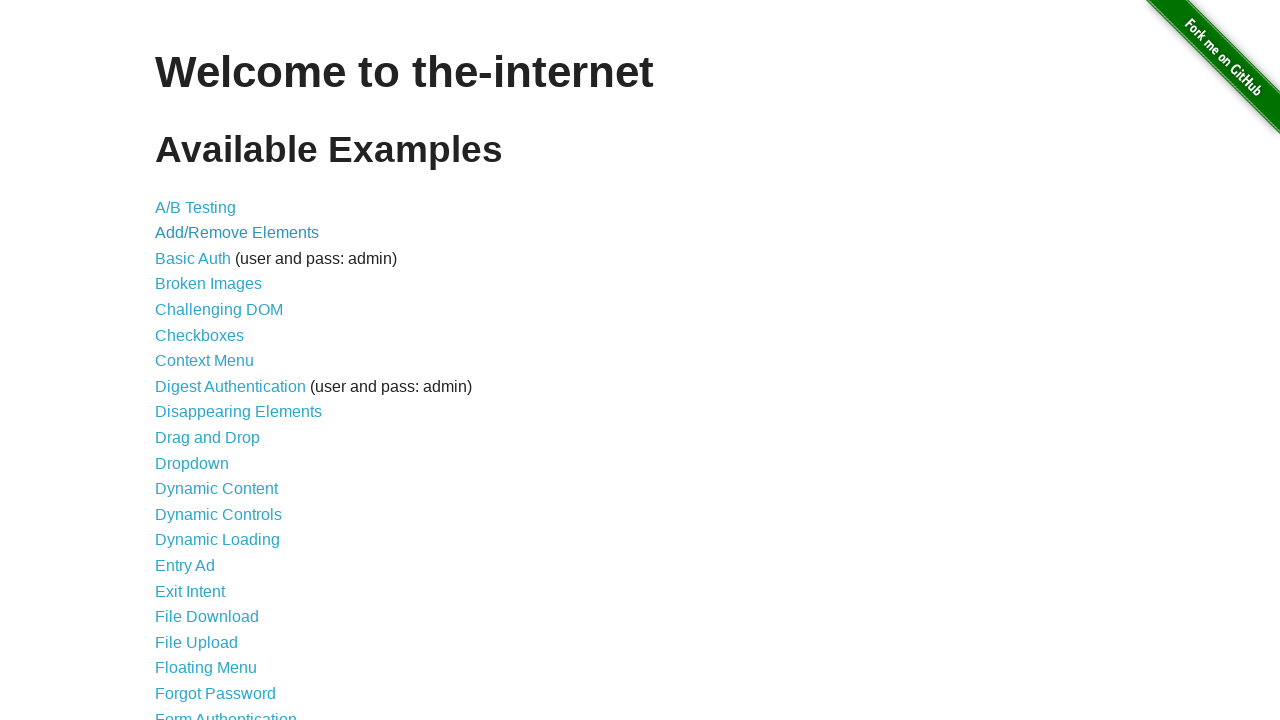

Clicked link 3 from the navigation list at (193, 258) on //*[@id="content"]/ul/li[3]/a
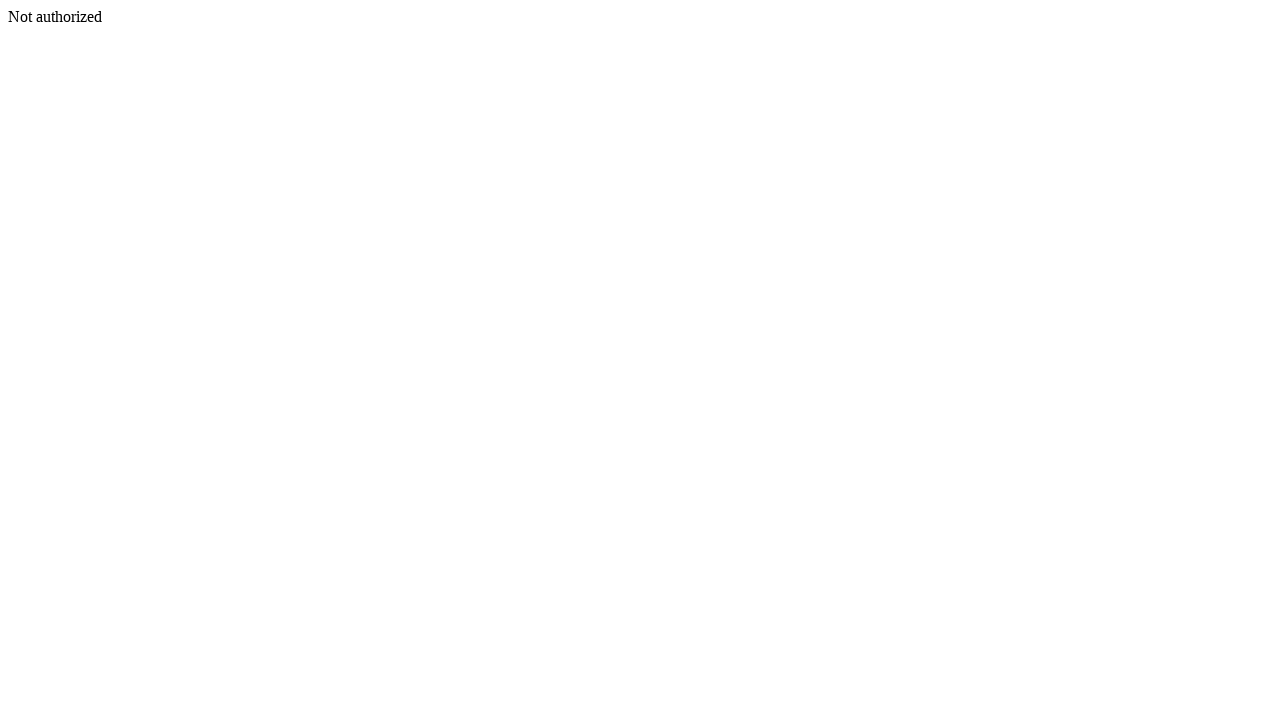

Navigated back from link 3 to main page
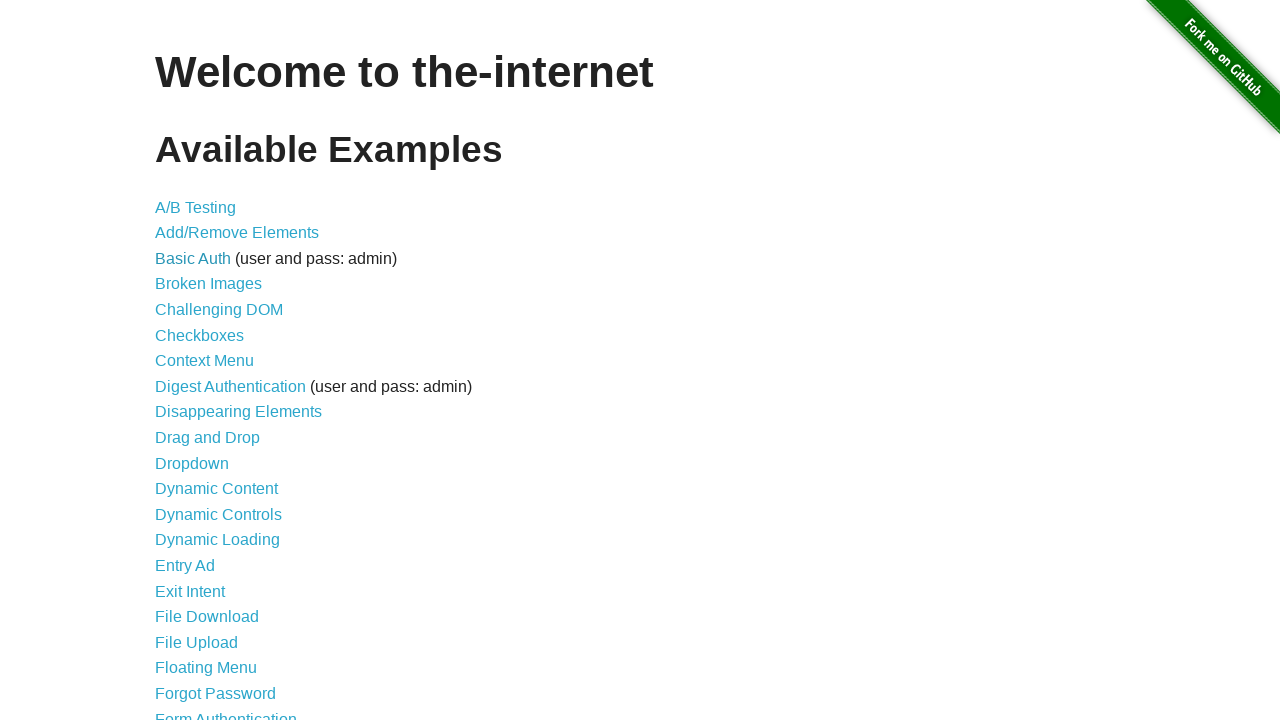

Main page content loaded after returning from link 3
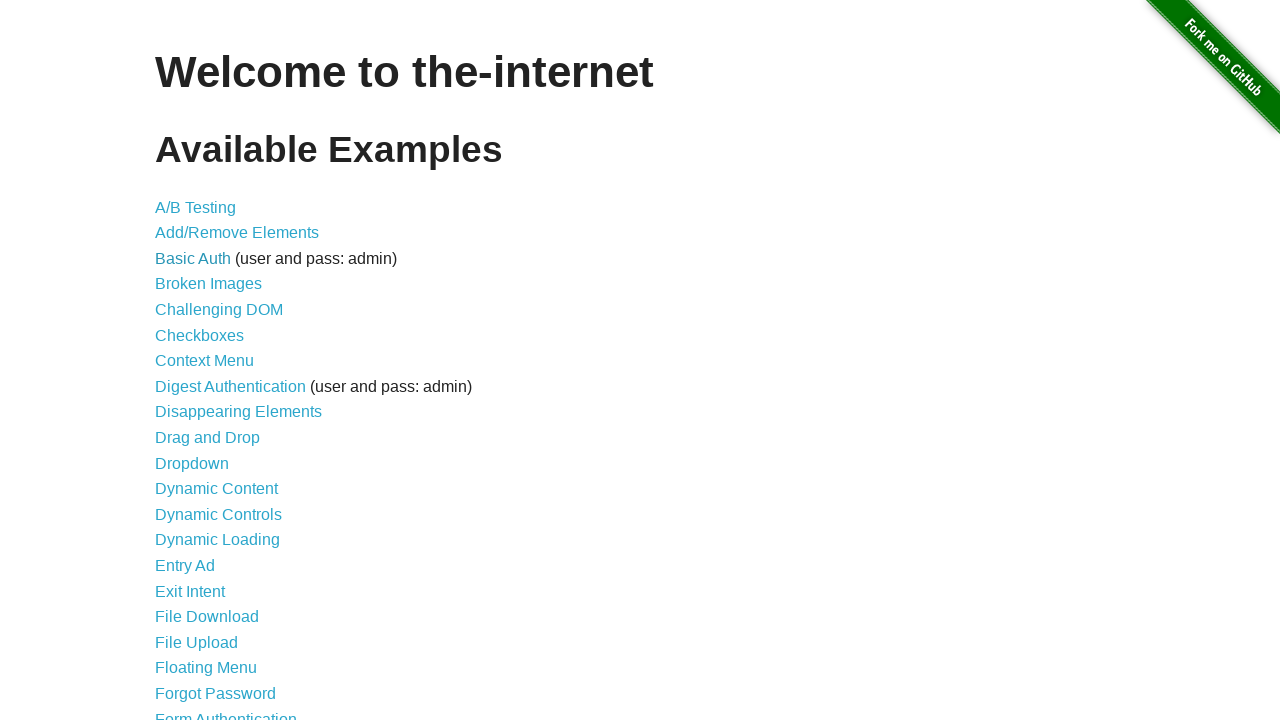

Clicked link 4 from the navigation list at (208, 284) on //*[@id="content"]/ul/li[4]/a
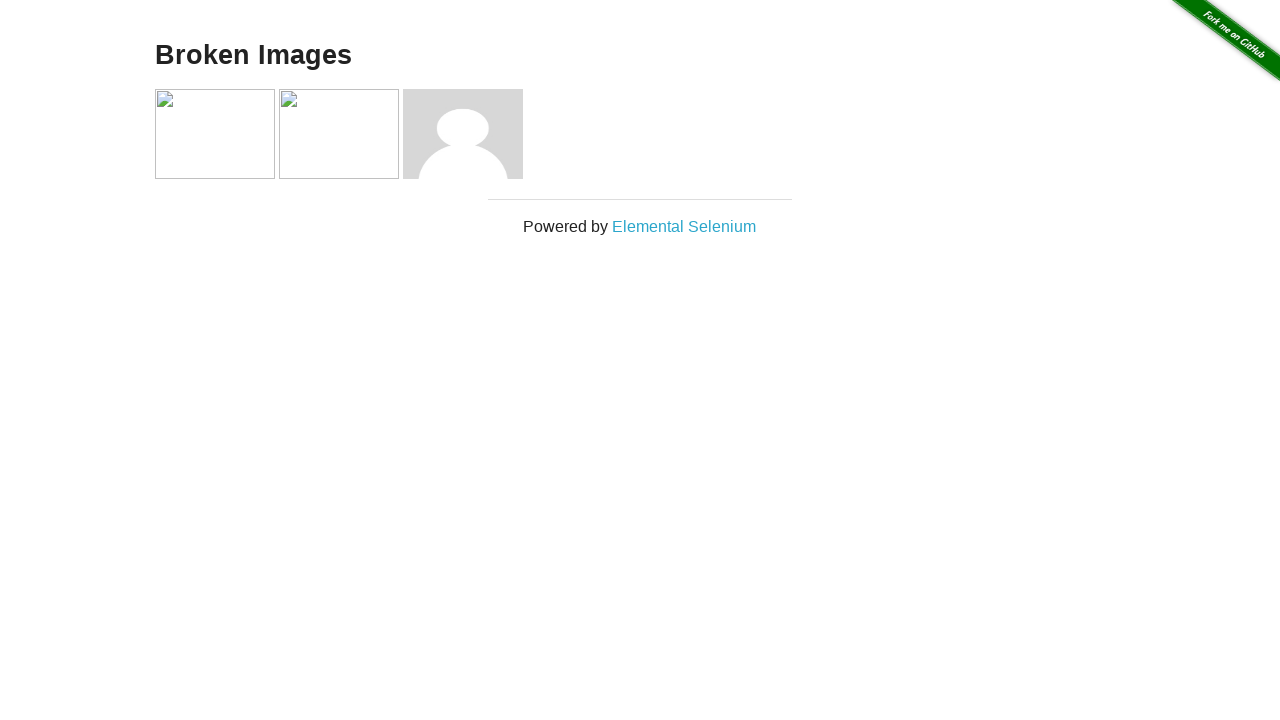

Navigated back from link 4 to main page
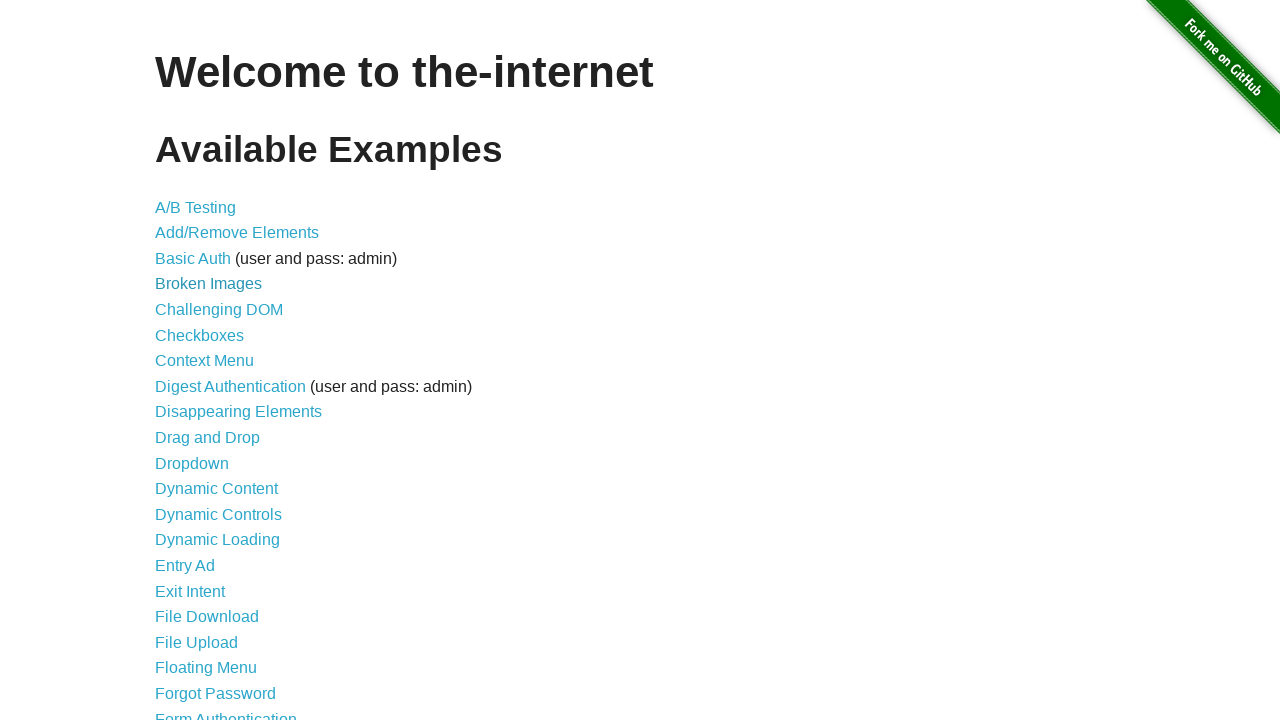

Main page content loaded after returning from link 4
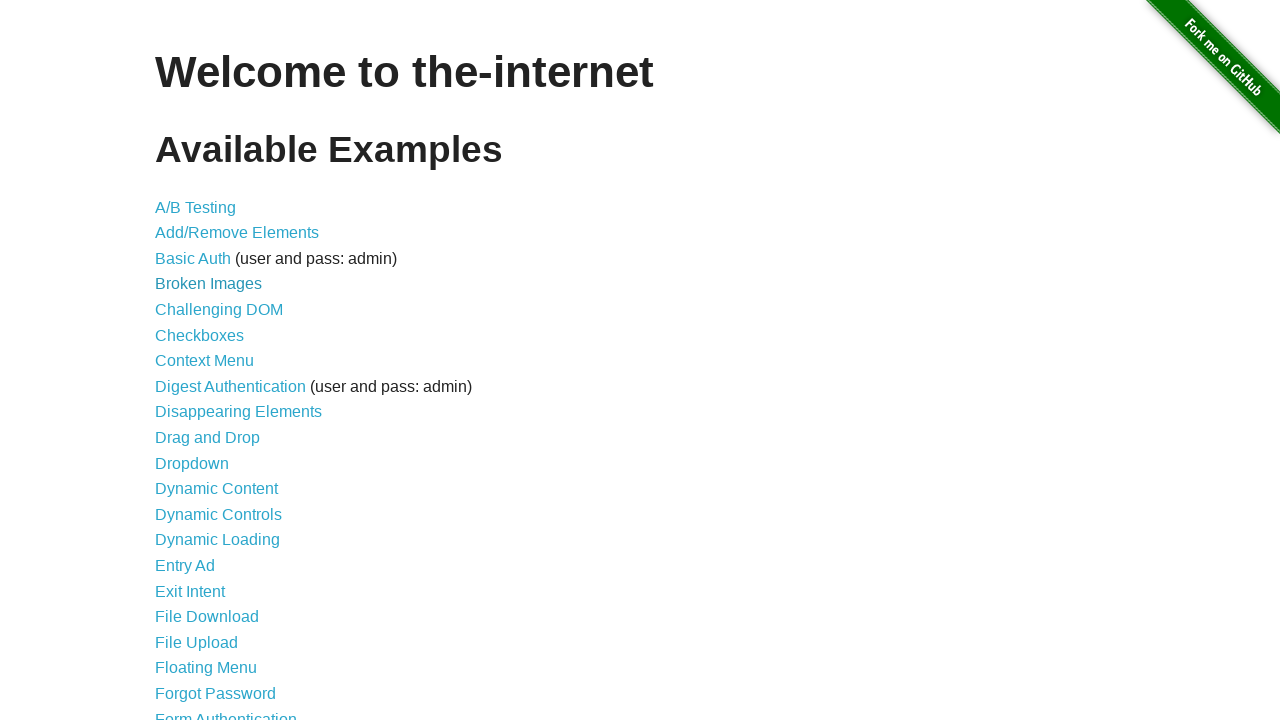

Clicked link 5 from the navigation list at (219, 310) on //*[@id="content"]/ul/li[5]/a
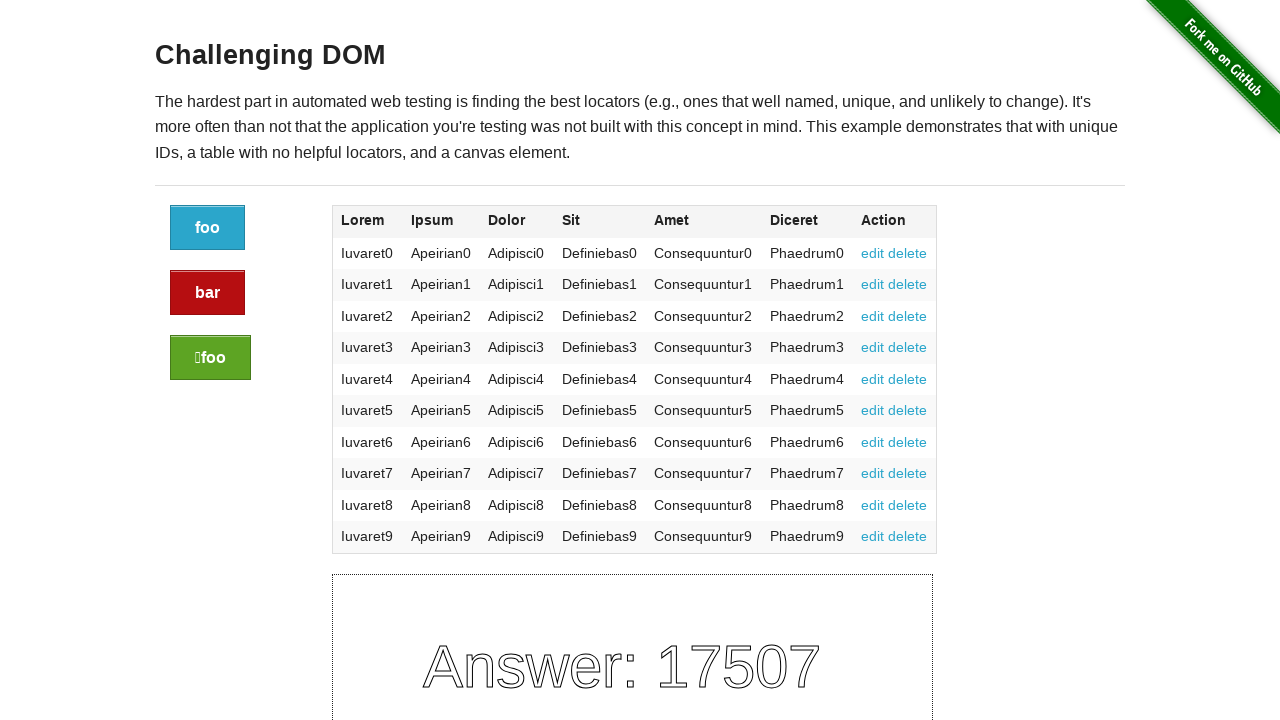

Navigated back from link 5 to main page
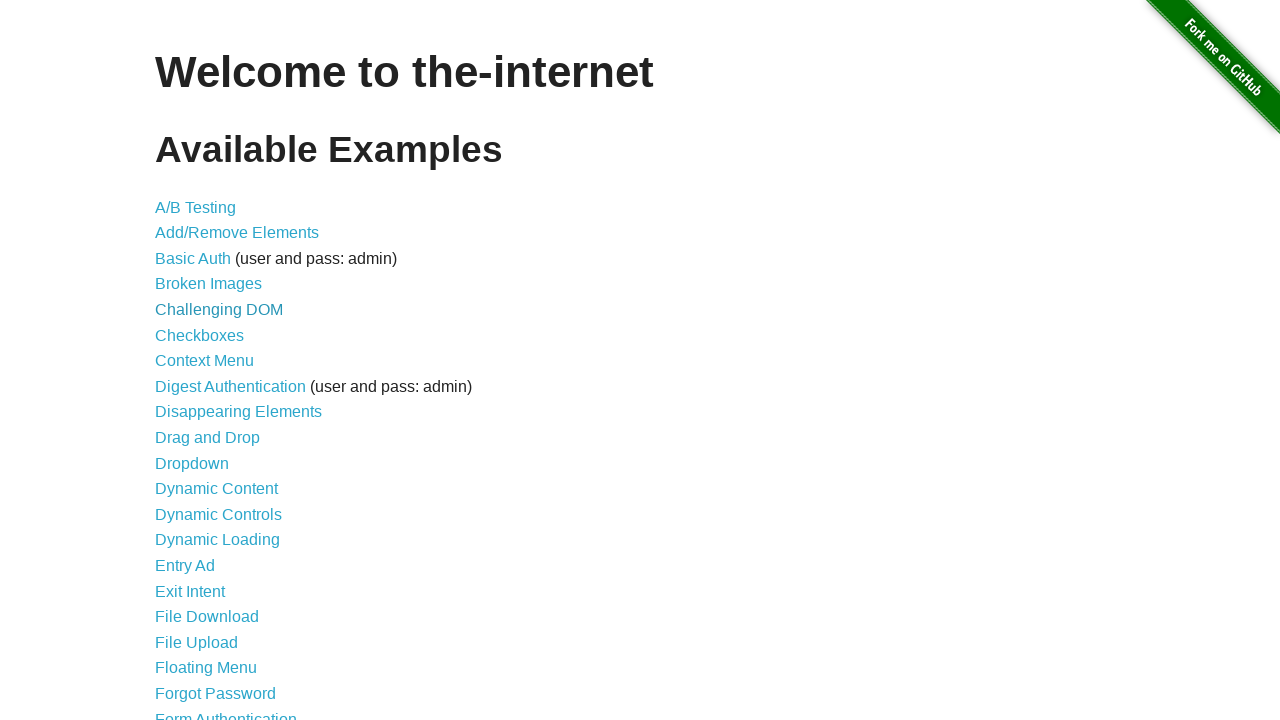

Main page content loaded after returning from link 5
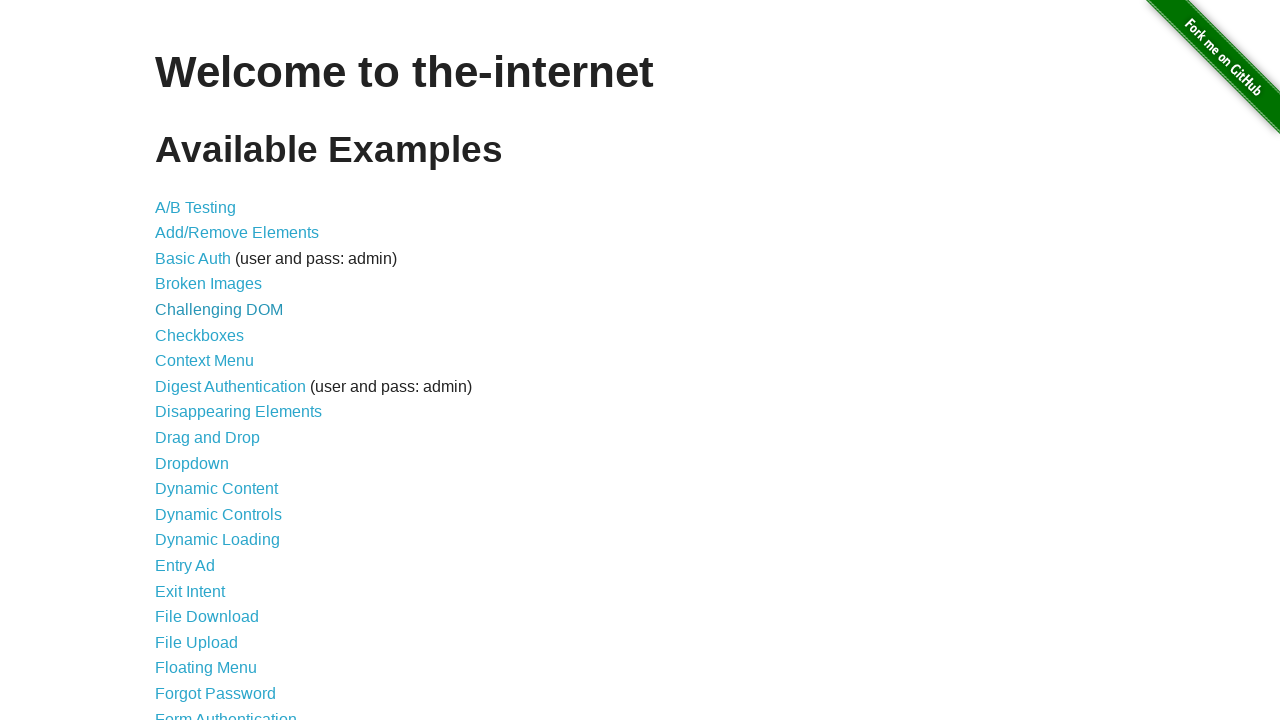

Clicked link 6 from the navigation list at (200, 335) on //*[@id="content"]/ul/li[6]/a
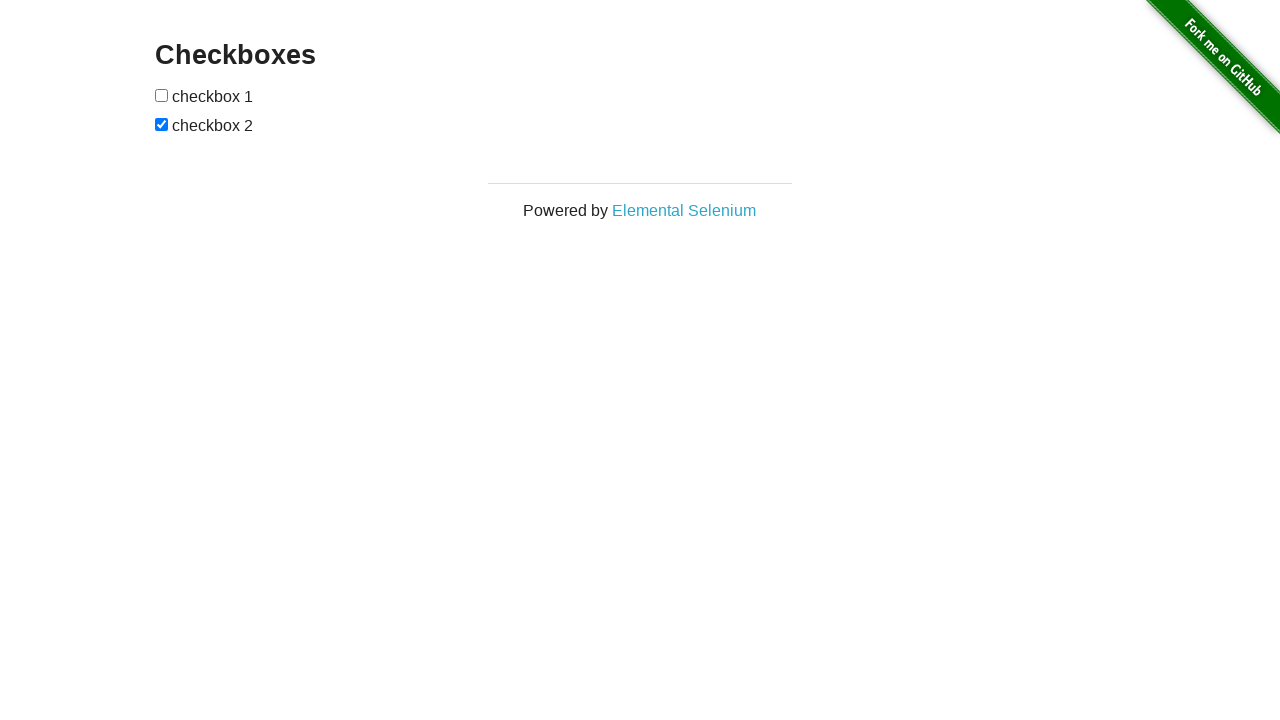

Navigated back from link 6 to main page
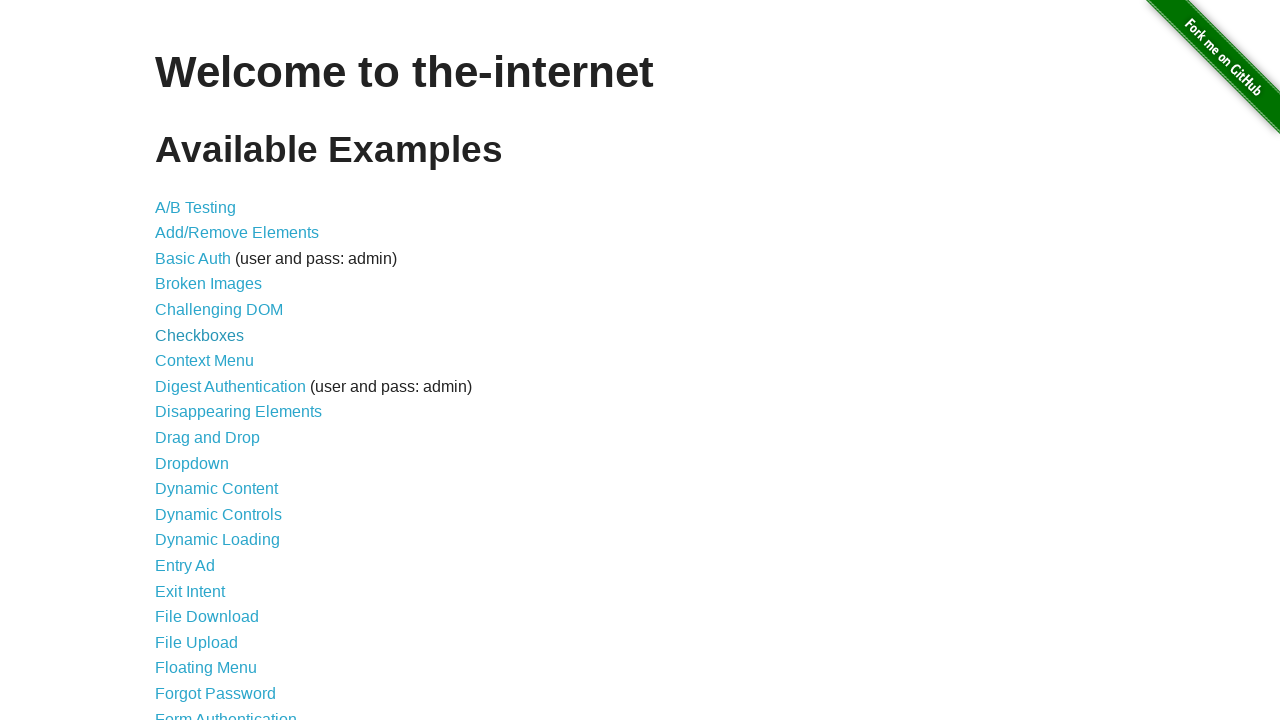

Main page content loaded after returning from link 6
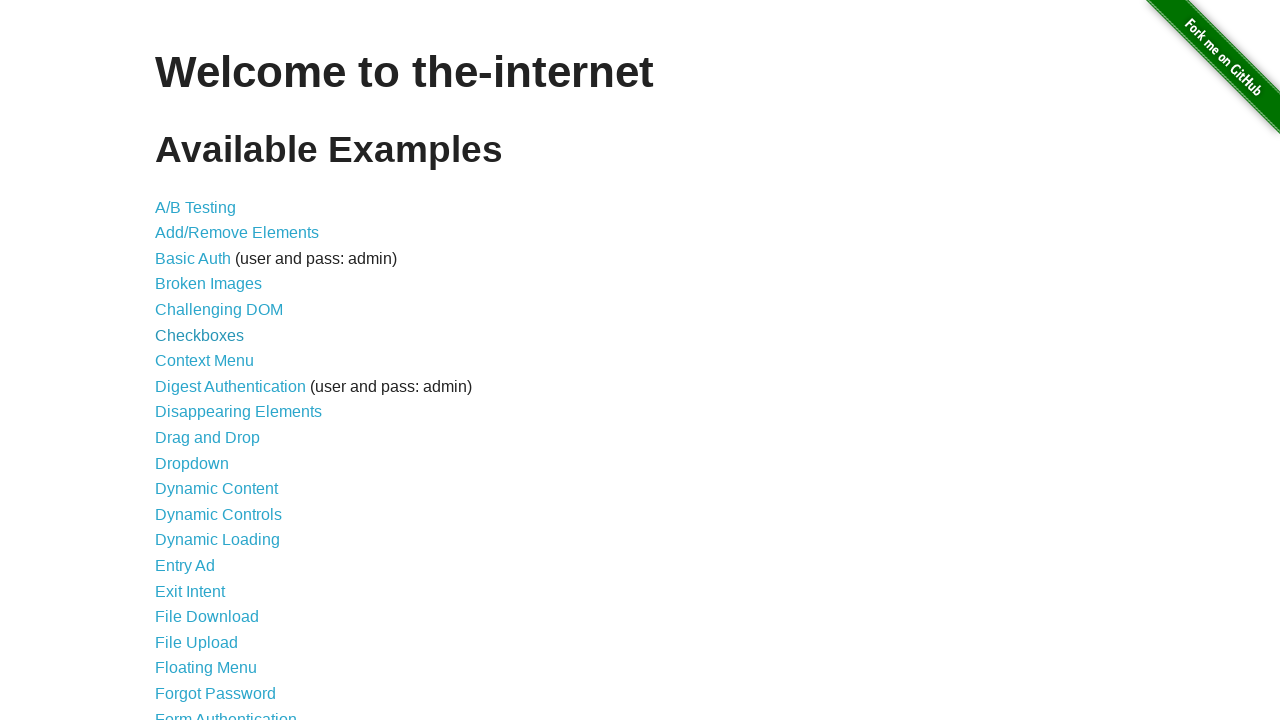

Clicked link 7 from the navigation list at (204, 361) on //*[@id="content"]/ul/li[7]/a
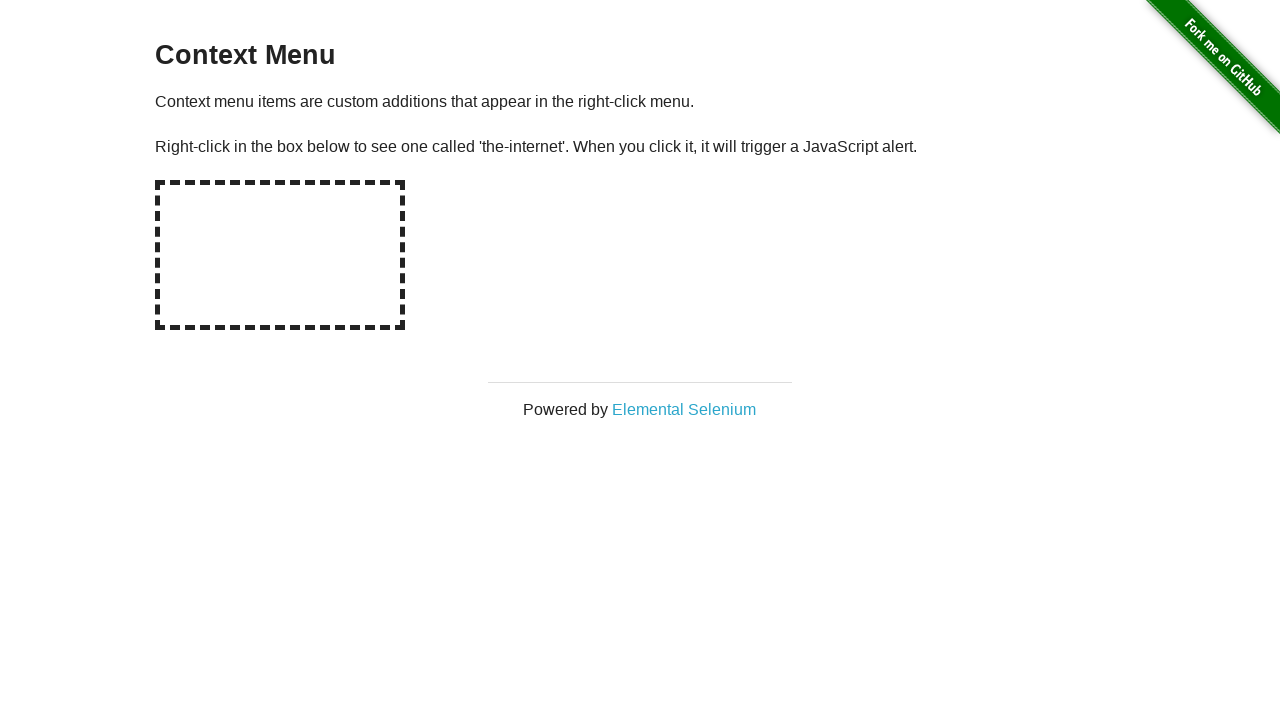

Navigated back from link 7 to main page
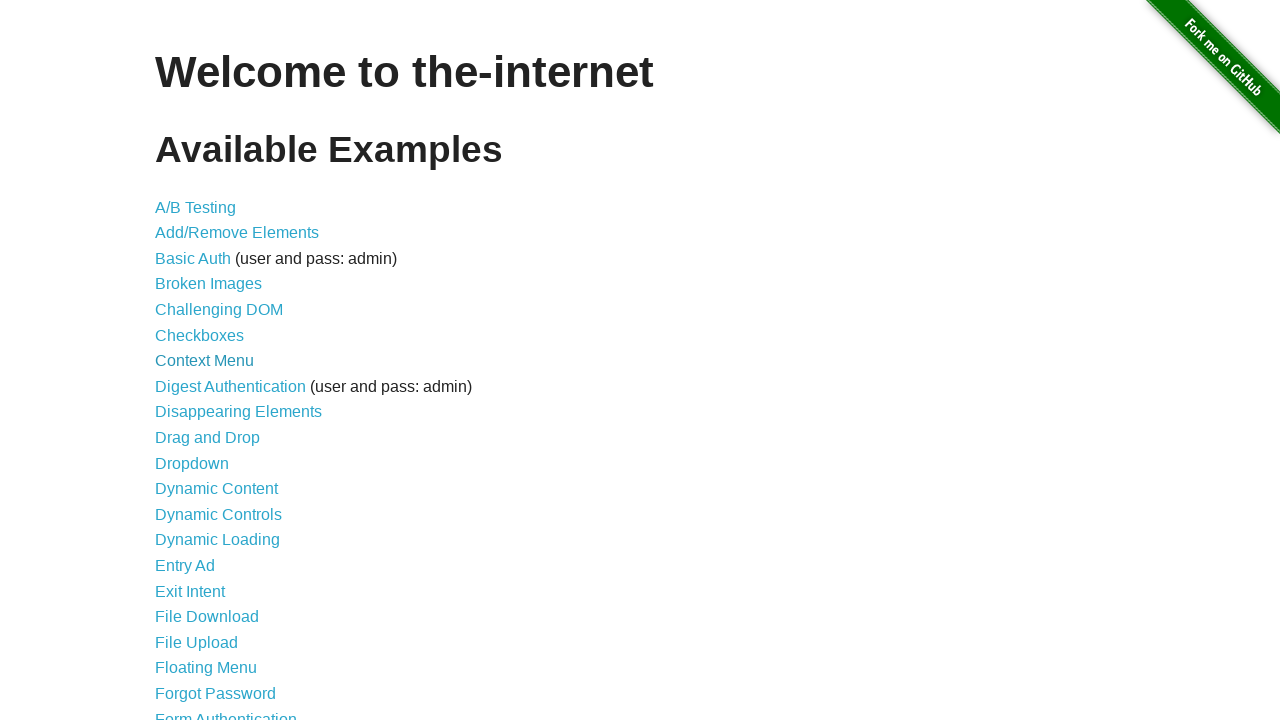

Main page content loaded after returning from link 7
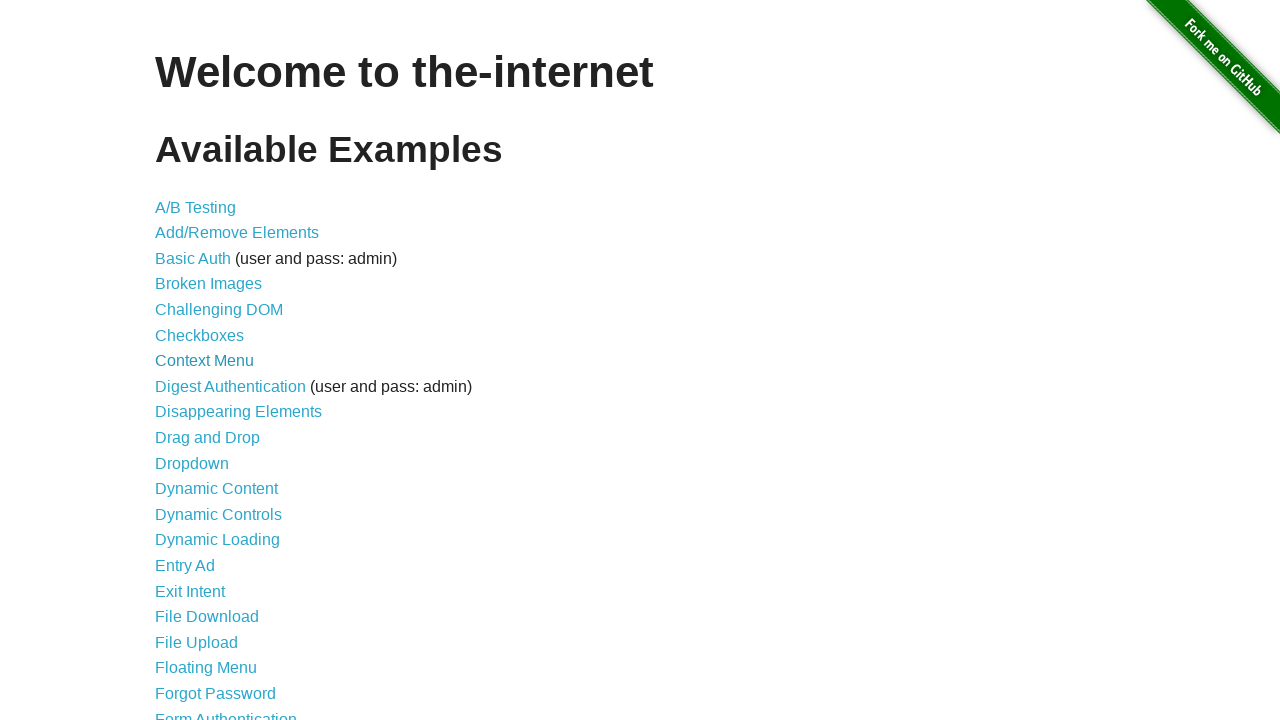

Clicked link 8 from the navigation list at (230, 386) on //*[@id="content"]/ul/li[8]/a
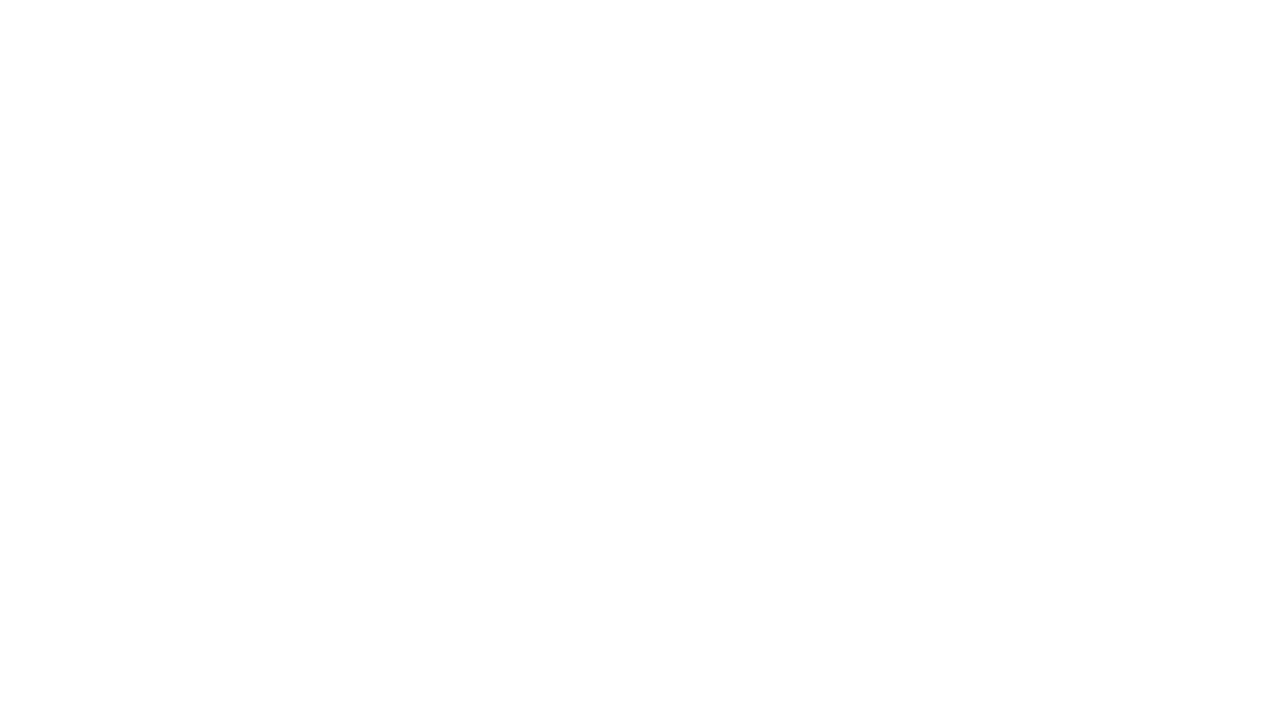

Navigated back from link 8 to main page
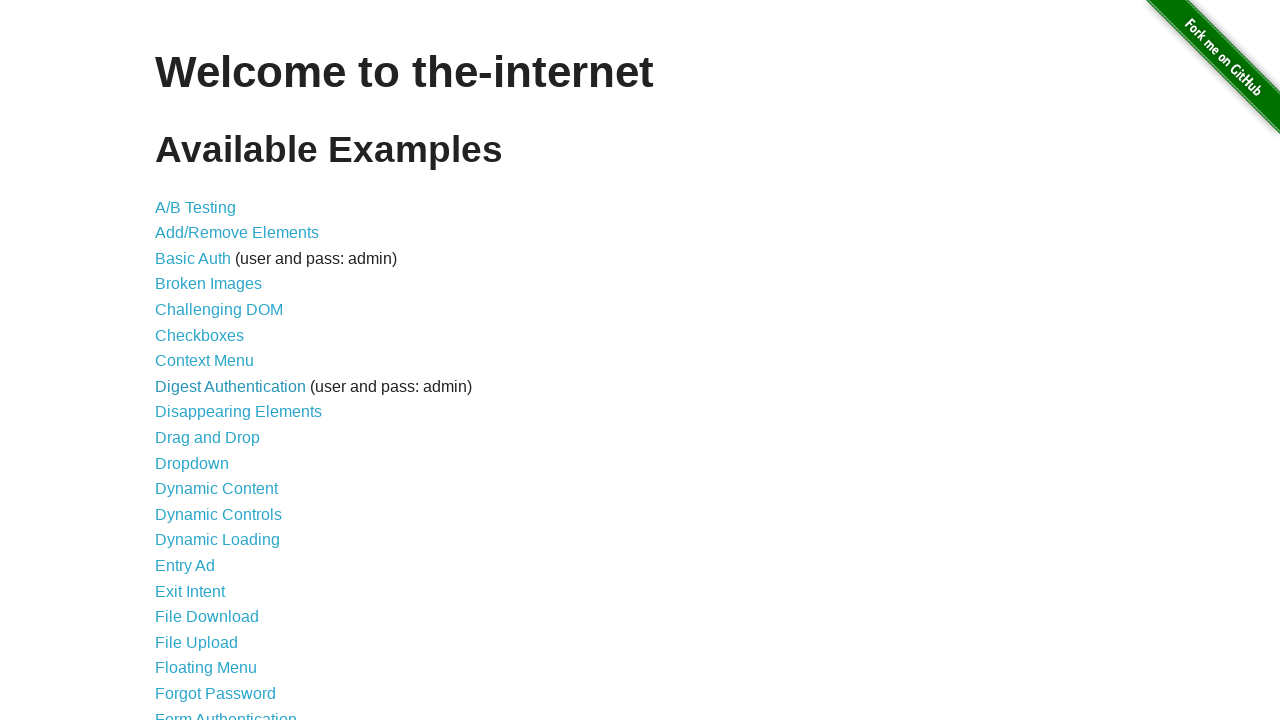

Main page content loaded after returning from link 8
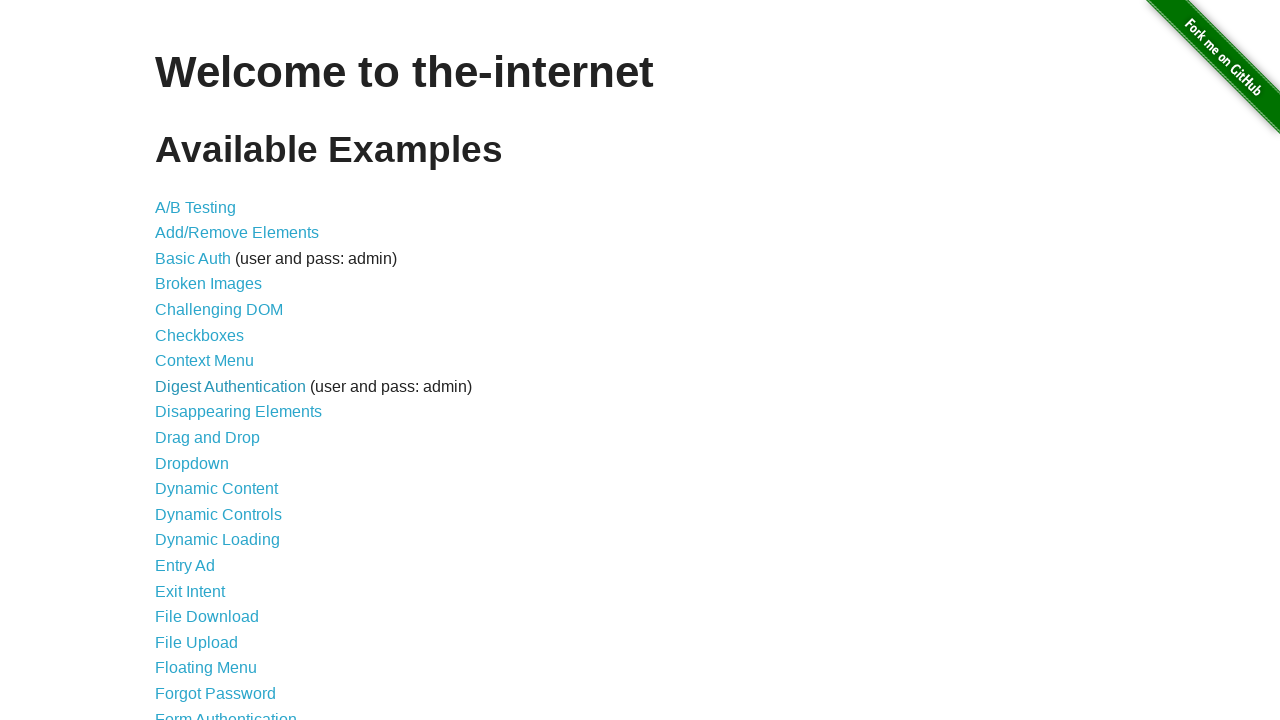

Clicked link 9 from the navigation list at (238, 412) on //*[@id="content"]/ul/li[9]/a
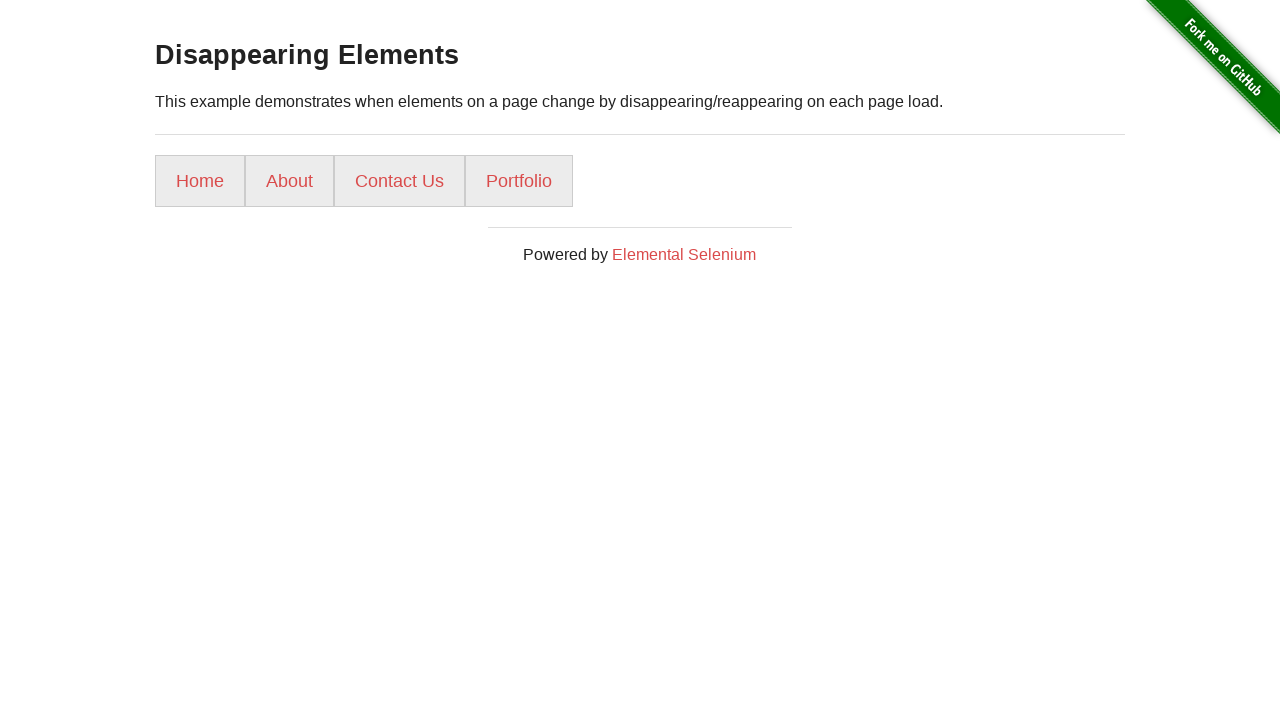

Navigated back from link 9 to main page
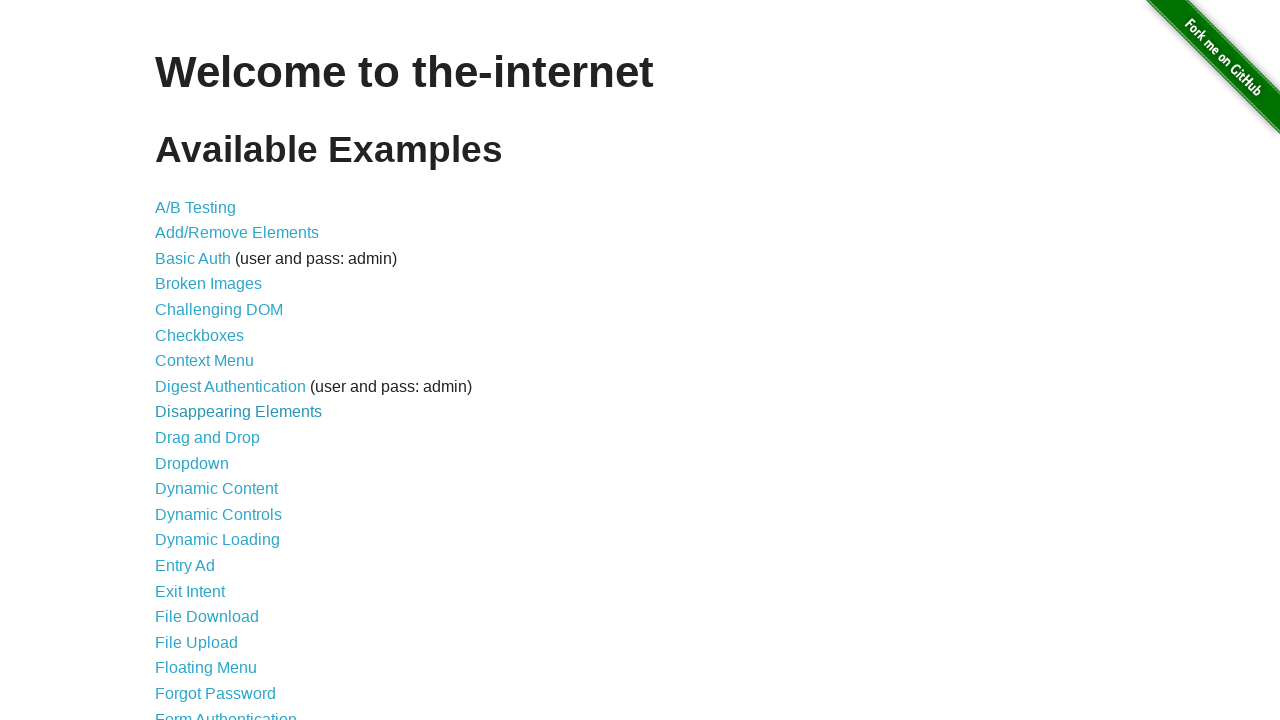

Main page content loaded after returning from link 9
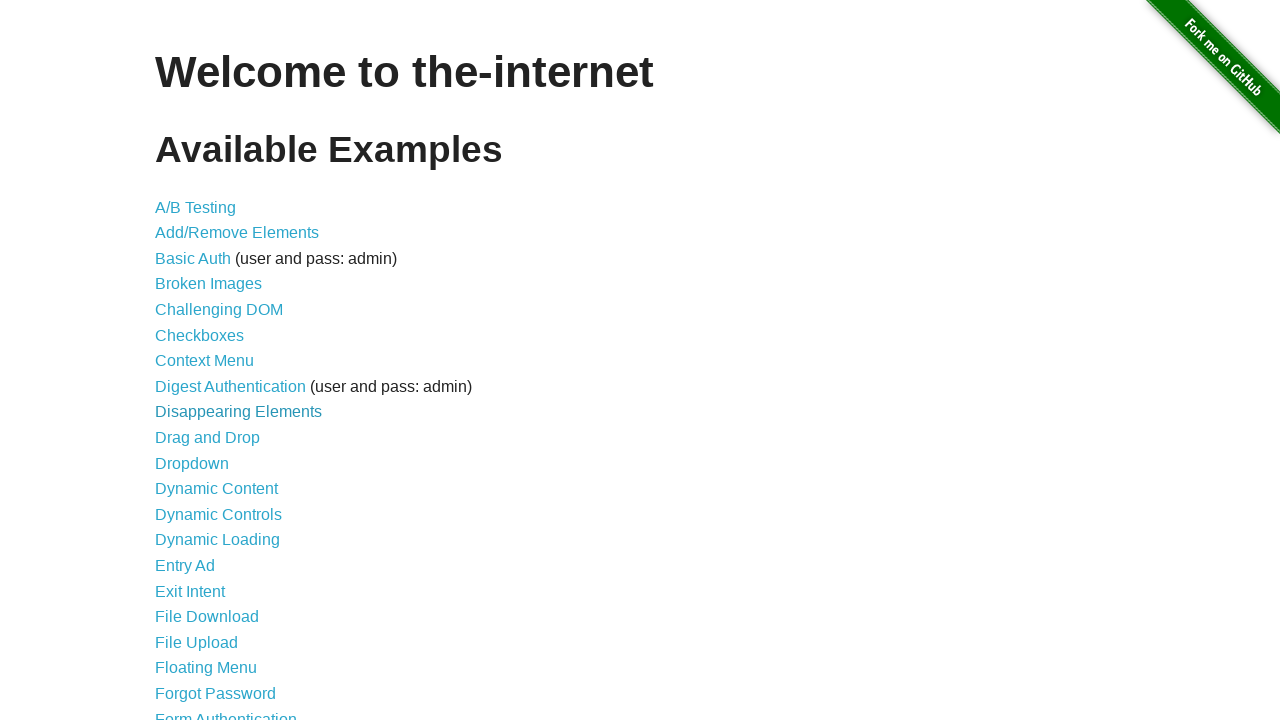

Clicked link 10 from the navigation list at (208, 438) on //*[@id="content"]/ul/li[10]/a
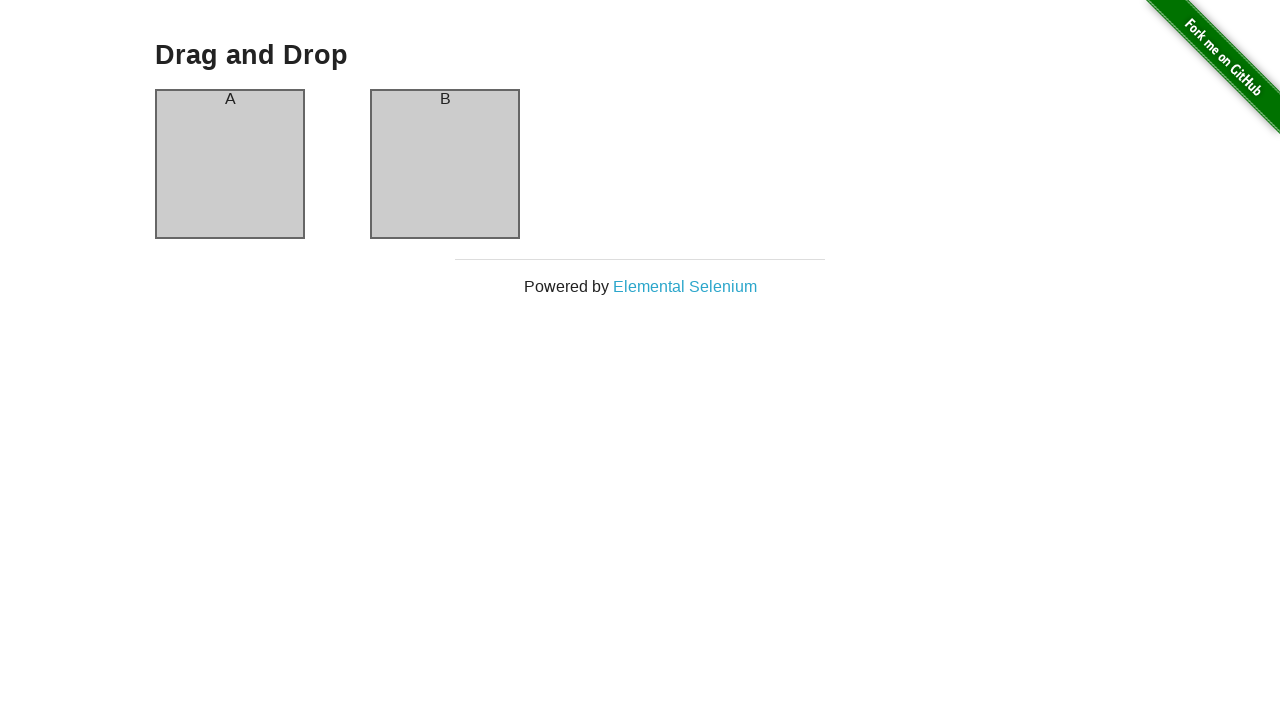

Navigated back from link 10 to main page
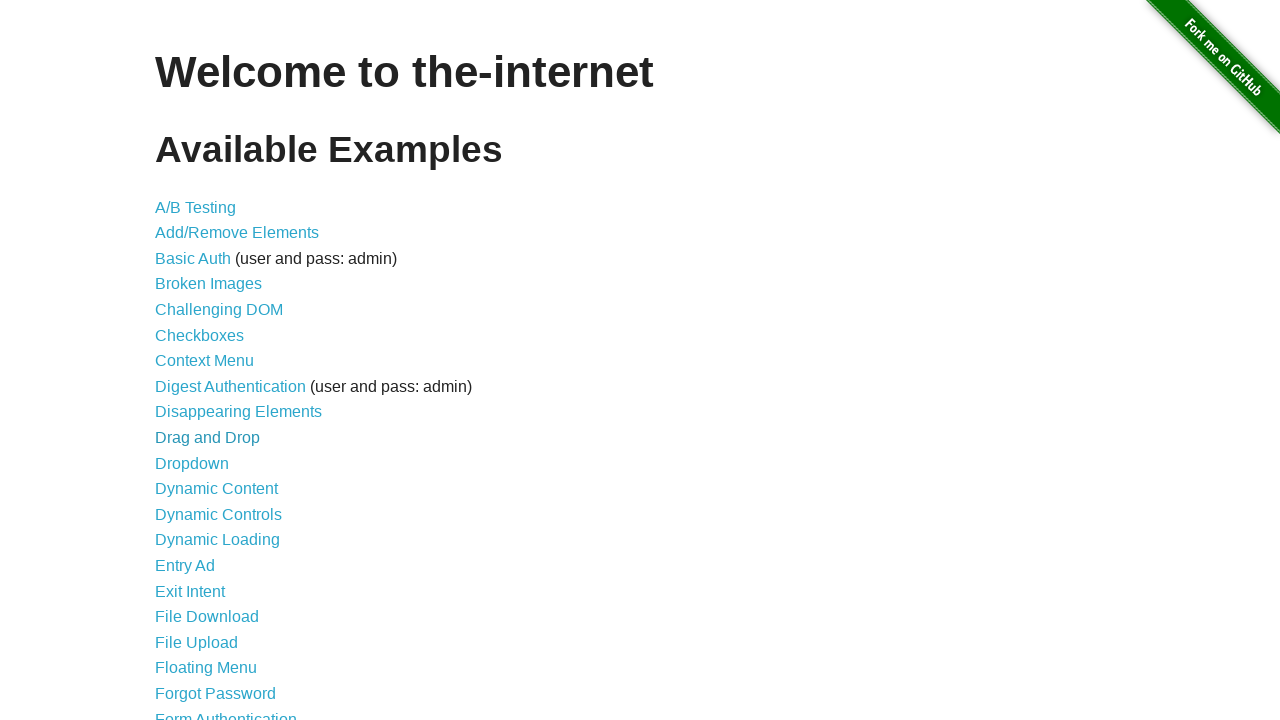

Main page content loaded after returning from link 10
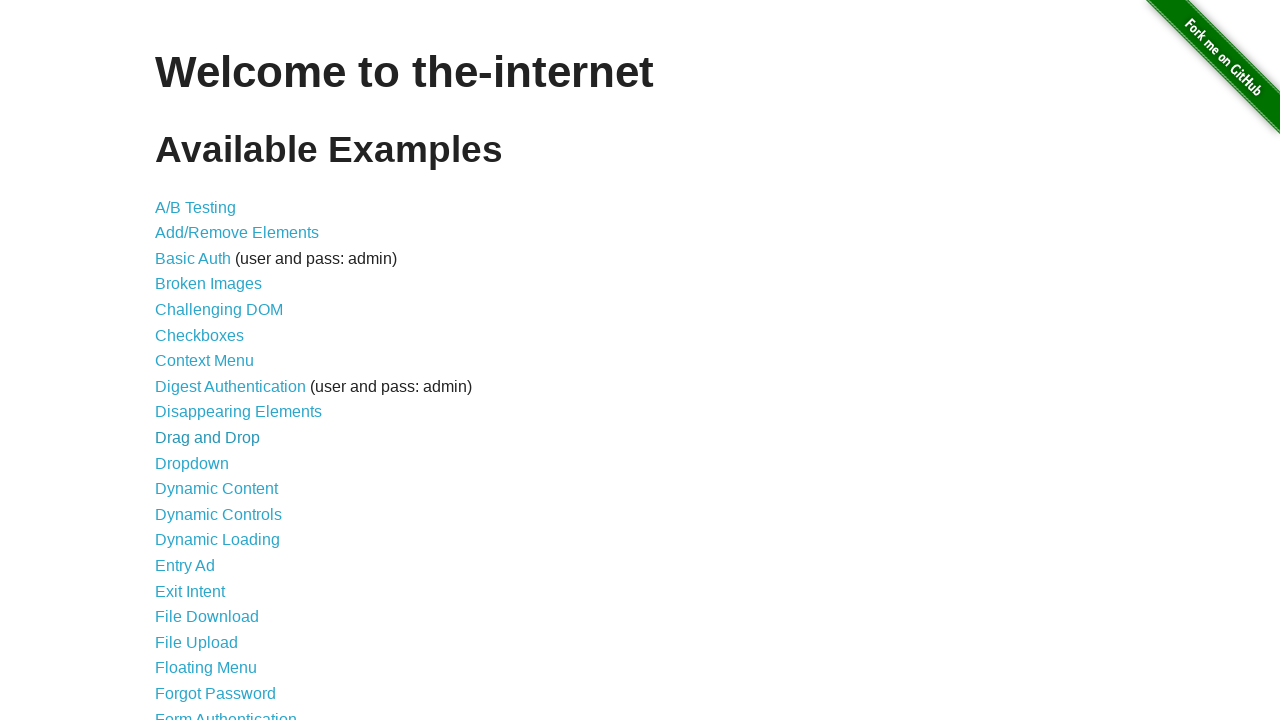

Clicked link 11 from the navigation list at (192, 463) on //*[@id="content"]/ul/li[11]/a
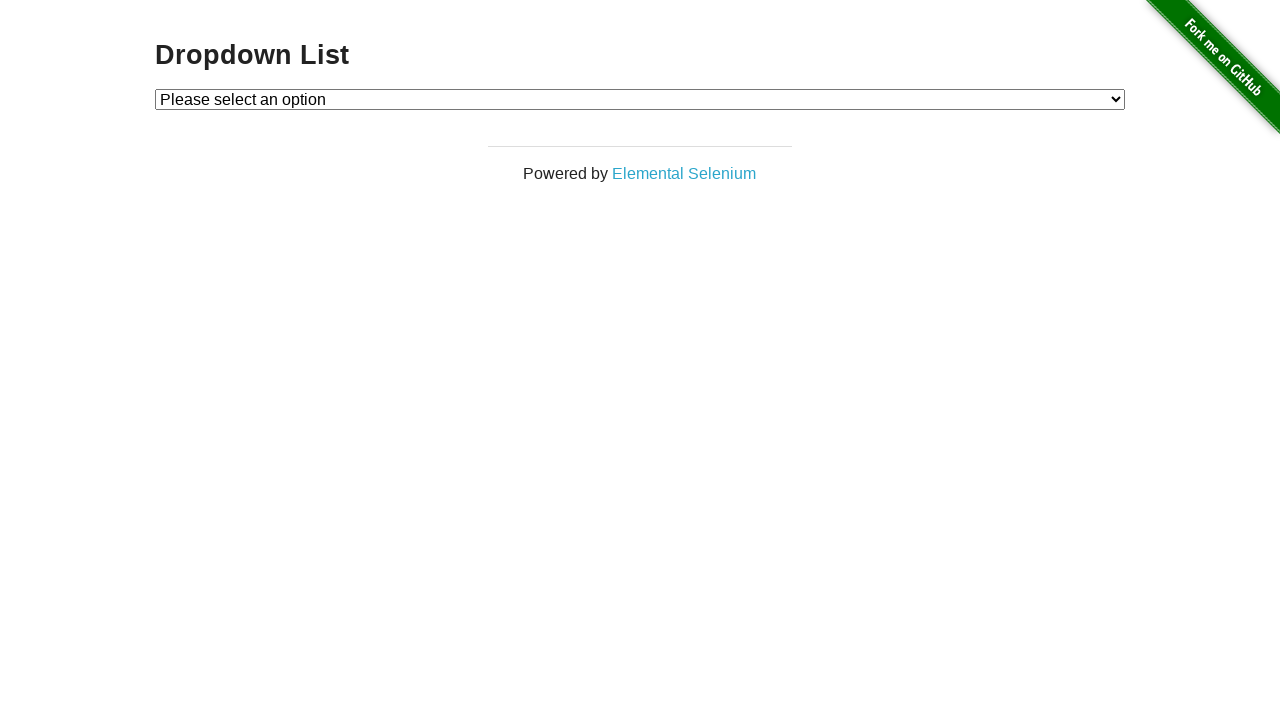

Navigated back from link 11 to main page
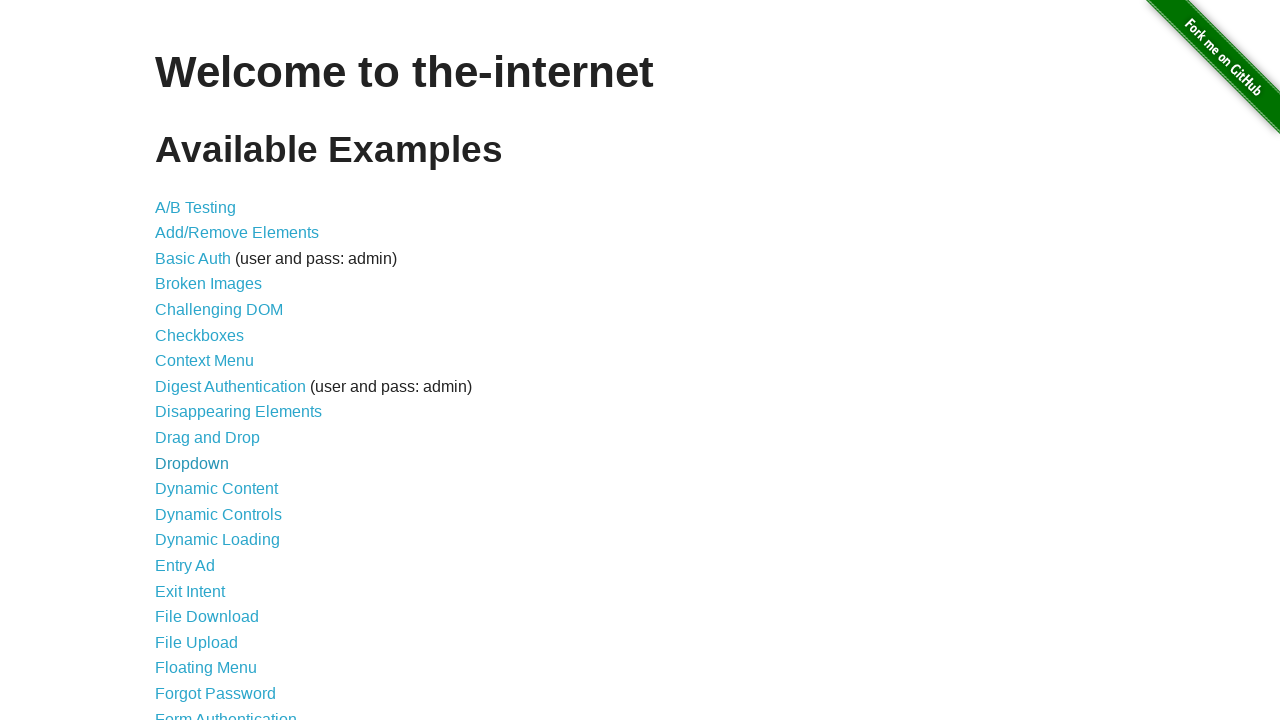

Main page content loaded after returning from link 11
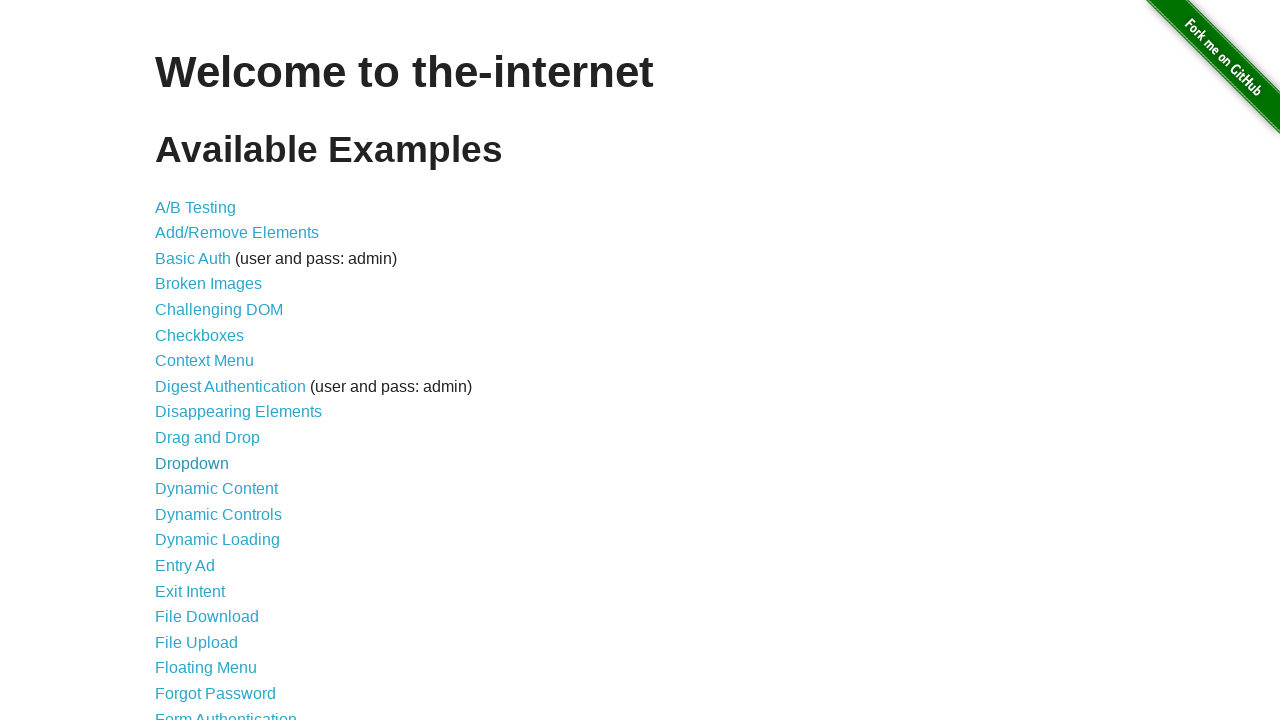

Clicked link 12 from the navigation list at (216, 489) on //*[@id="content"]/ul/li[12]/a
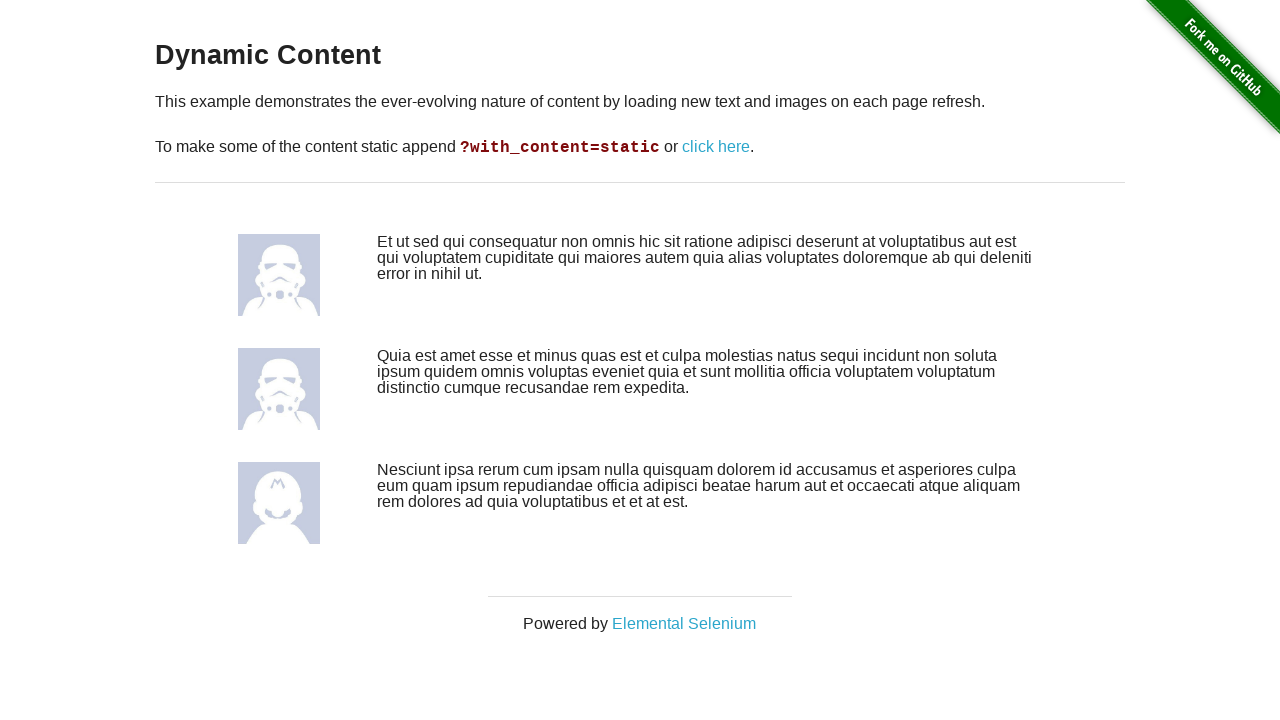

Navigated back from link 12 to main page
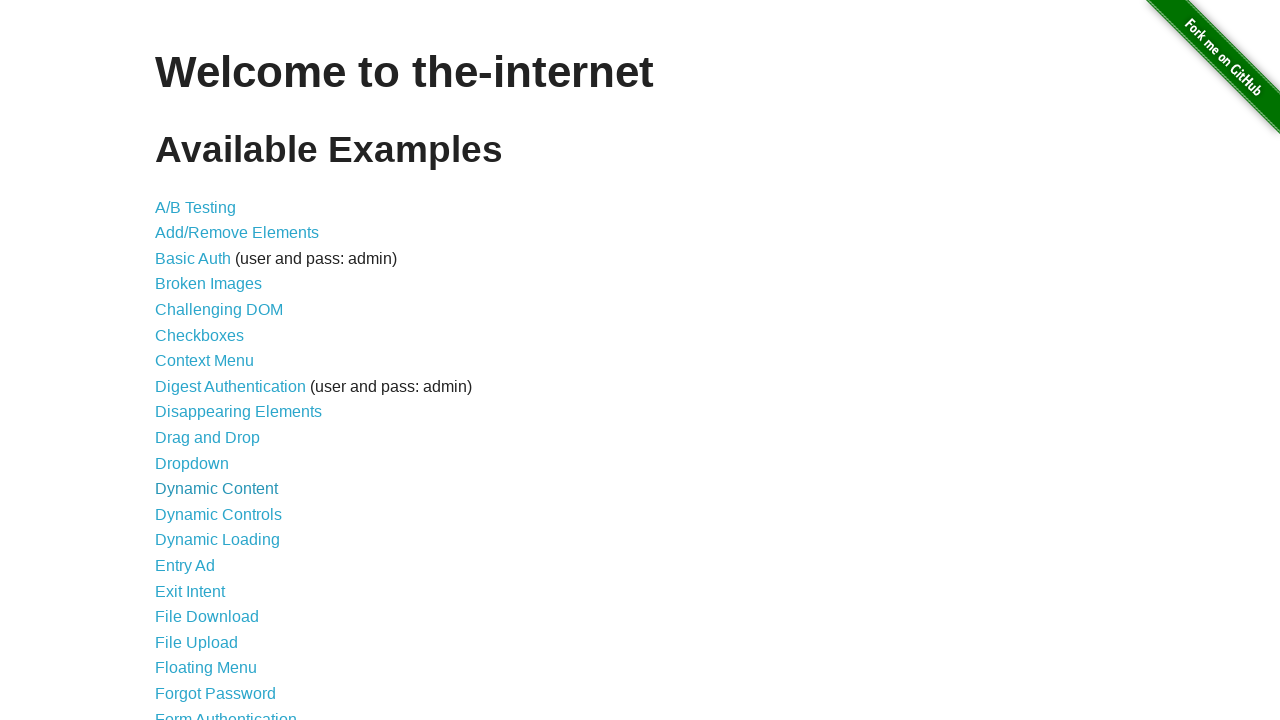

Main page content loaded after returning from link 12
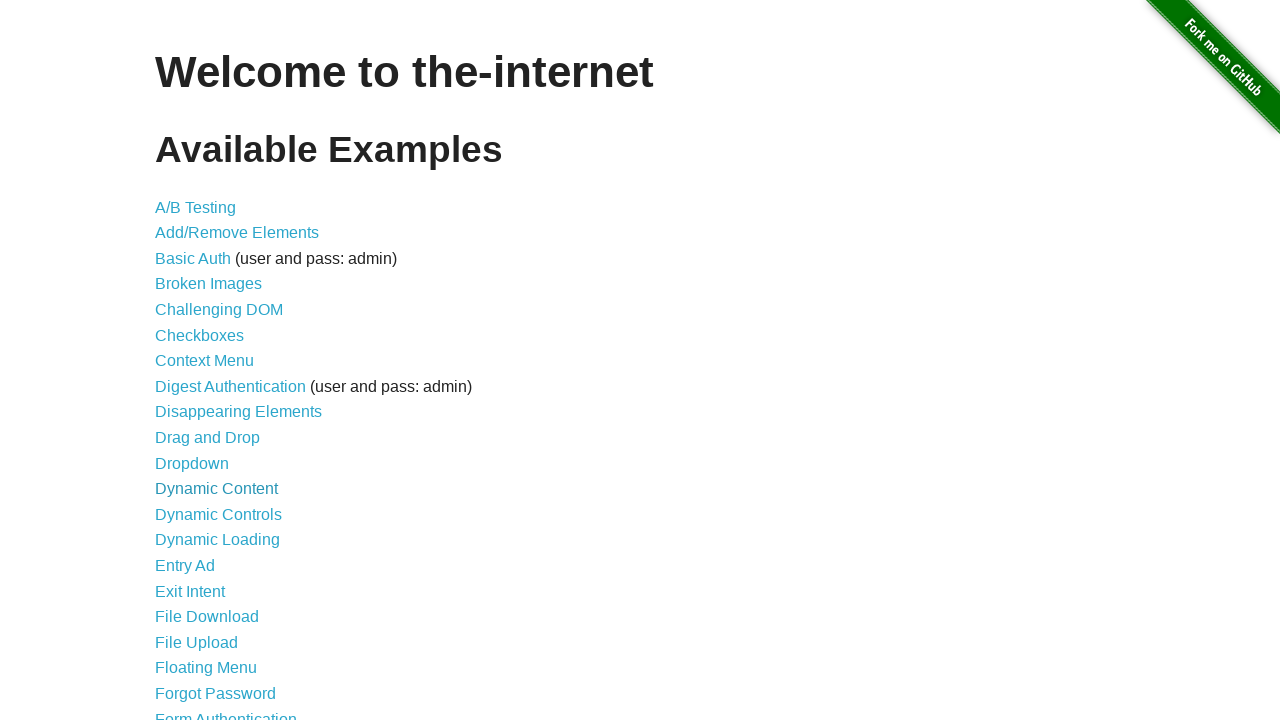

Clicked link 13 from the navigation list at (218, 514) on //*[@id="content"]/ul/li[13]/a
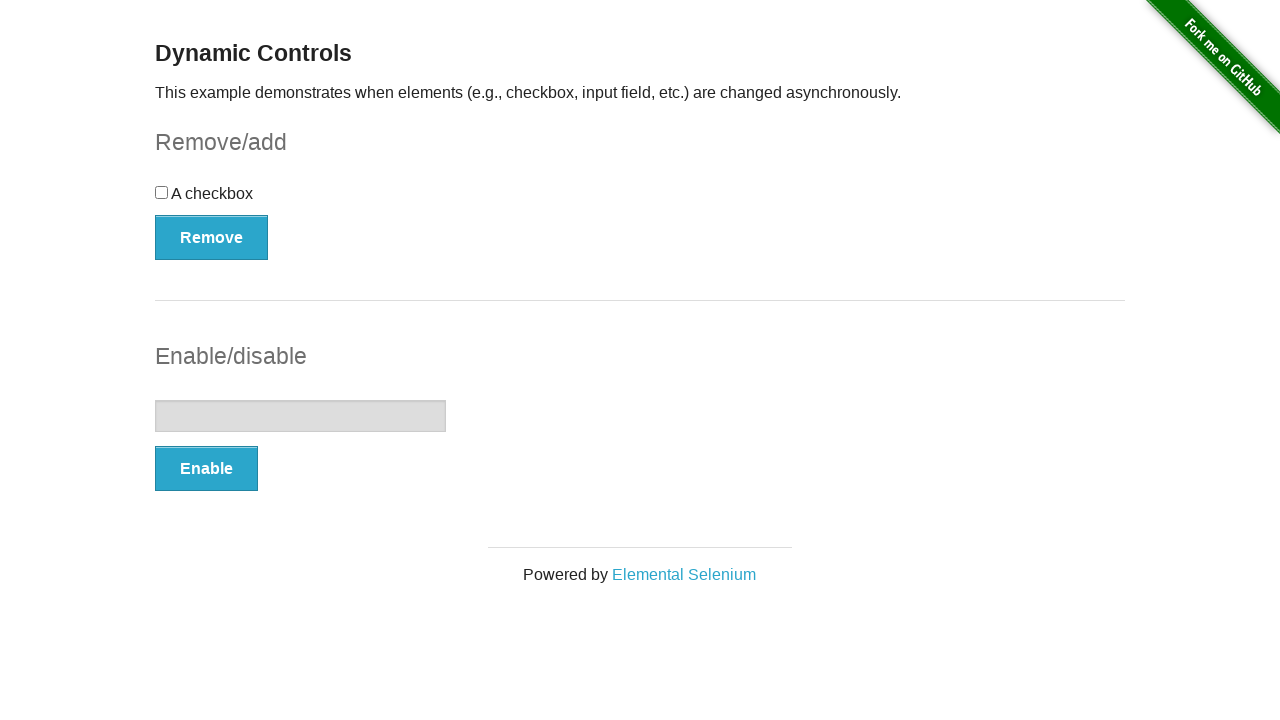

Navigated back from link 13 to main page
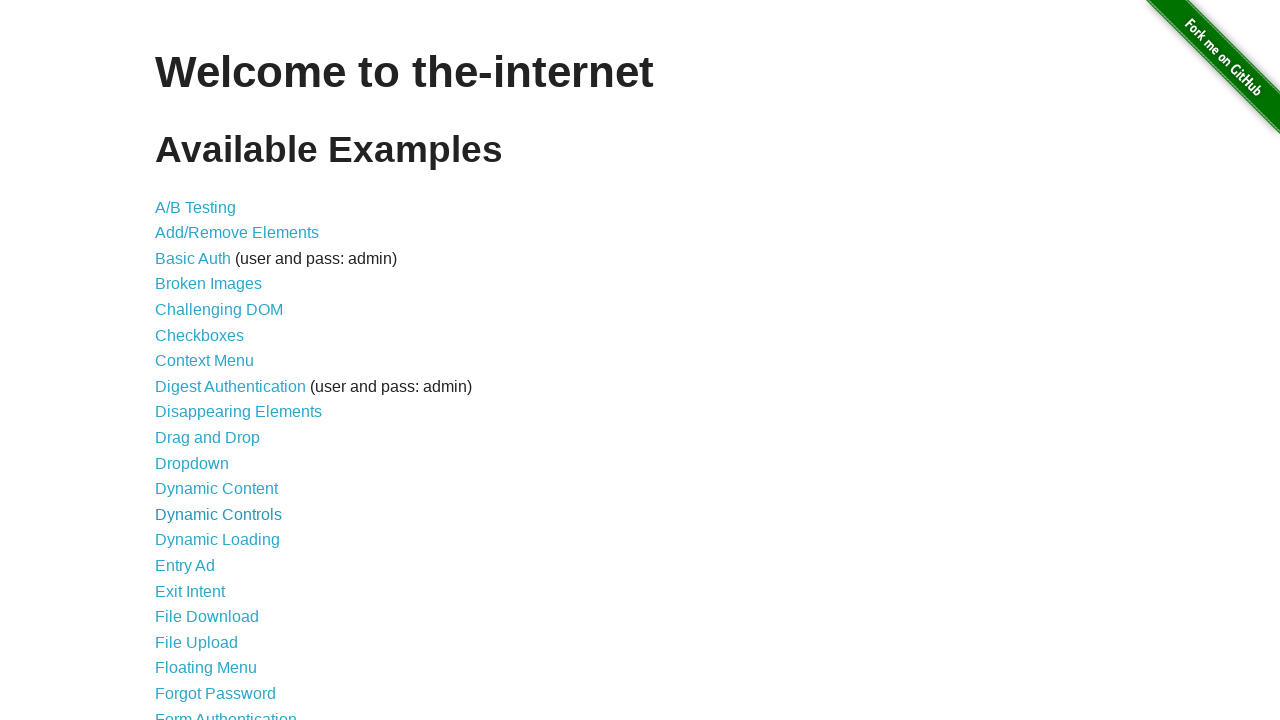

Main page content loaded after returning from link 13
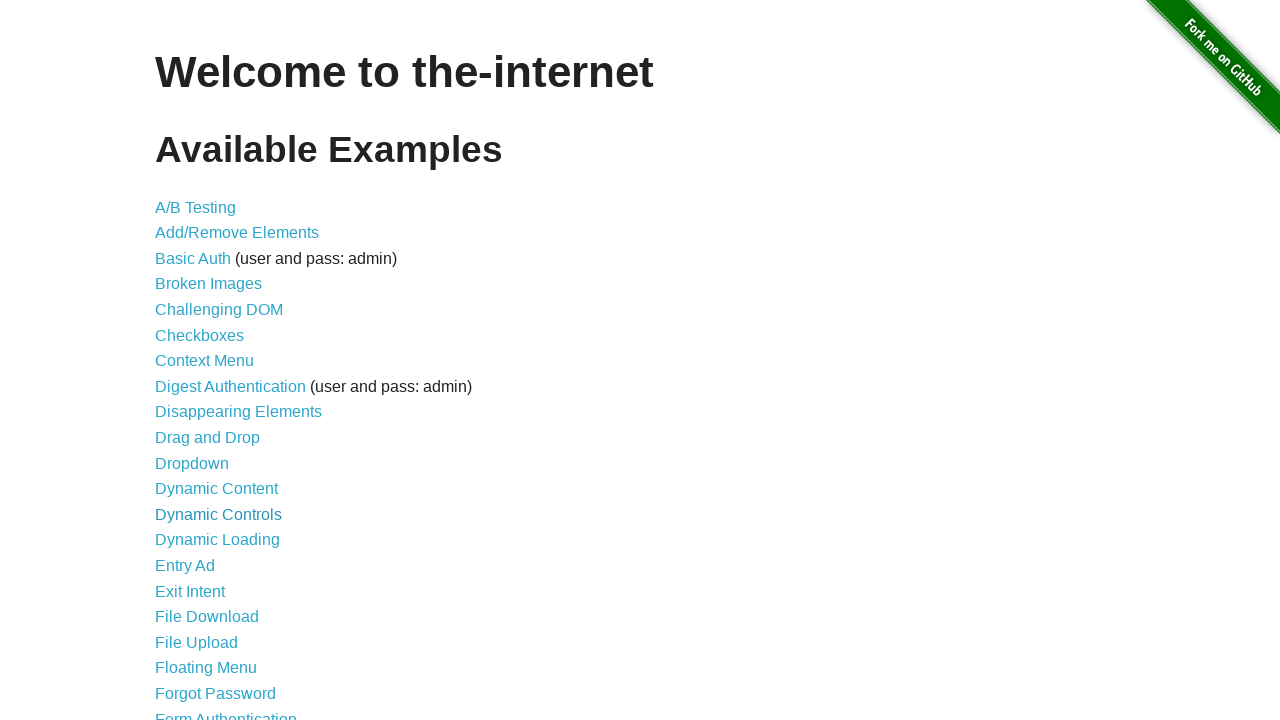

Clicked link 14 from the navigation list at (218, 540) on //*[@id="content"]/ul/li[14]/a
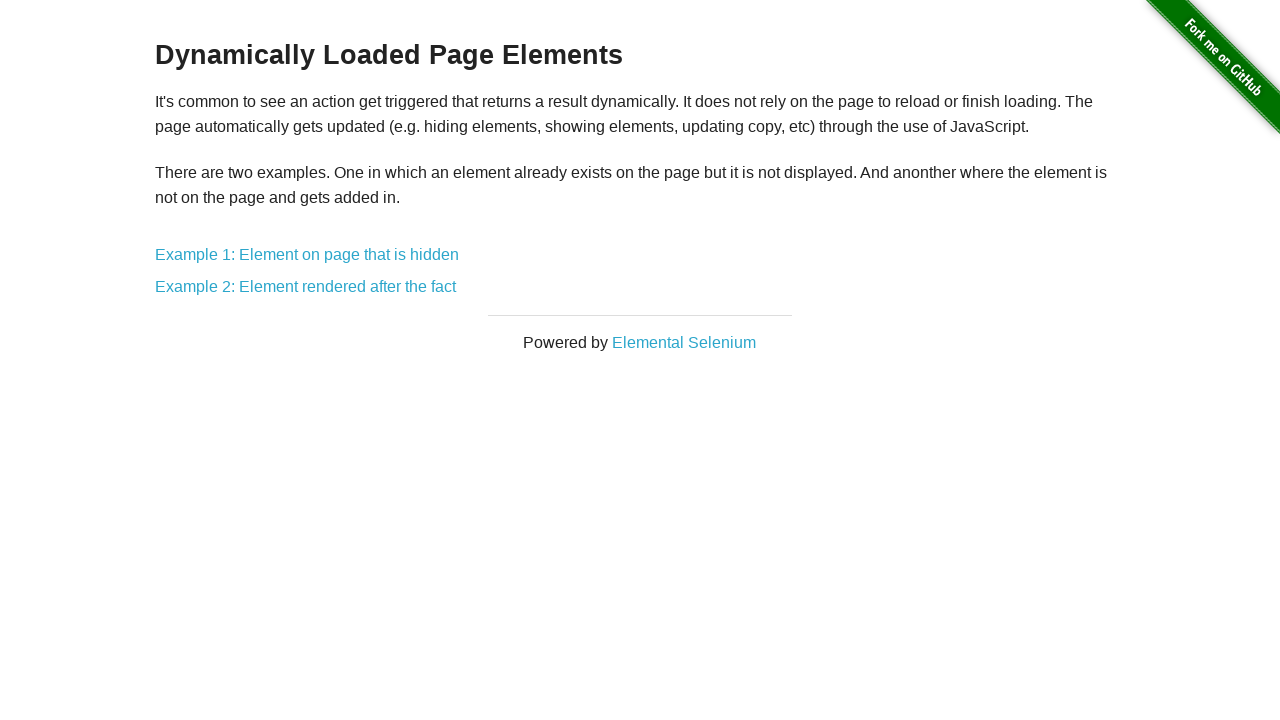

Navigated back from link 14 to main page
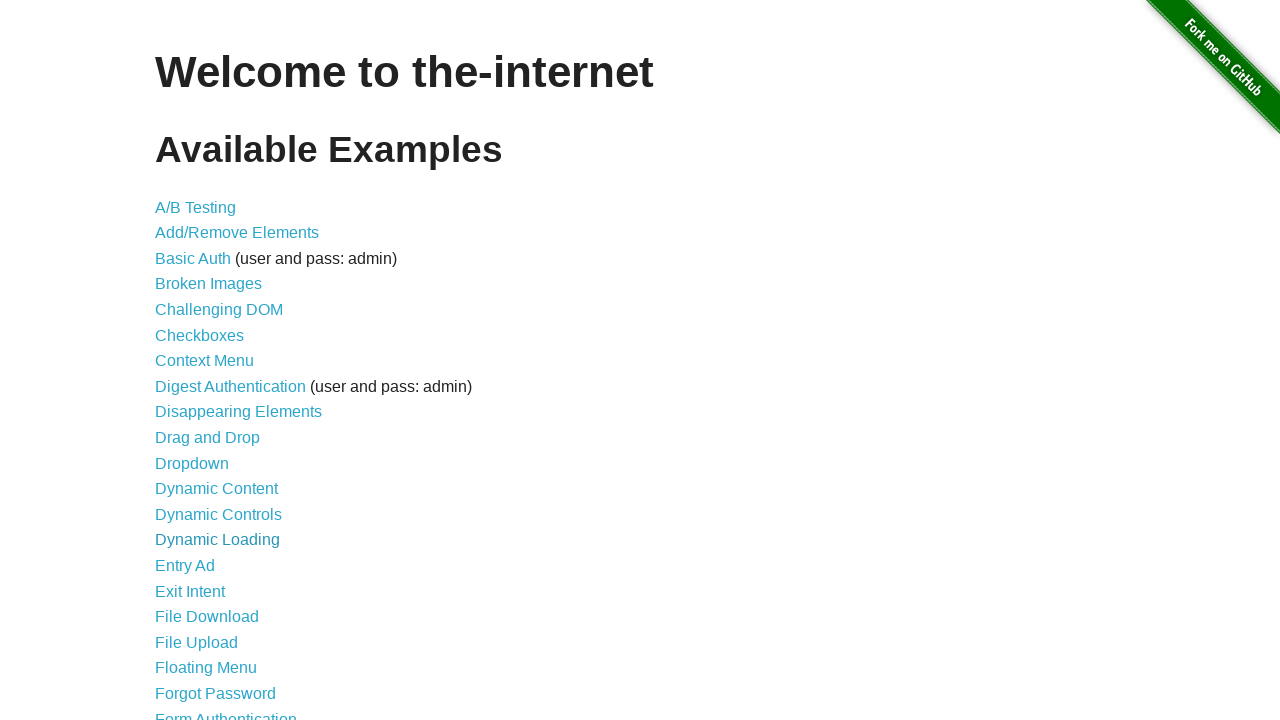

Main page content loaded after returning from link 14
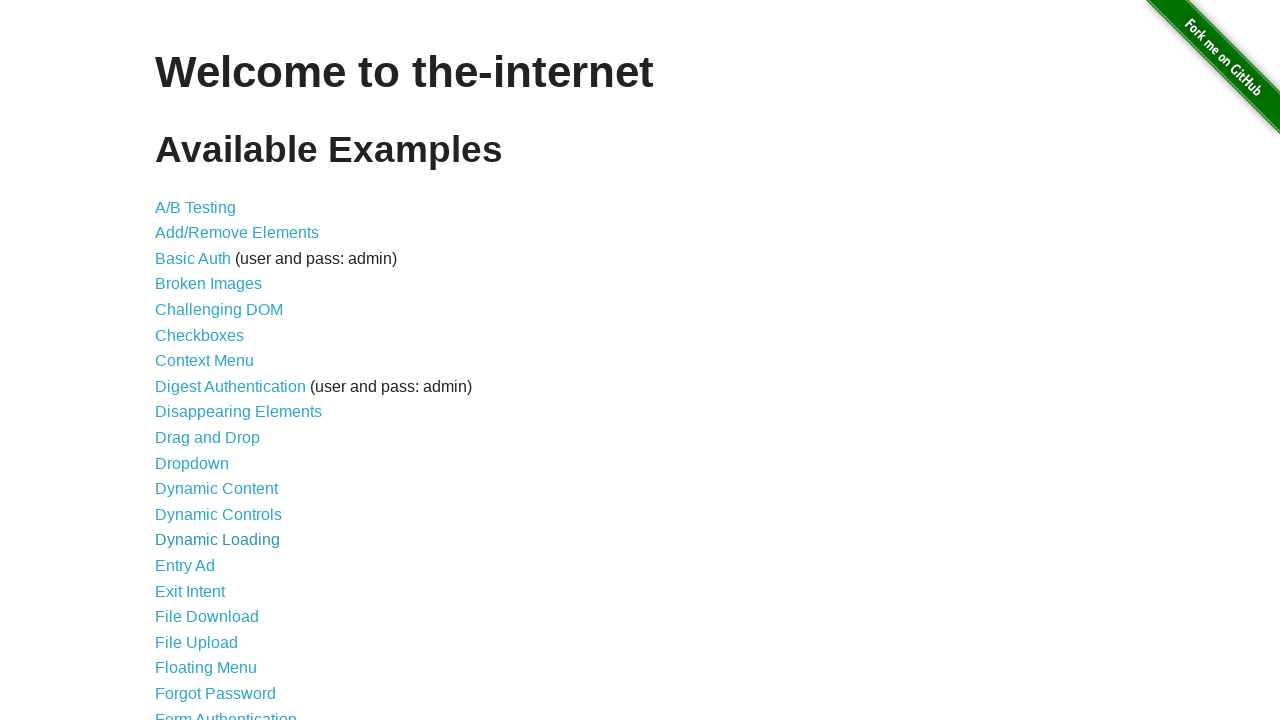

Clicked link 15 from the navigation list at (185, 566) on //*[@id="content"]/ul/li[15]/a
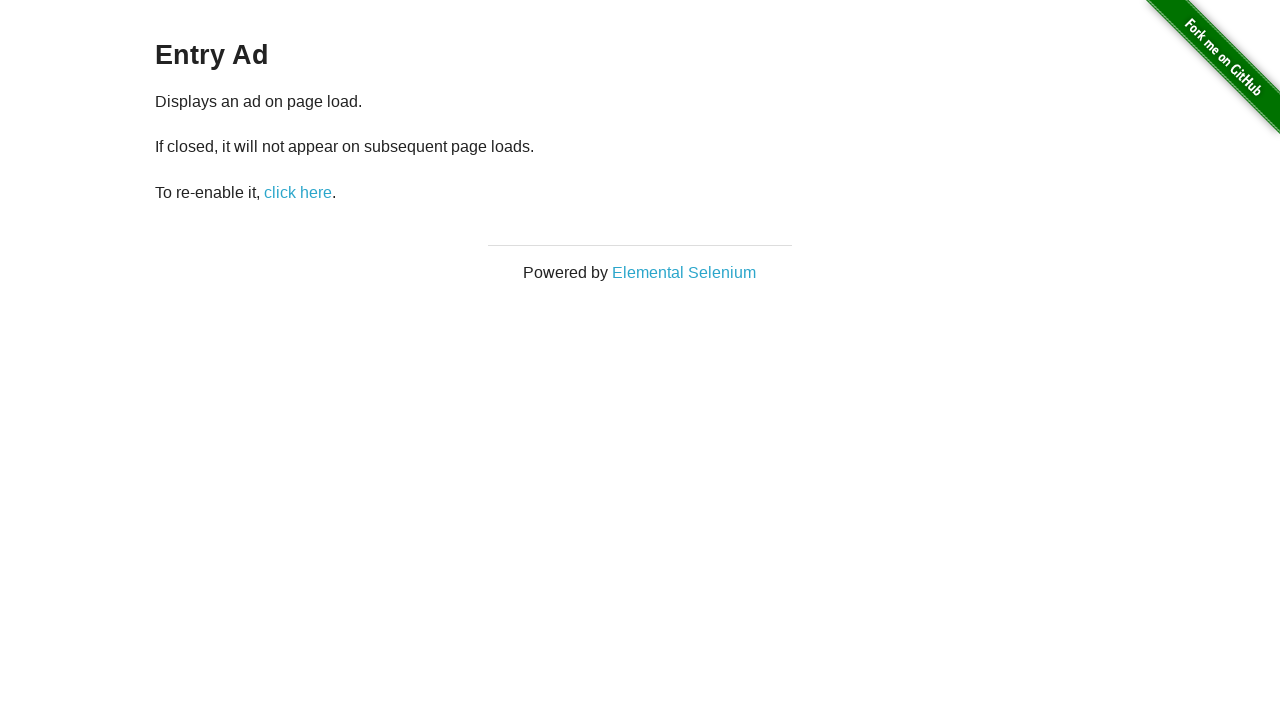

Navigated back from link 15 to main page
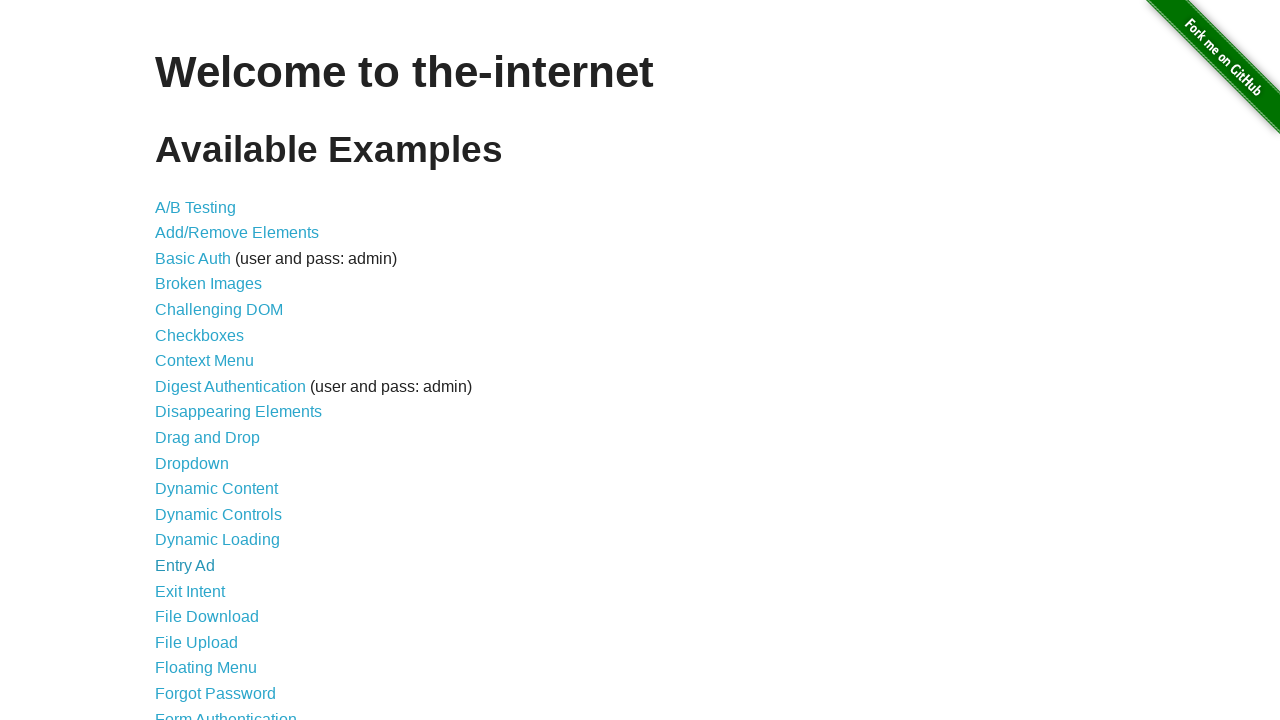

Main page content loaded after returning from link 15
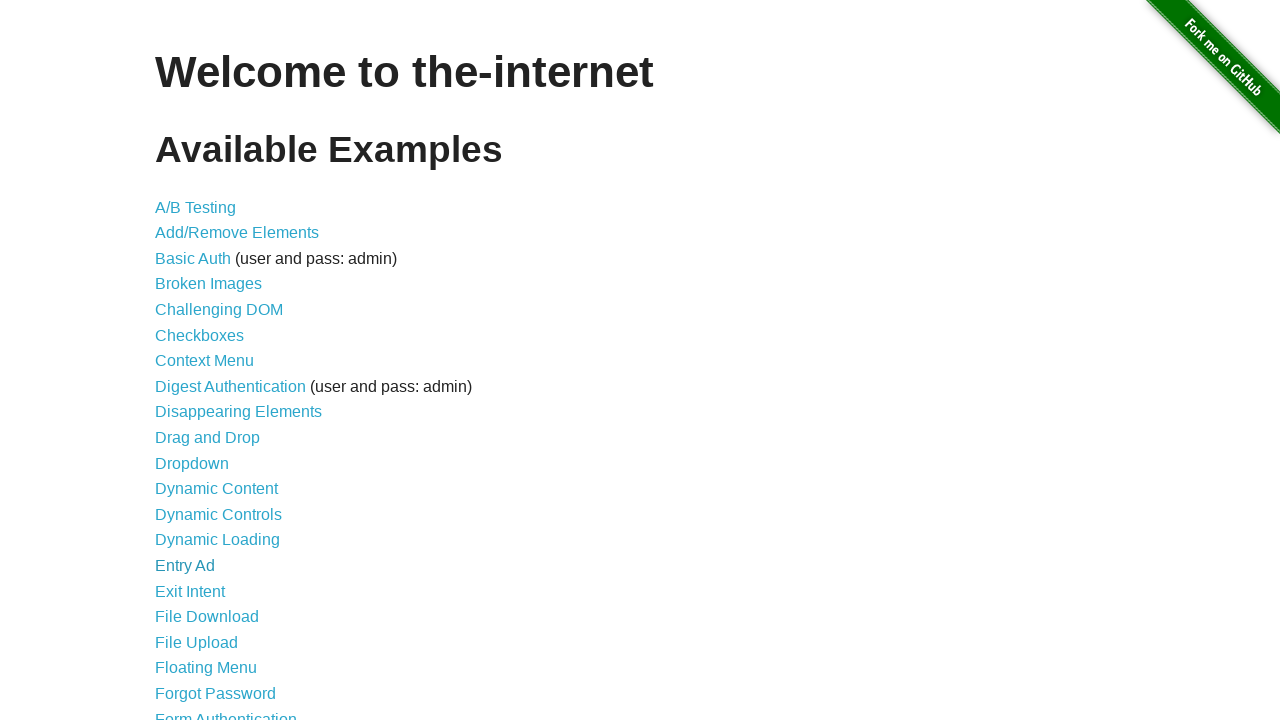

Clicked link 16 from the navigation list at (190, 591) on //*[@id="content"]/ul/li[16]/a
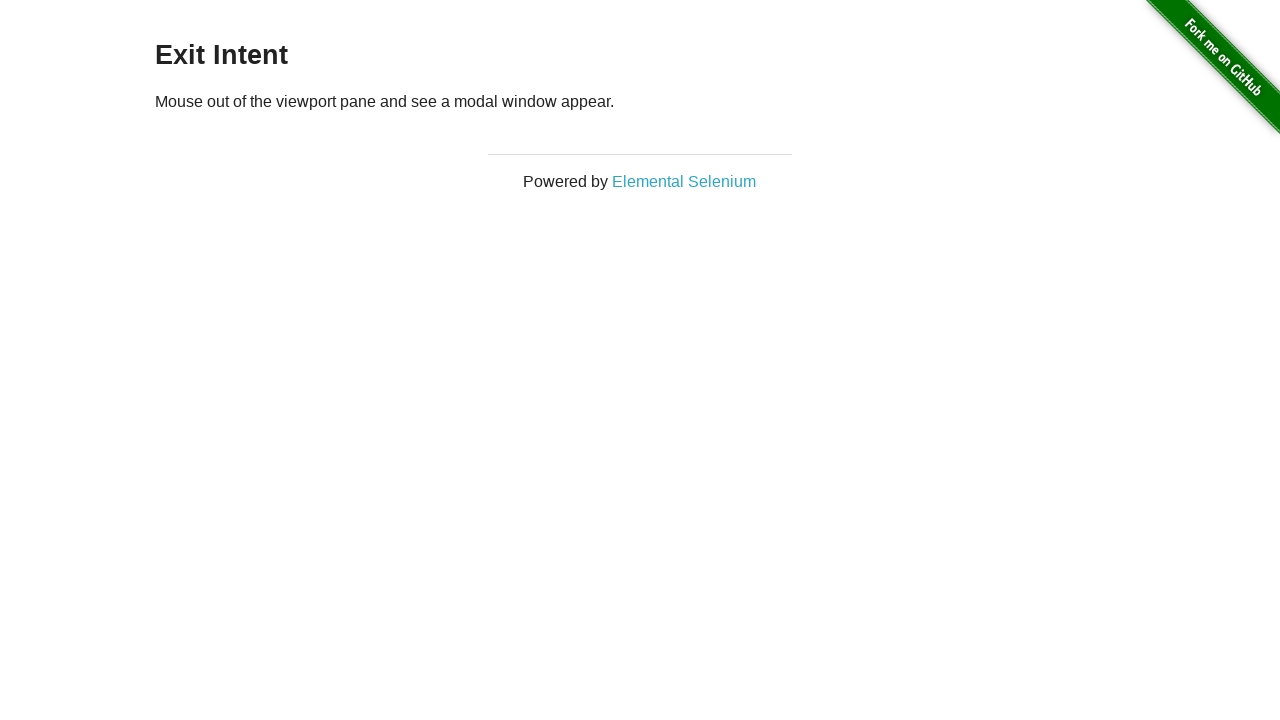

Navigated back from link 16 to main page
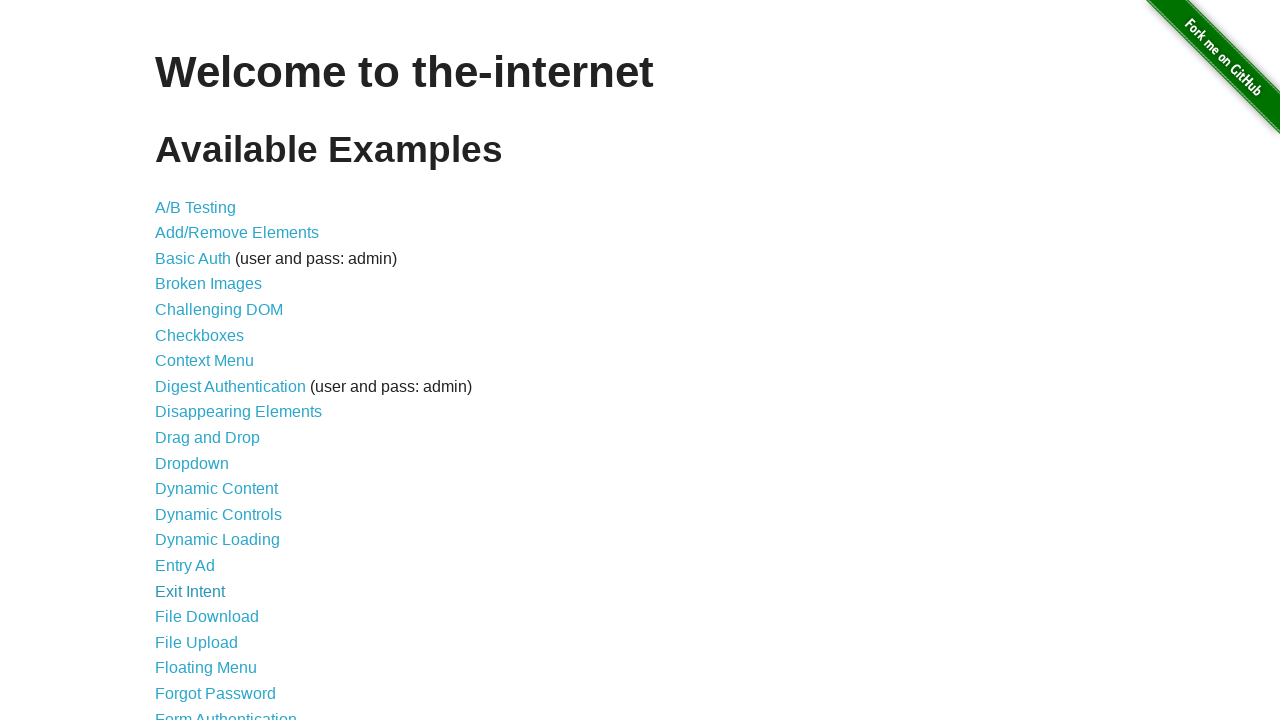

Main page content loaded after returning from link 16
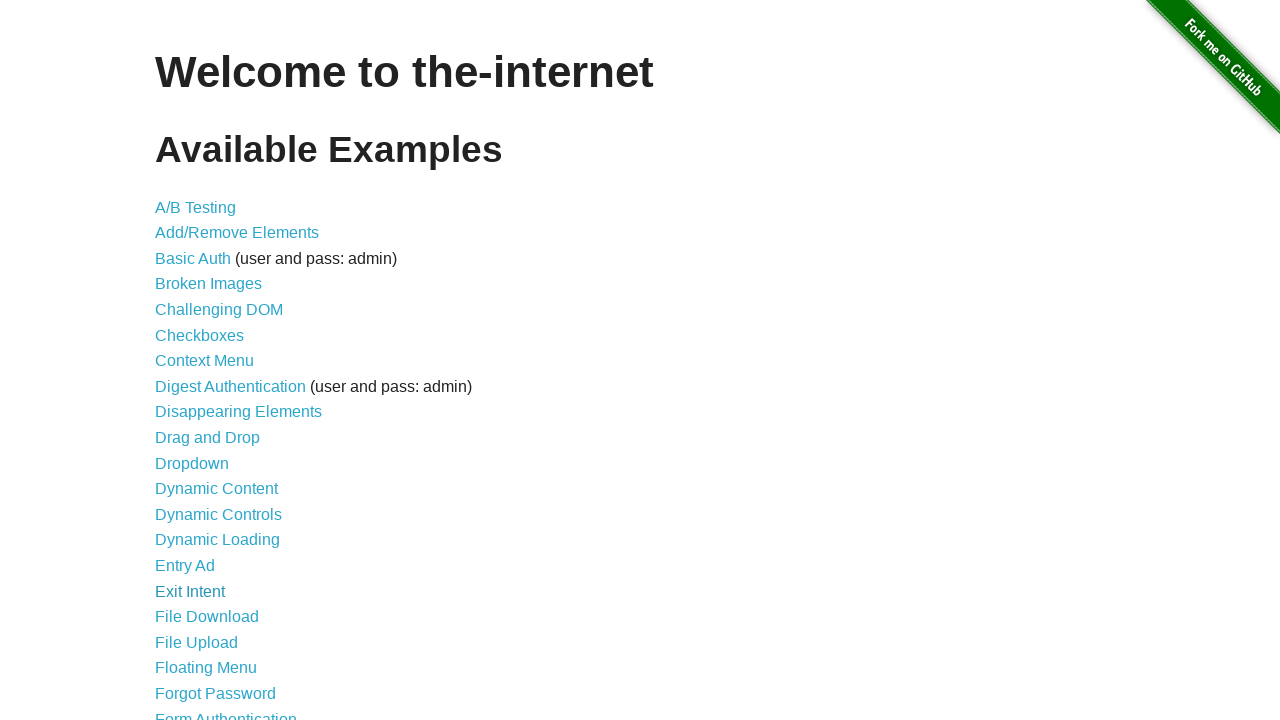

Clicked link 17 from the navigation list at (207, 617) on //*[@id="content"]/ul/li[17]/a
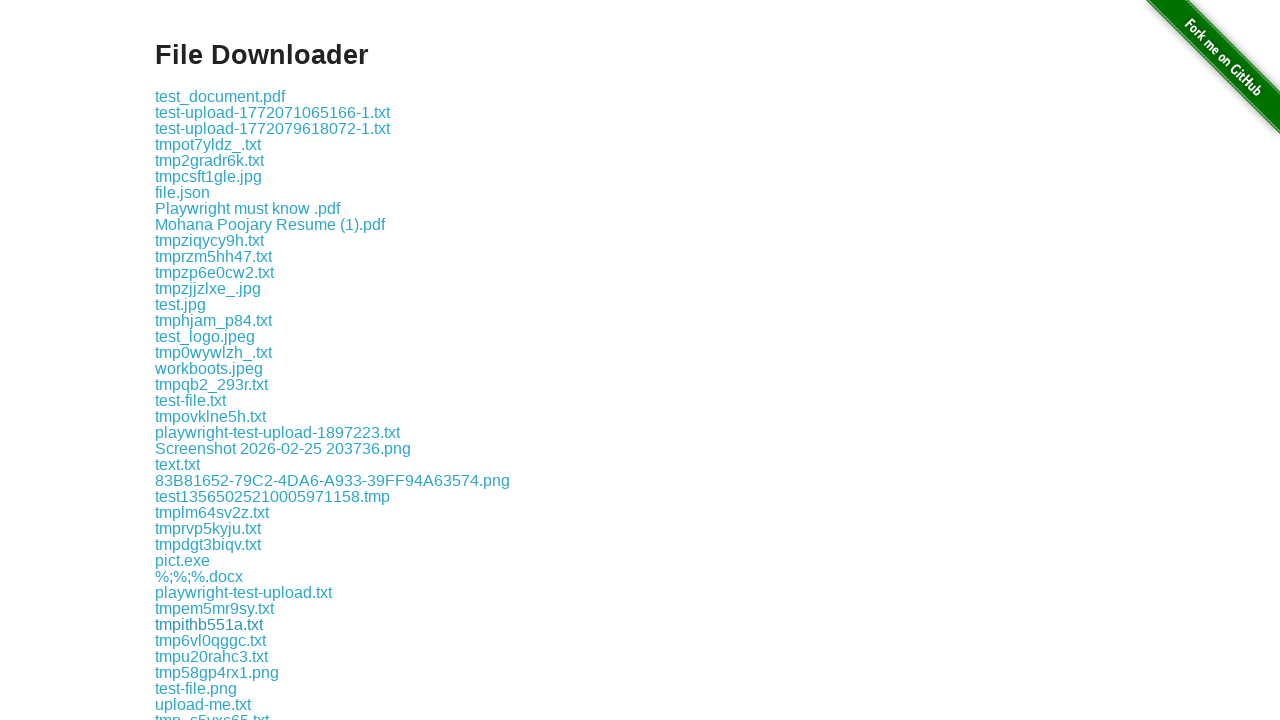

Navigated back from link 17 to main page
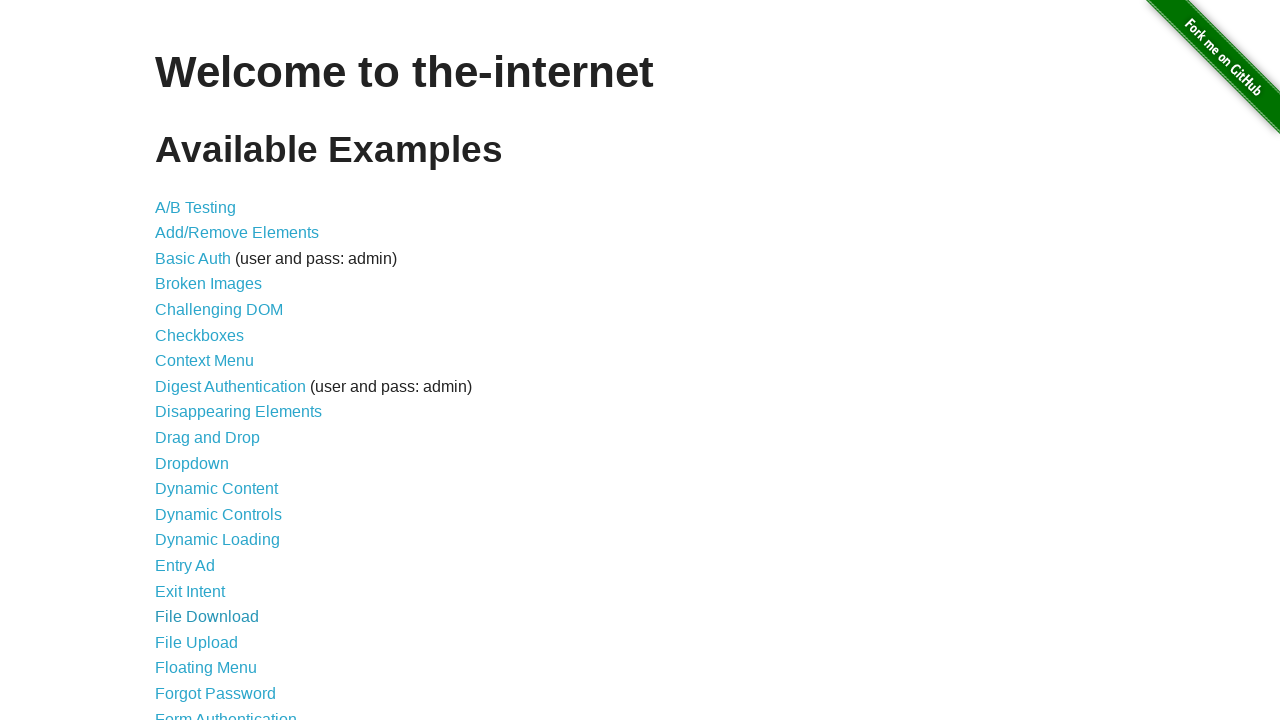

Main page content loaded after returning from link 17
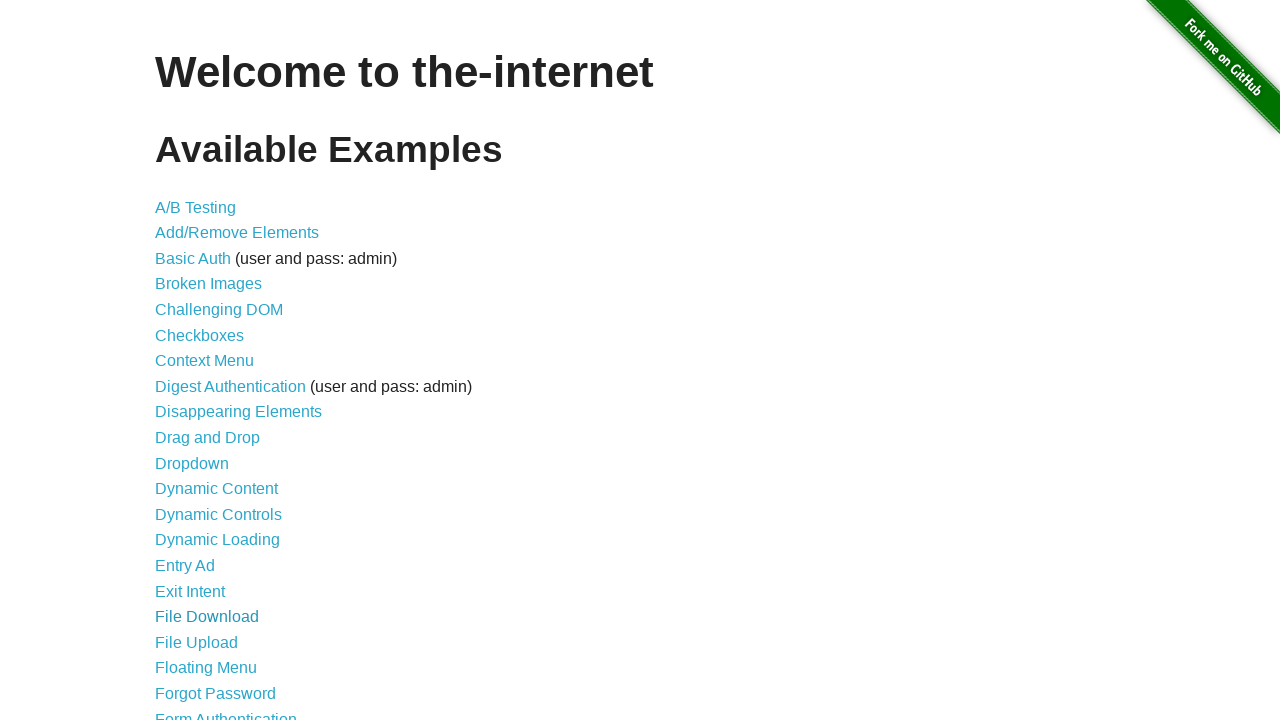

Clicked link 18 from the navigation list at (196, 642) on //*[@id="content"]/ul/li[18]/a
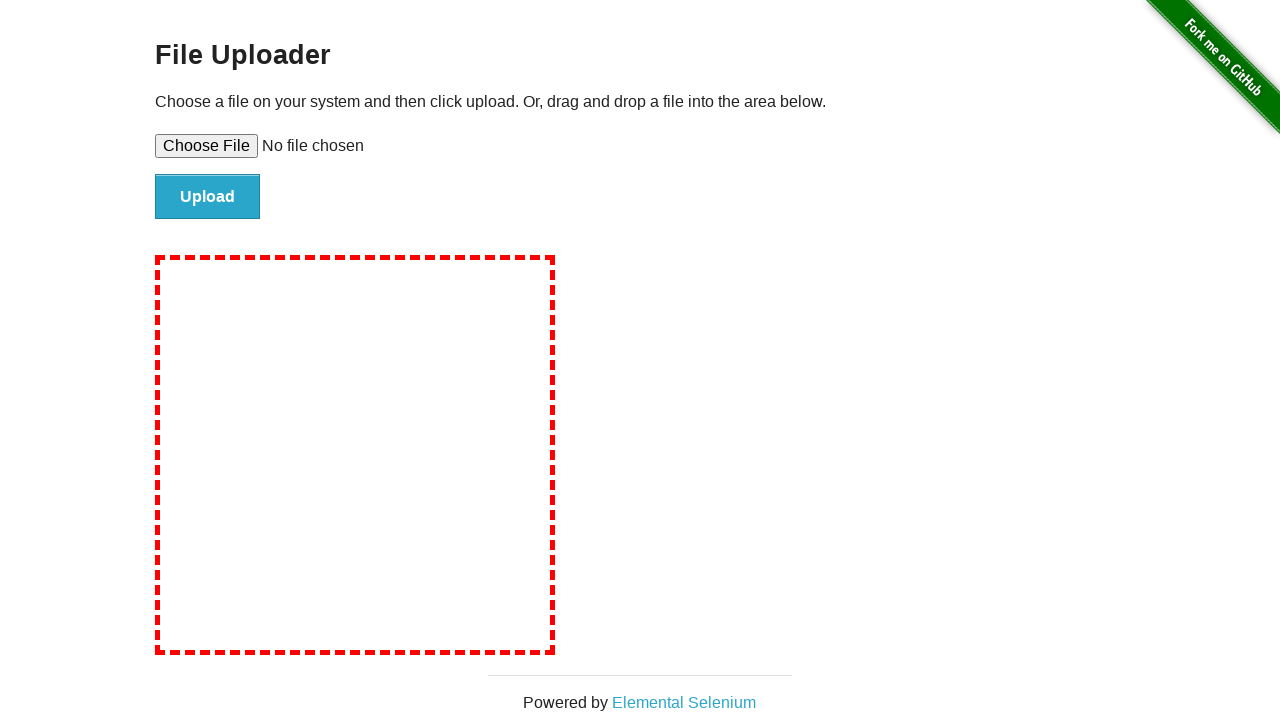

Navigated back from link 18 to main page
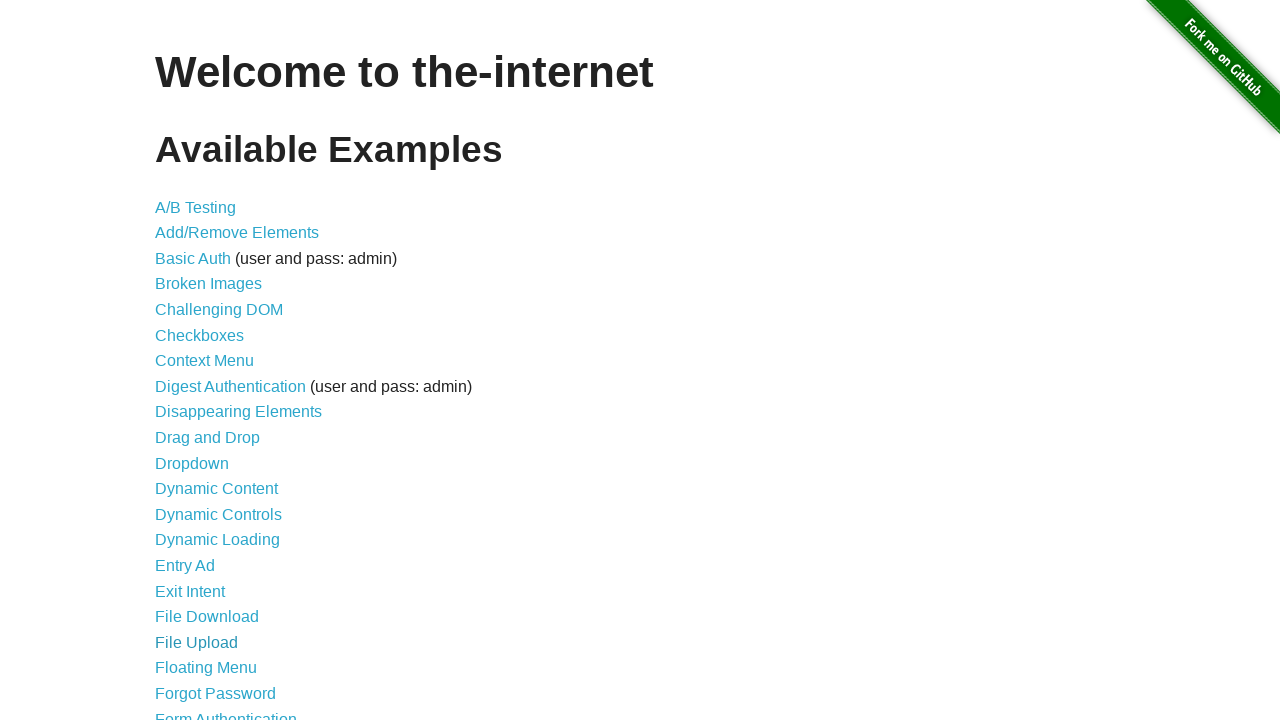

Main page content loaded after returning from link 18
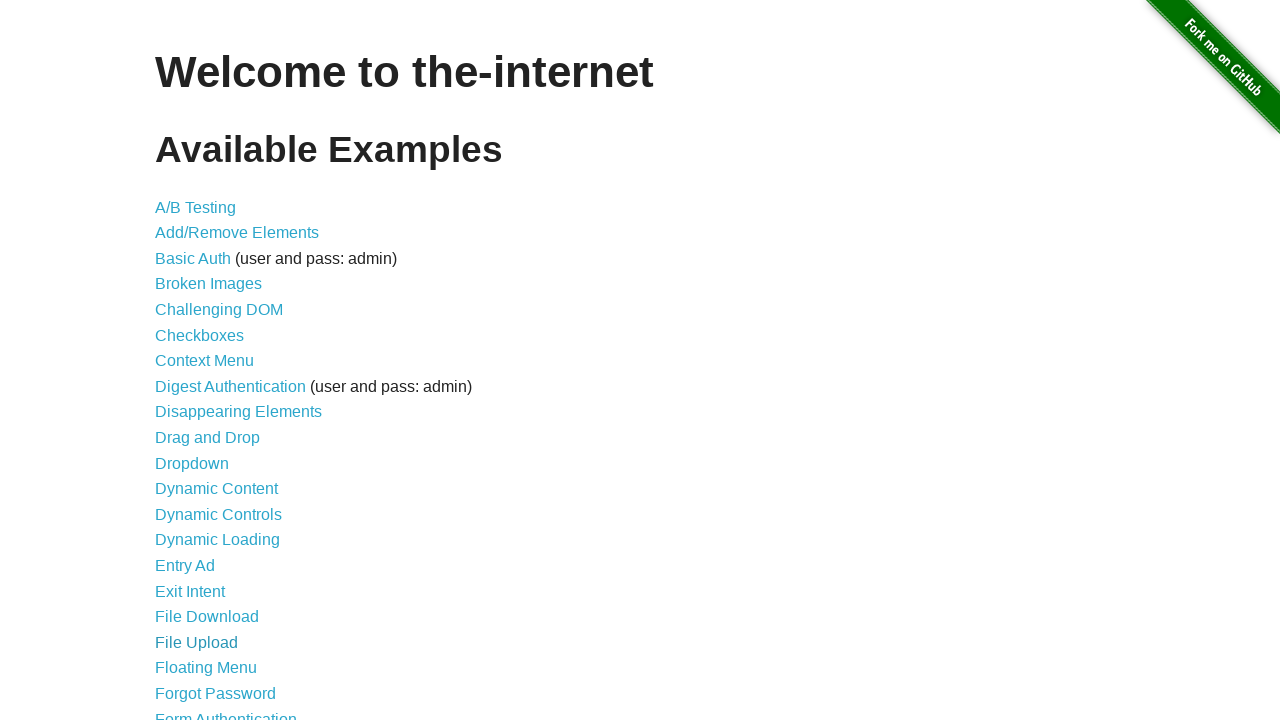

Clicked link 19 from the navigation list at (206, 668) on //*[@id="content"]/ul/li[19]/a
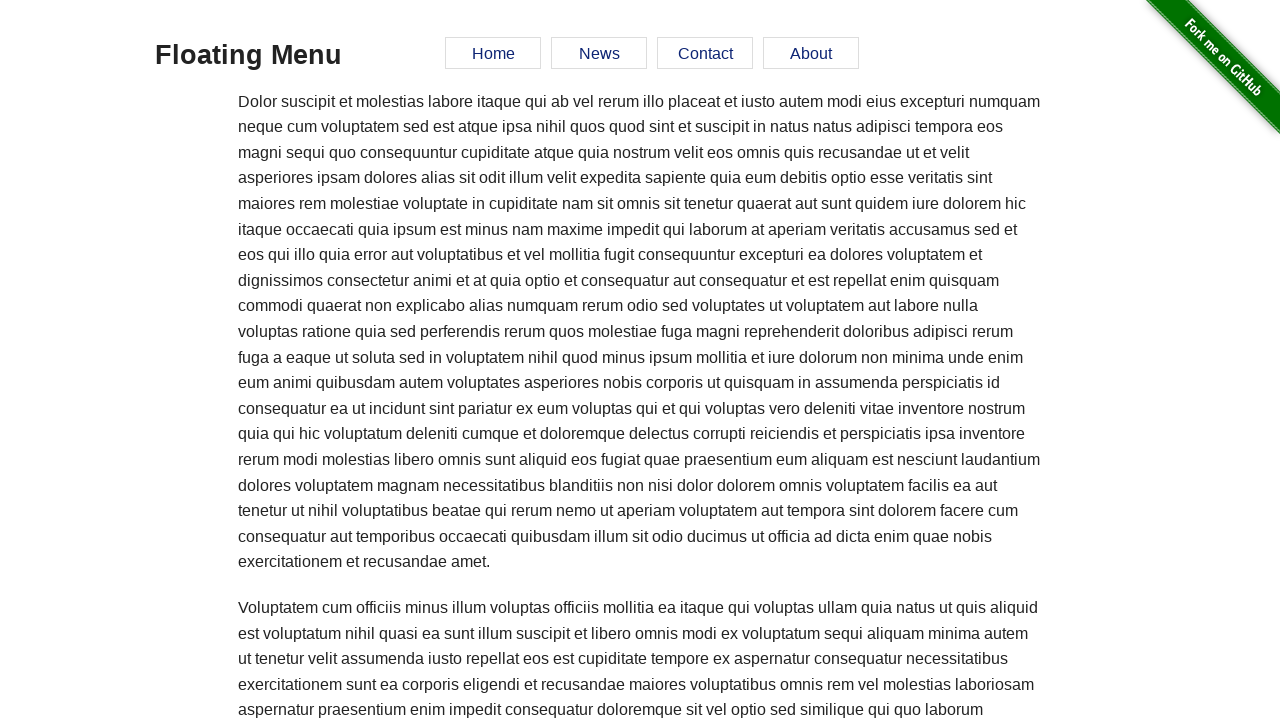

Navigated back from link 19 to main page
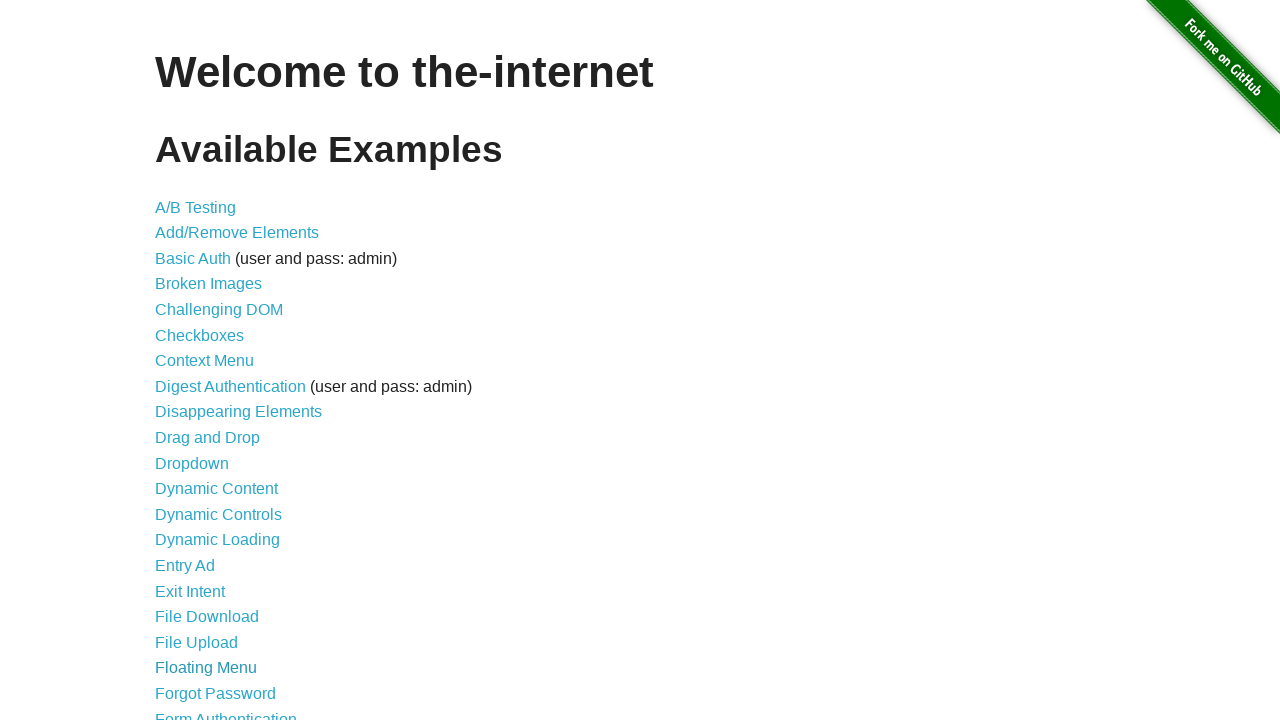

Main page content loaded after returning from link 19
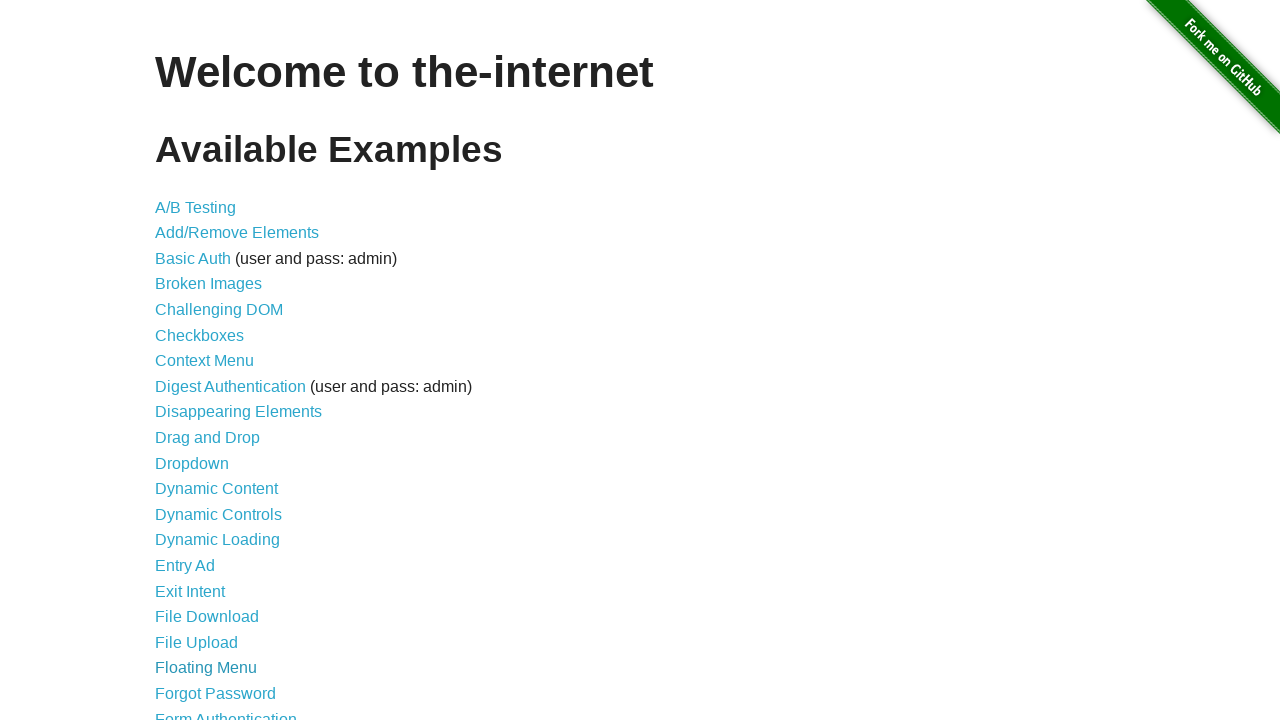

Clicked link 20 from the navigation list at (216, 693) on //*[@id="content"]/ul/li[20]/a
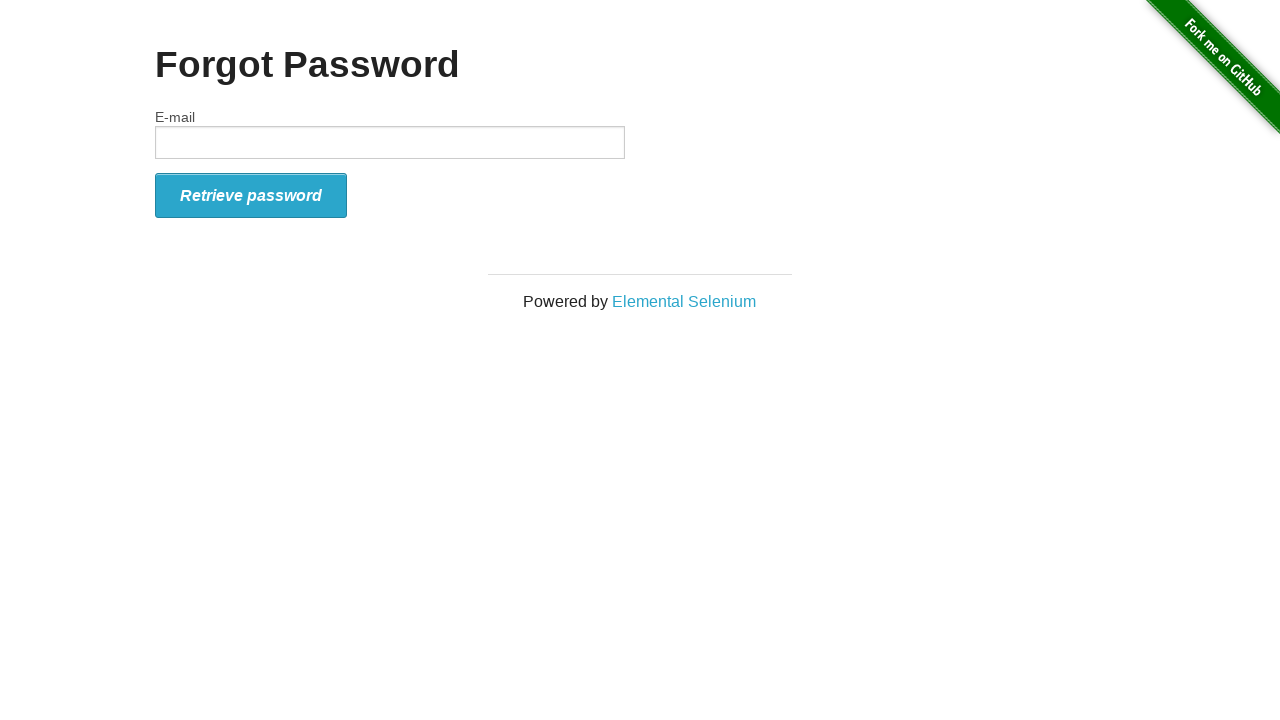

Navigated back from link 20 to main page
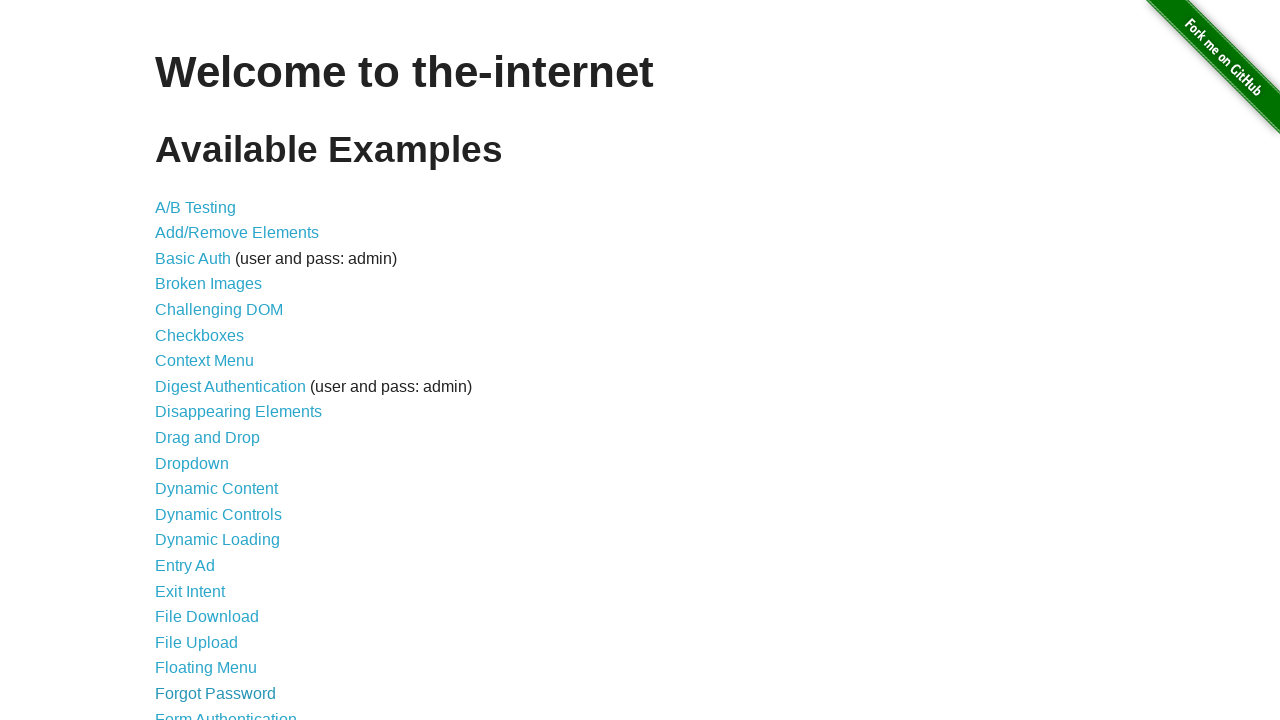

Main page content loaded after returning from link 20
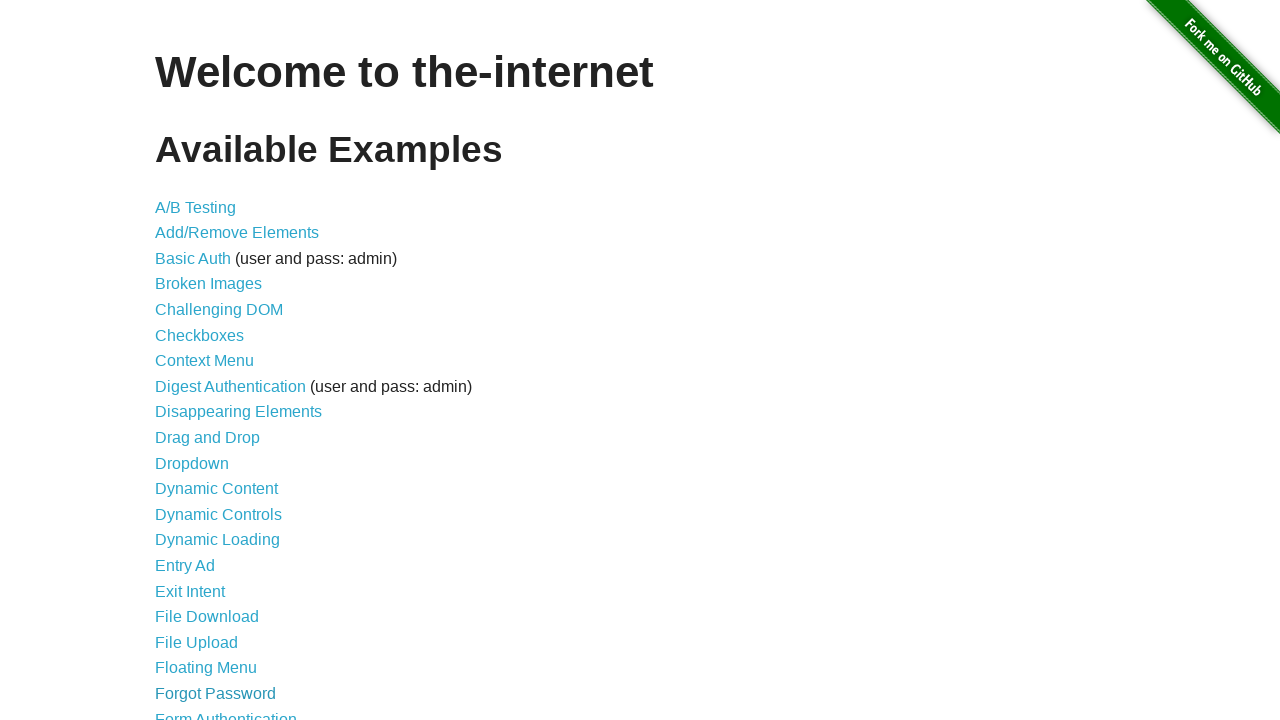

Clicked link 21 from the navigation list at (226, 712) on //*[@id="content"]/ul/li[21]/a
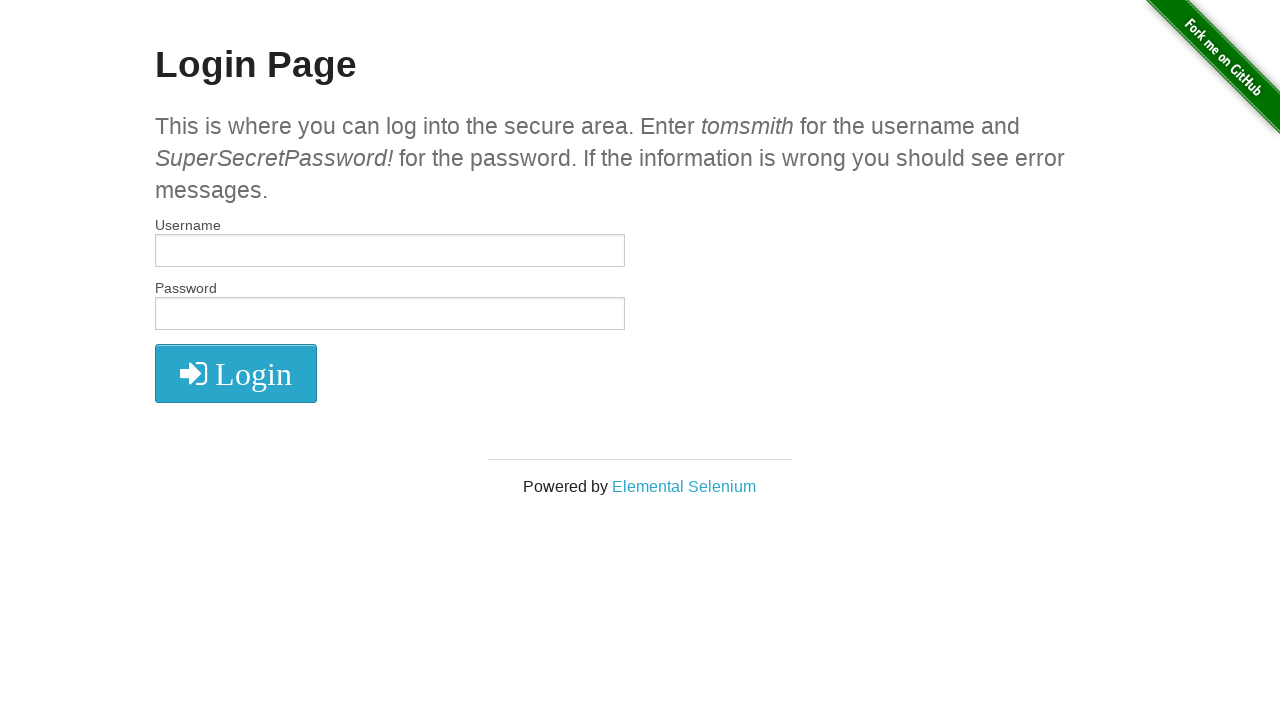

Navigated back from link 21 to main page
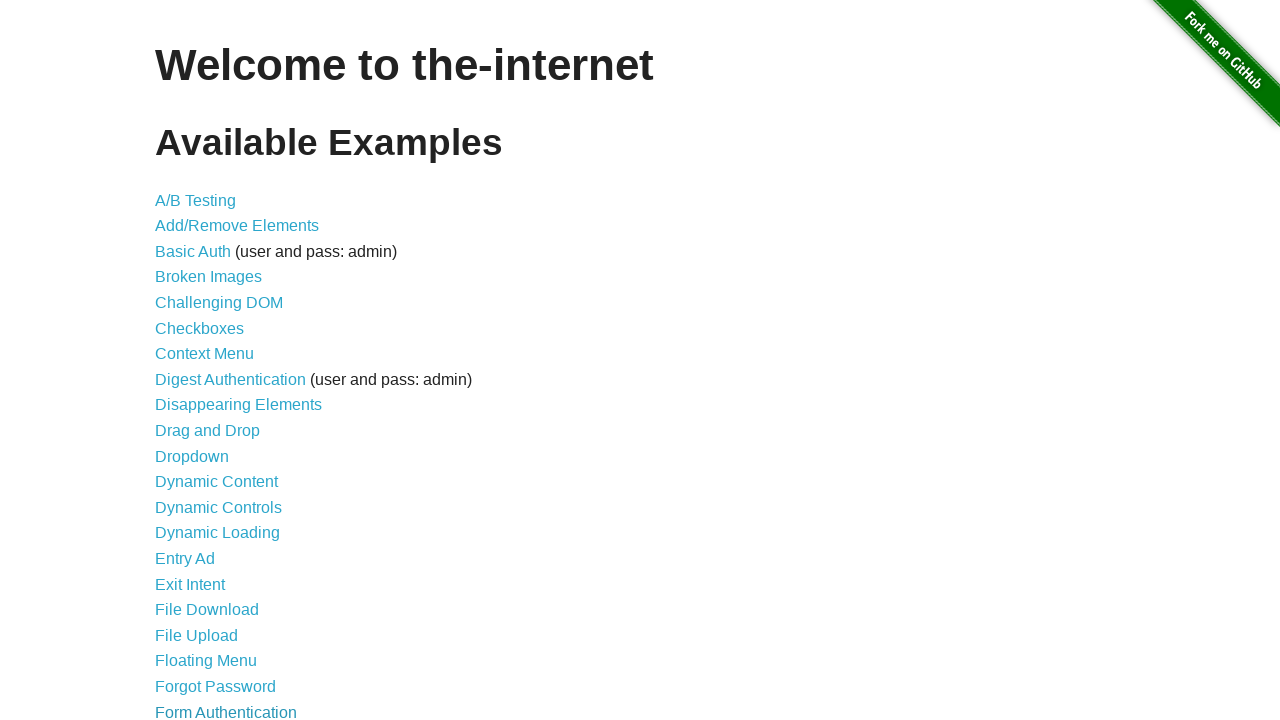

Main page content loaded after returning from link 21
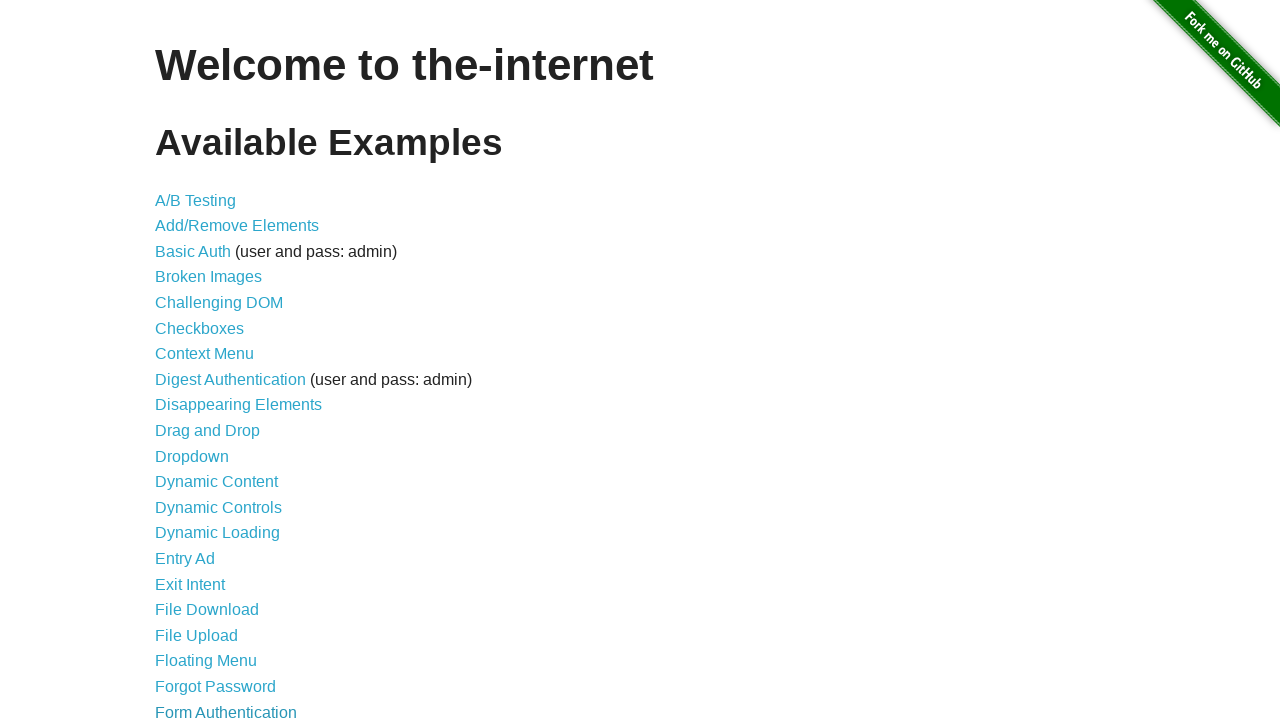

Clicked link 22 from the navigation list at (182, 361) on //*[@id="content"]/ul/li[22]/a
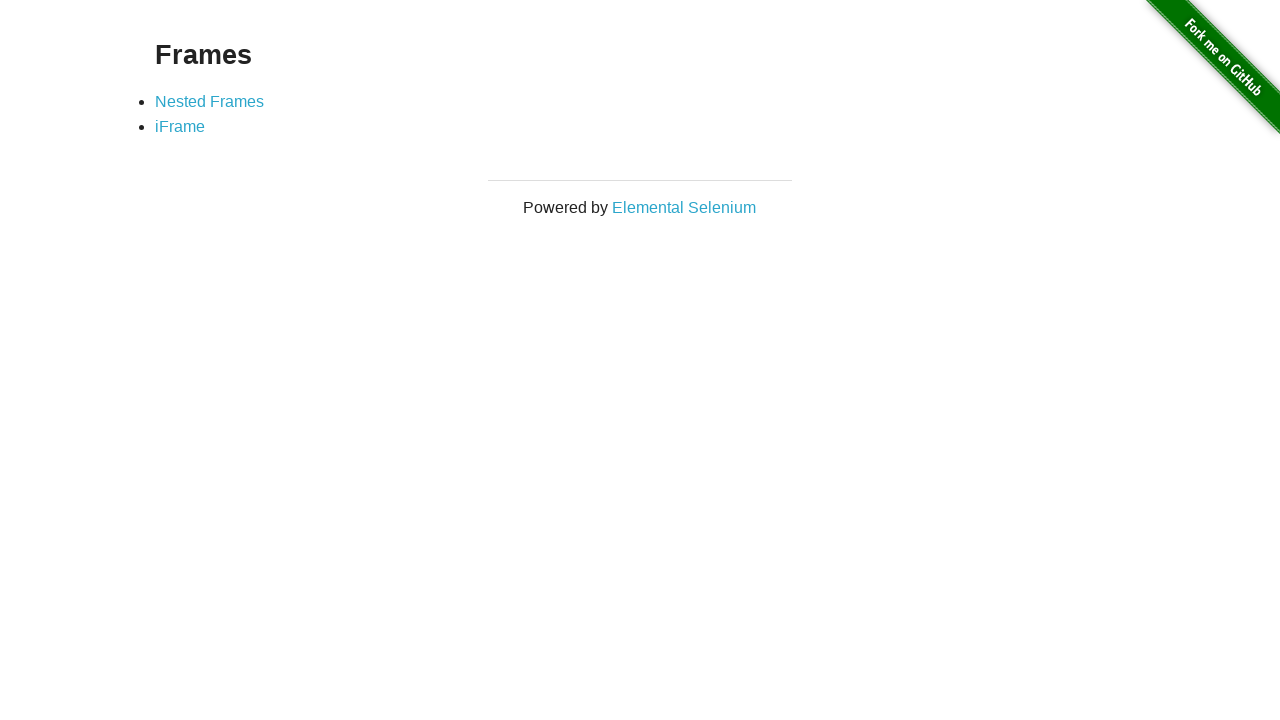

Navigated back from link 22 to main page
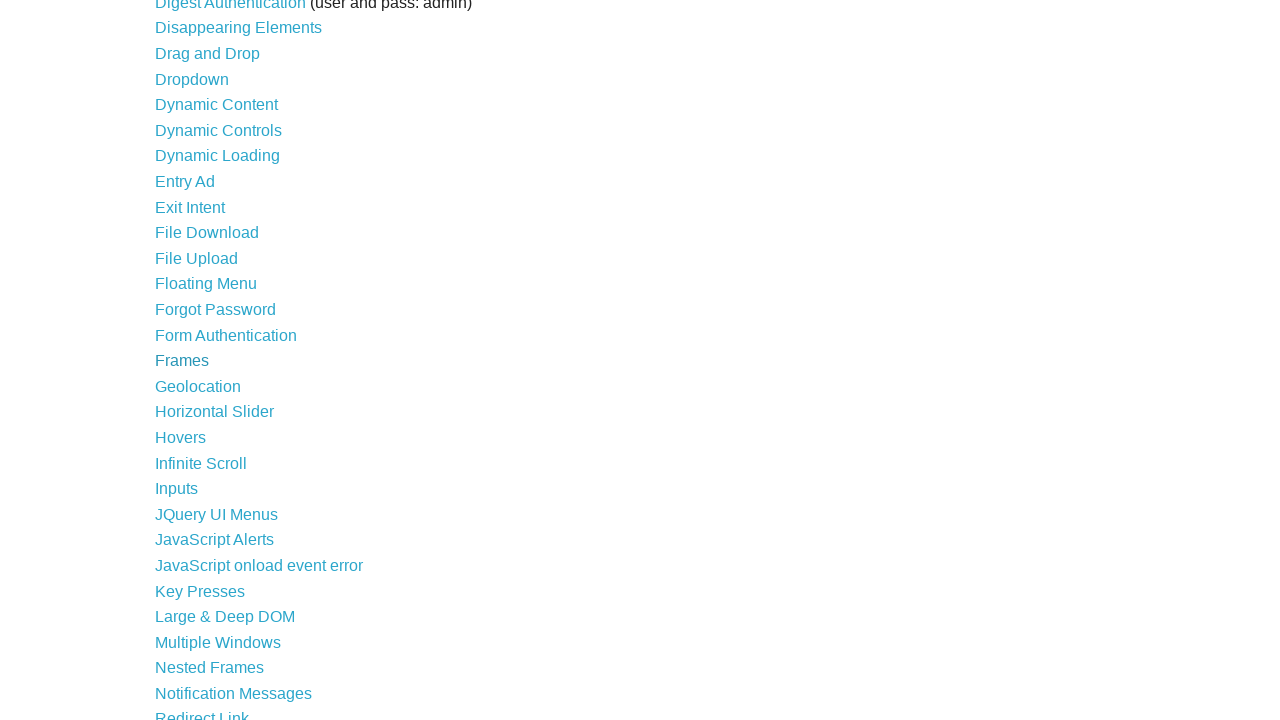

Main page content loaded after returning from link 22
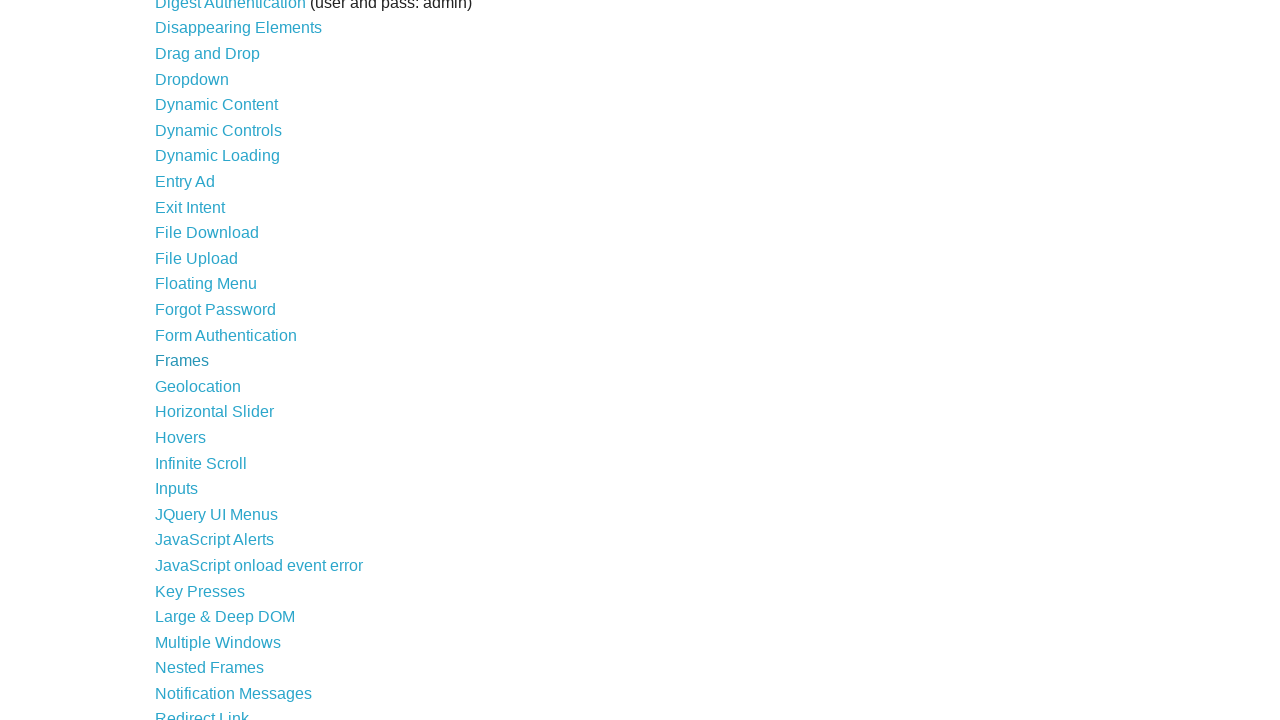

Clicked link 23 from the navigation list at (198, 386) on //*[@id="content"]/ul/li[23]/a
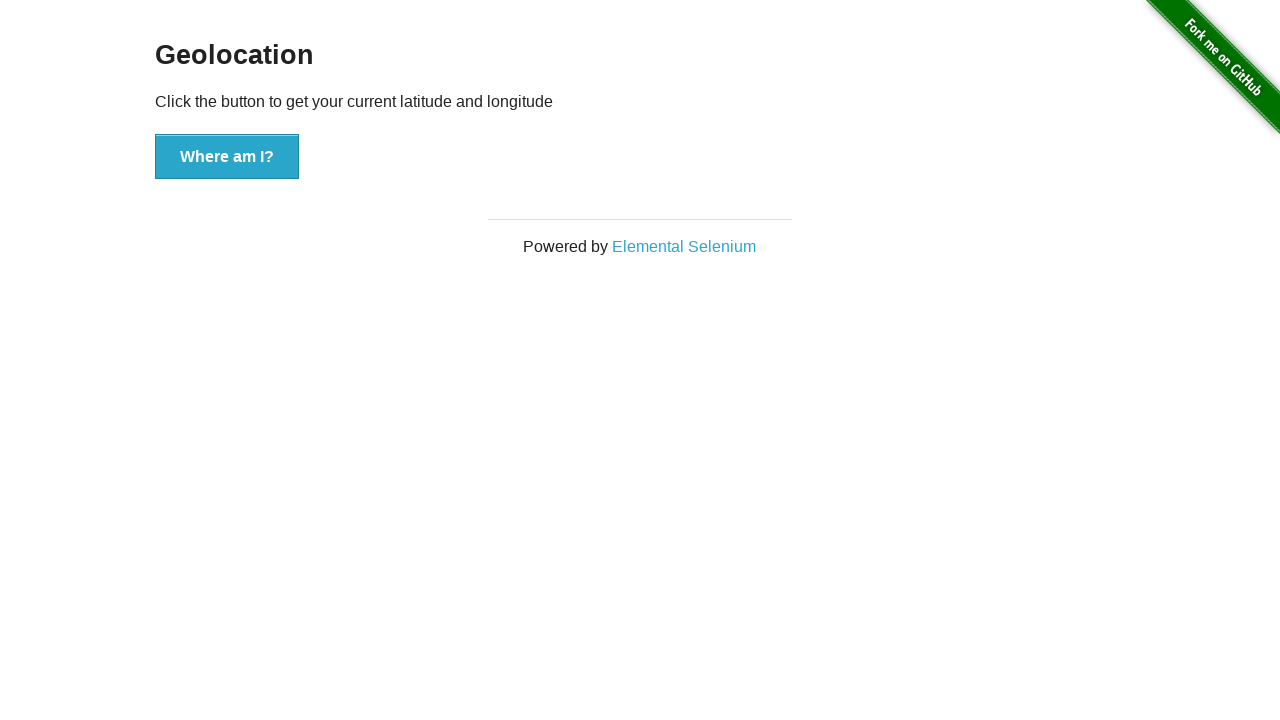

Navigated back from link 23 to main page
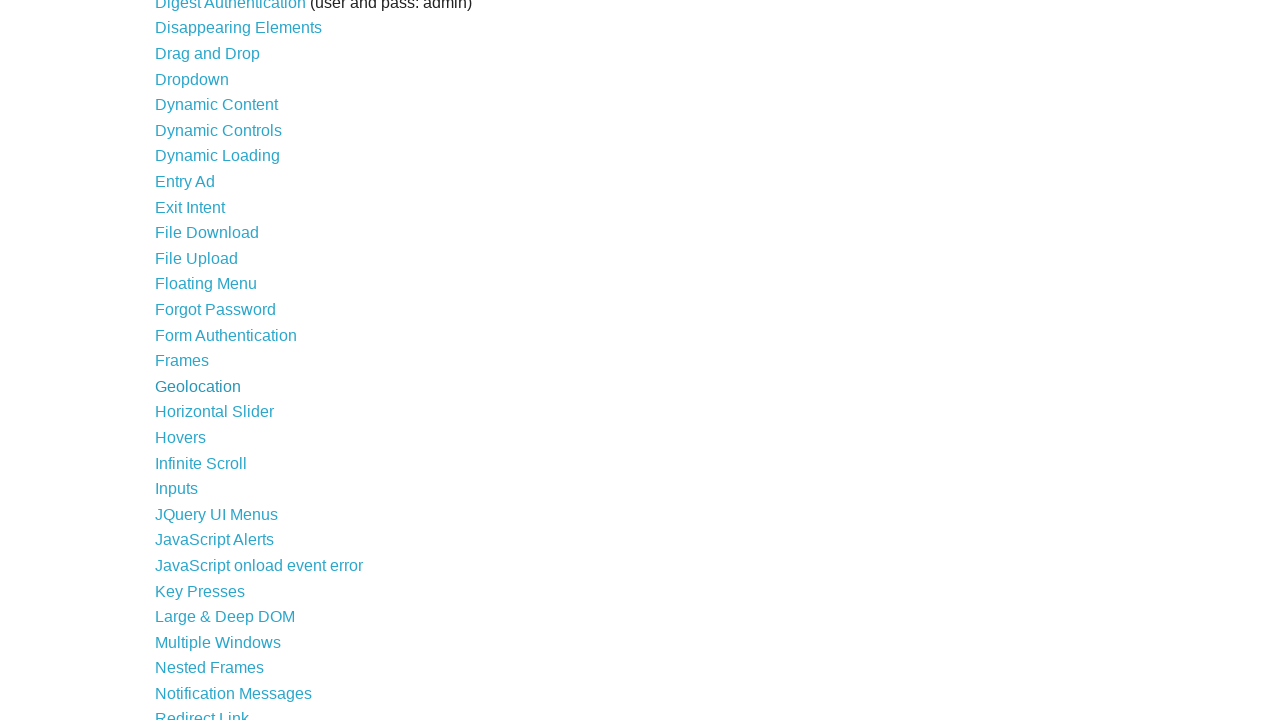

Main page content loaded after returning from link 23
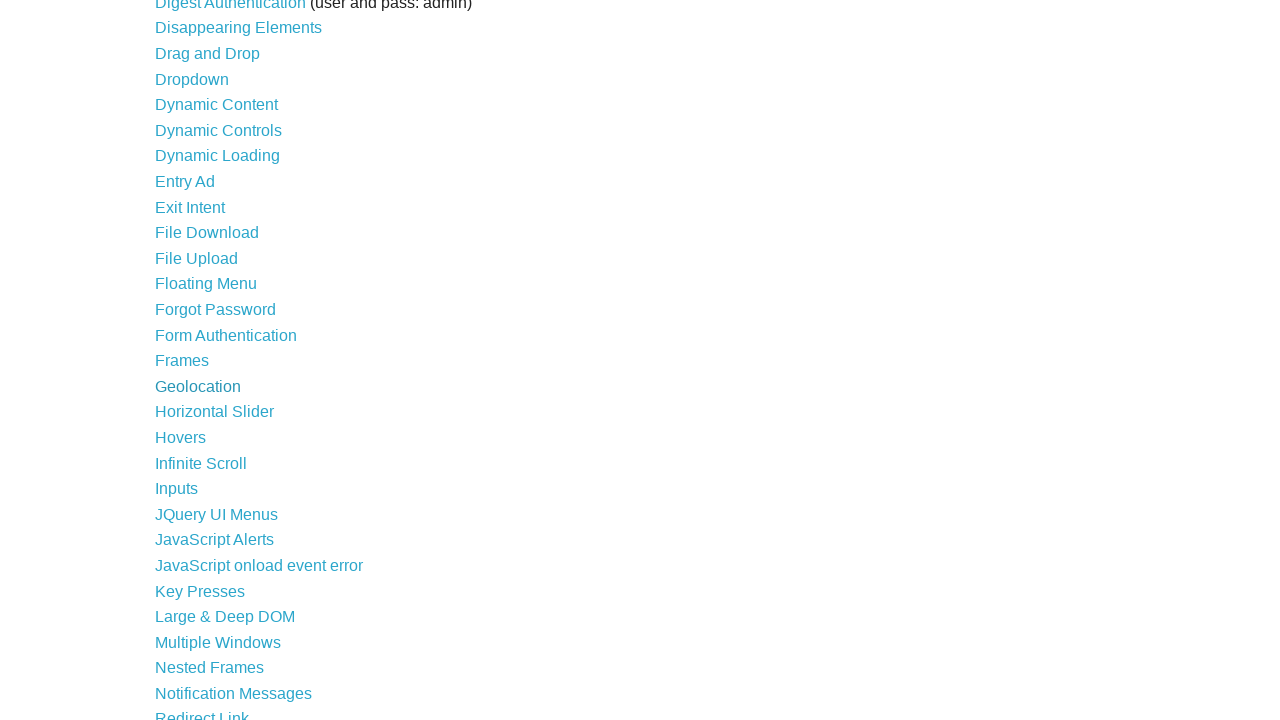

Clicked link 24 from the navigation list at (214, 412) on //*[@id="content"]/ul/li[24]/a
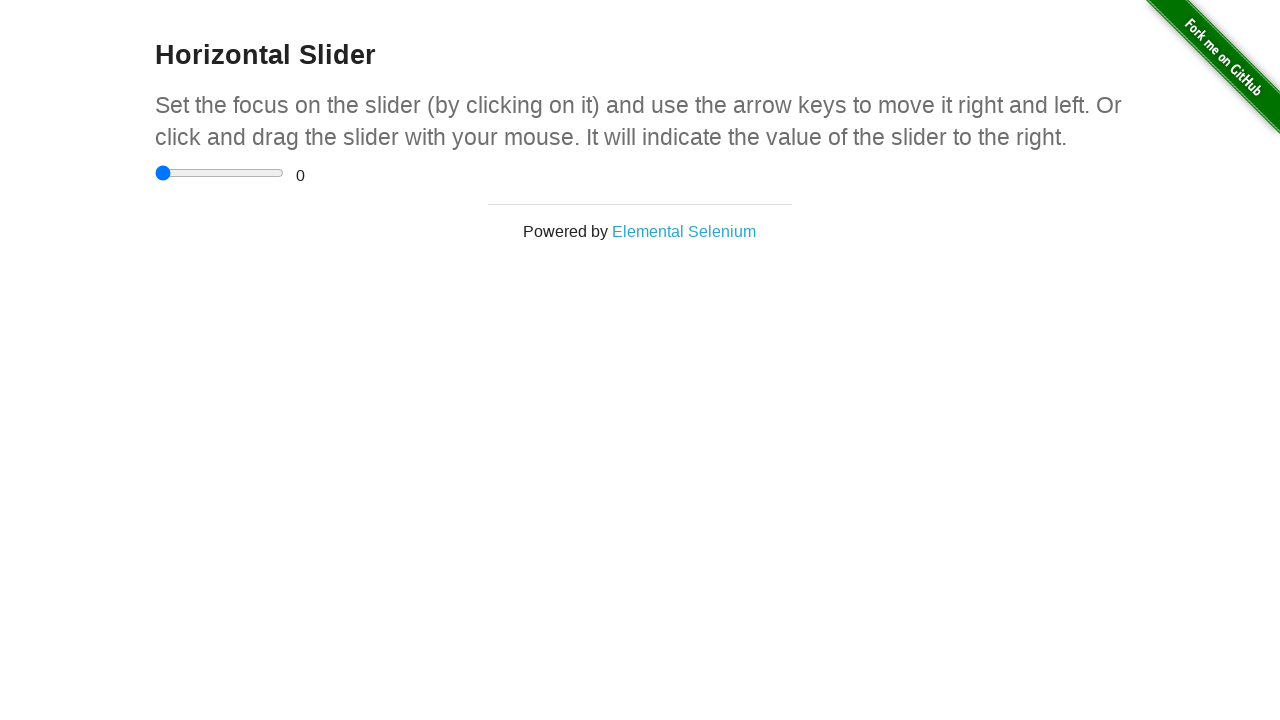

Navigated back from link 24 to main page
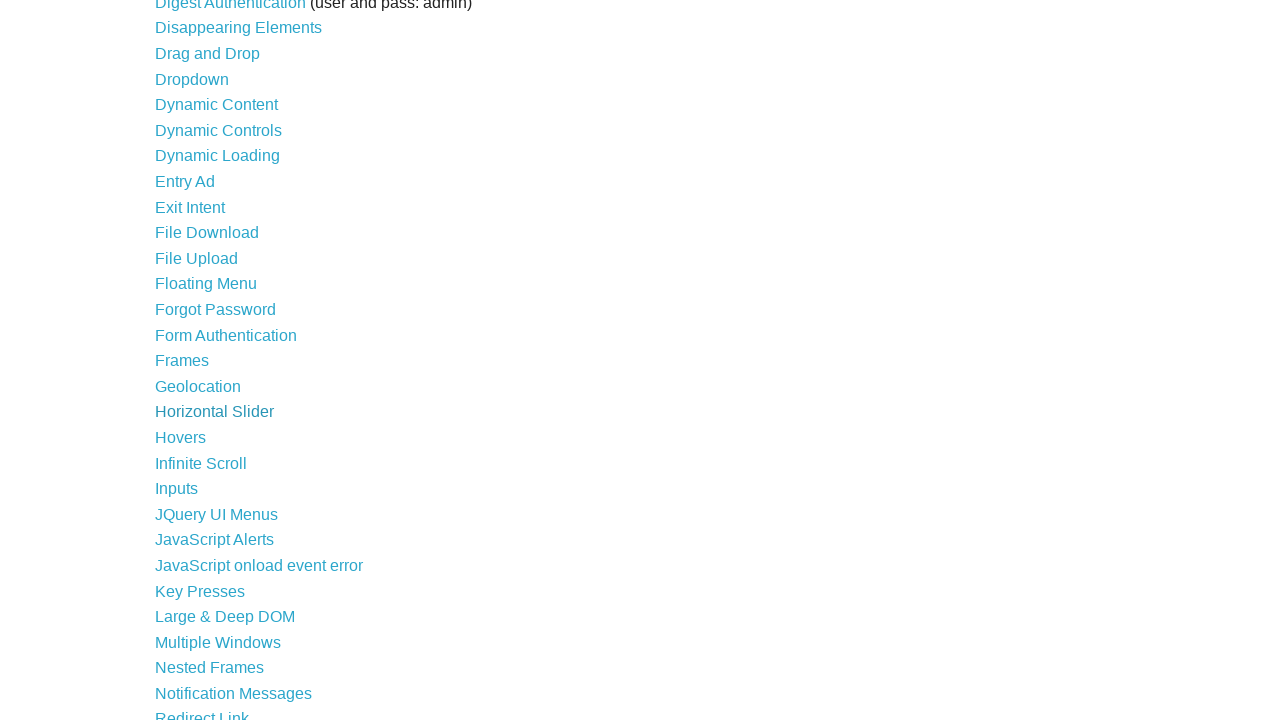

Main page content loaded after returning from link 24
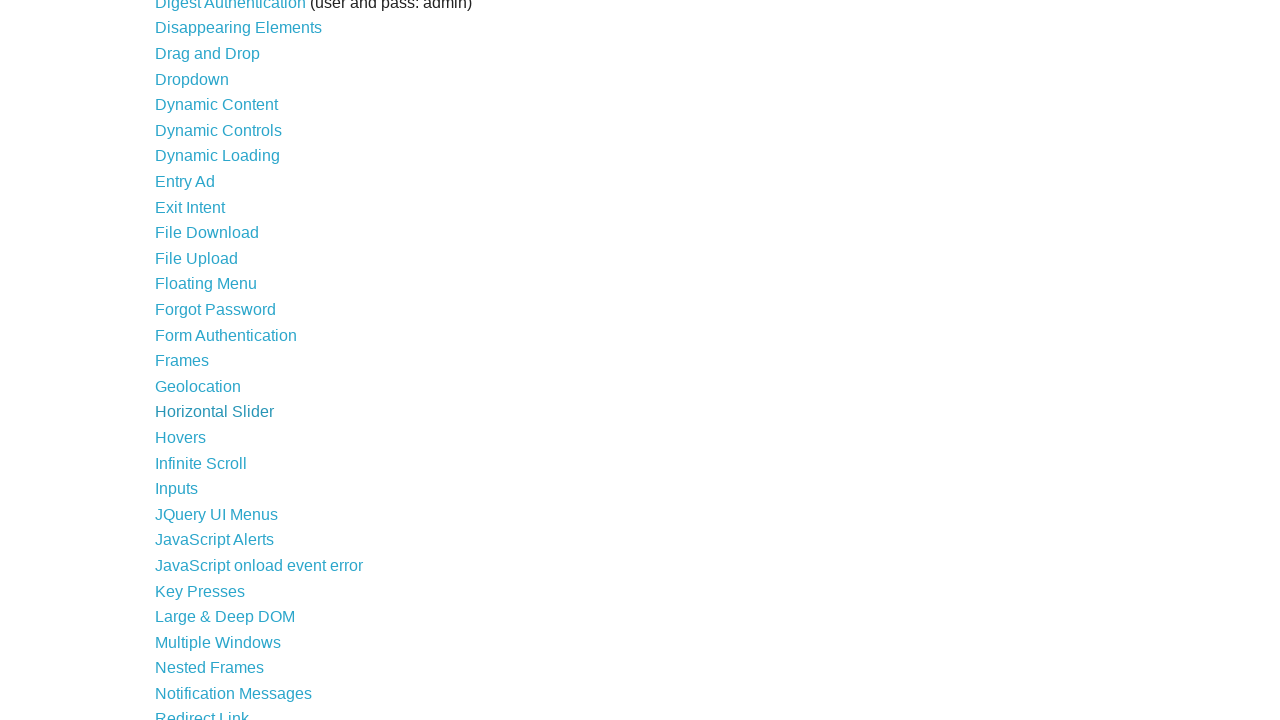

Clicked link 25 from the navigation list at (180, 437) on //*[@id="content"]/ul/li[25]/a
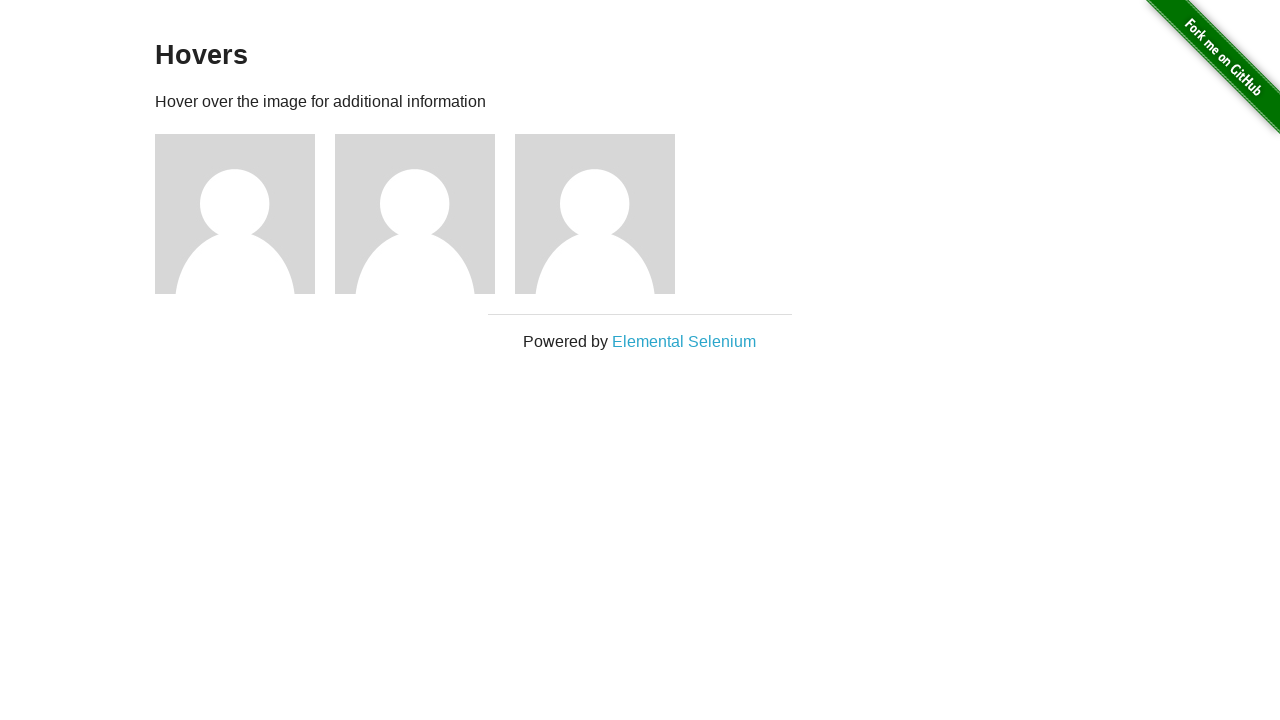

Navigated back from link 25 to main page
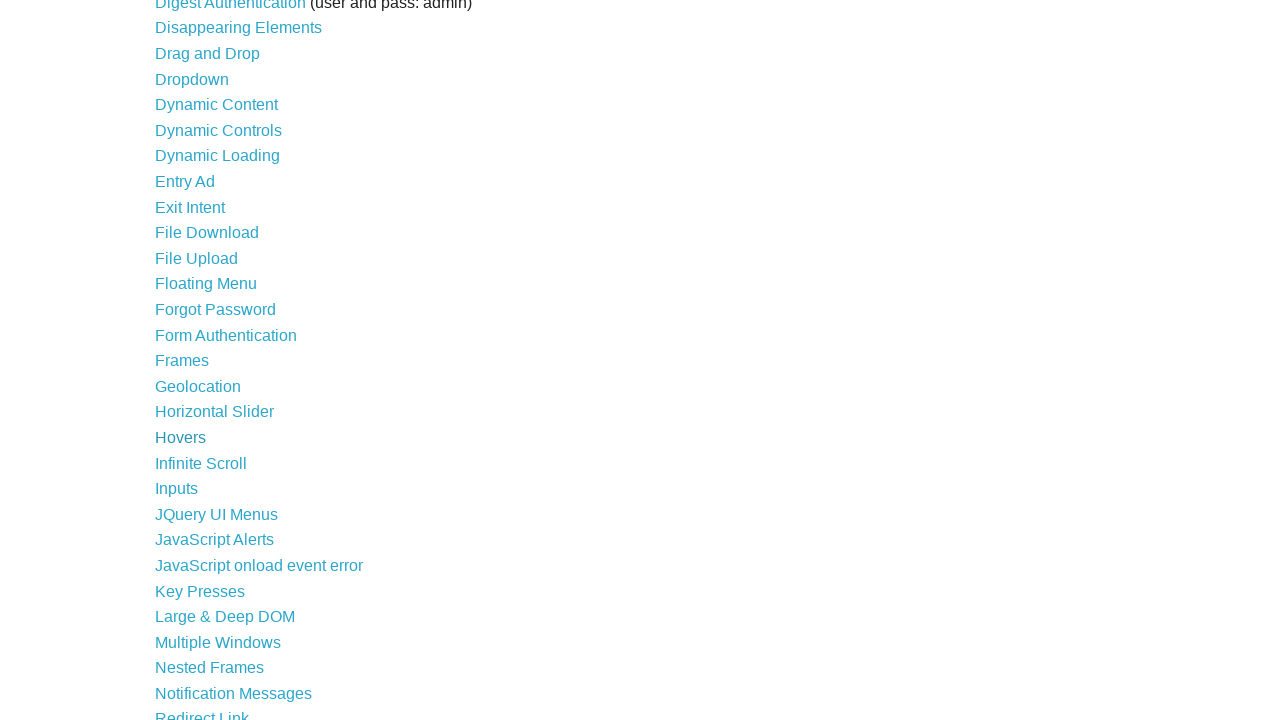

Main page content loaded after returning from link 25
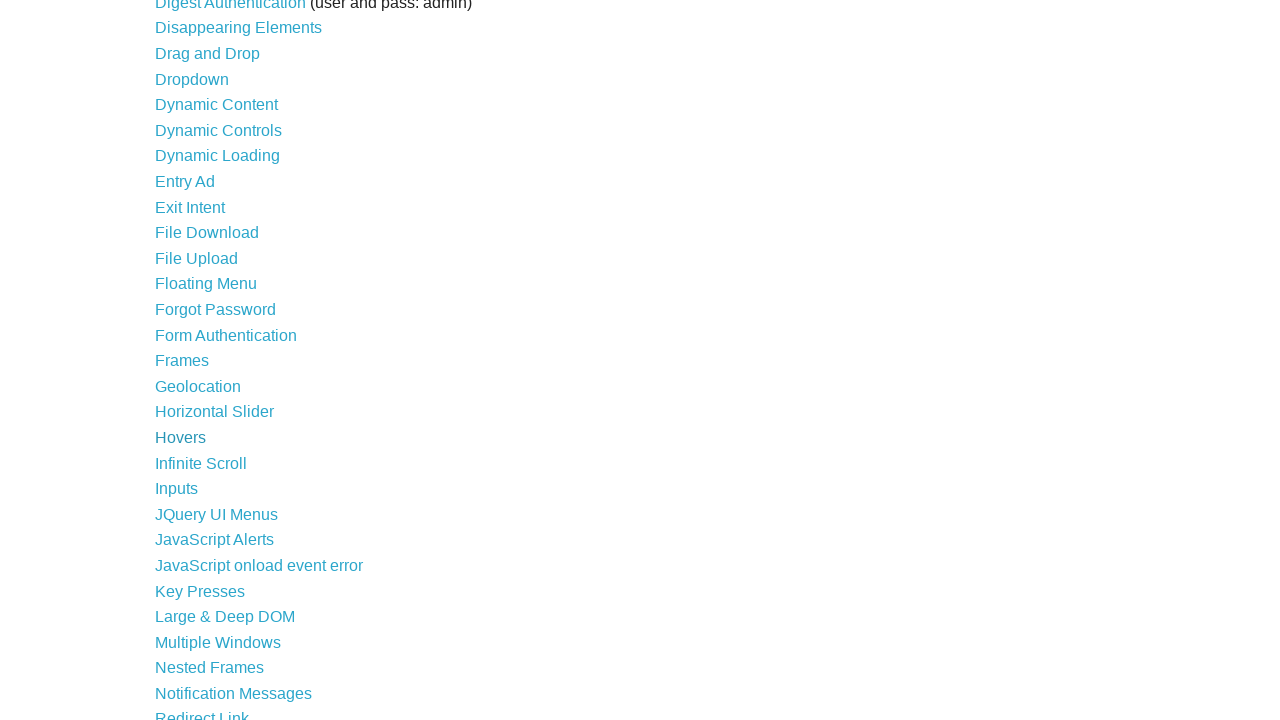

Clicked link 26 from the navigation list at (201, 463) on //*[@id="content"]/ul/li[26]/a
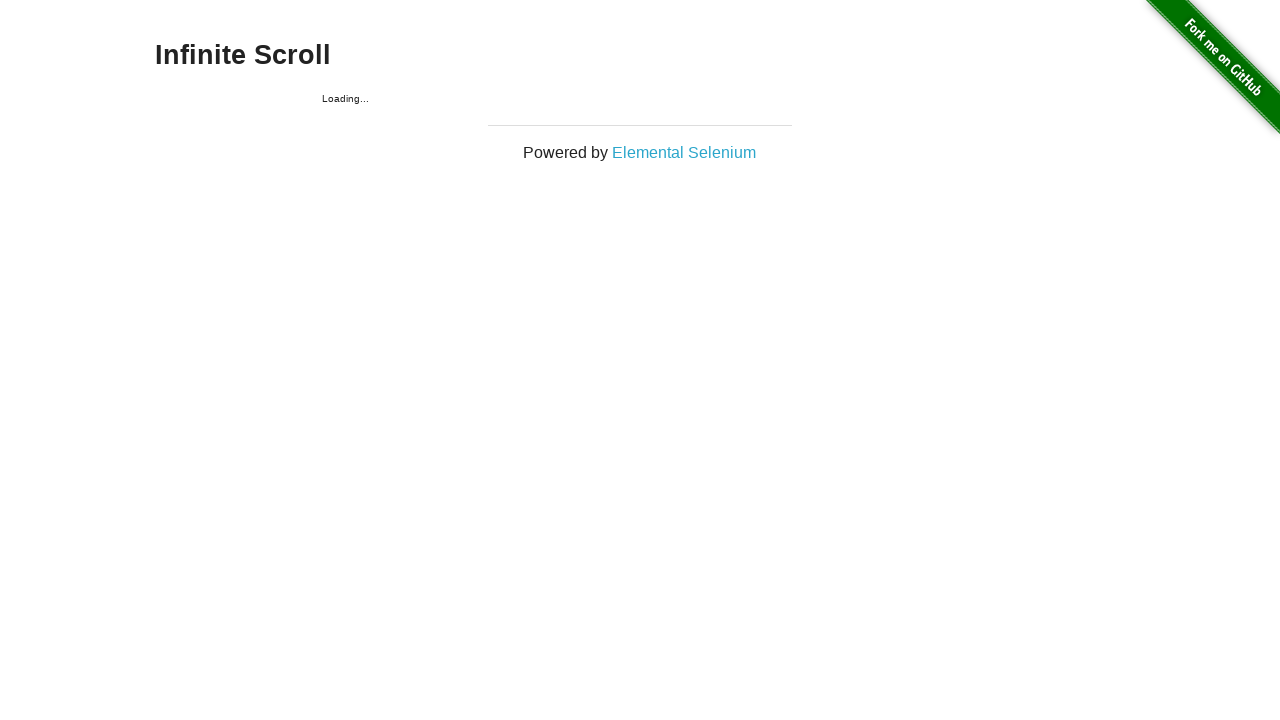

Navigated back from link 26 to main page
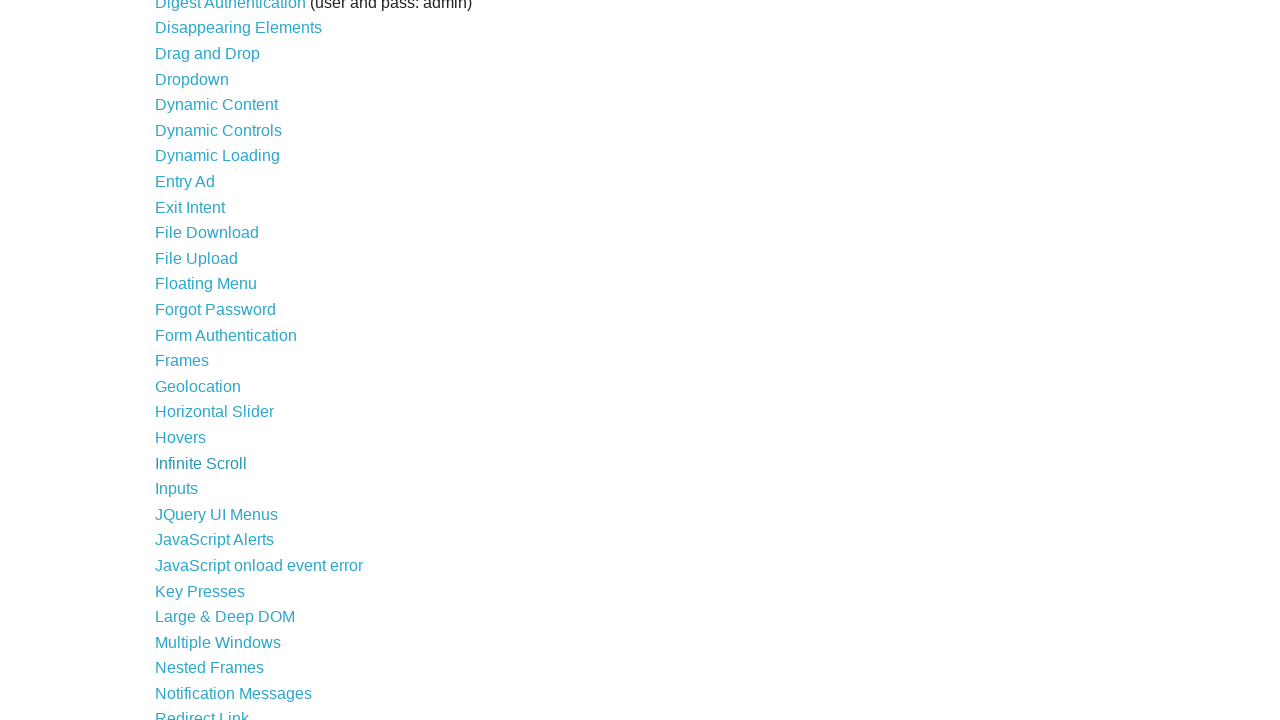

Main page content loaded after returning from link 26
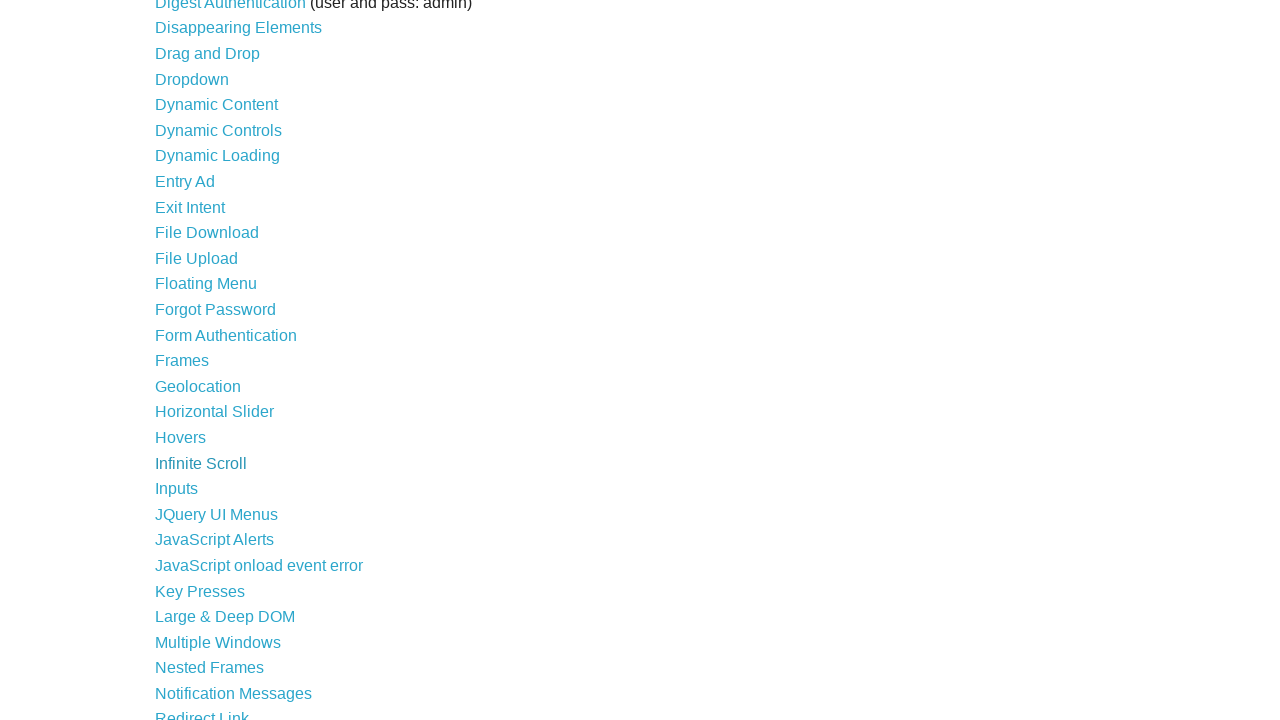

Clicked link 27 from the navigation list at (176, 489) on //*[@id="content"]/ul/li[27]/a
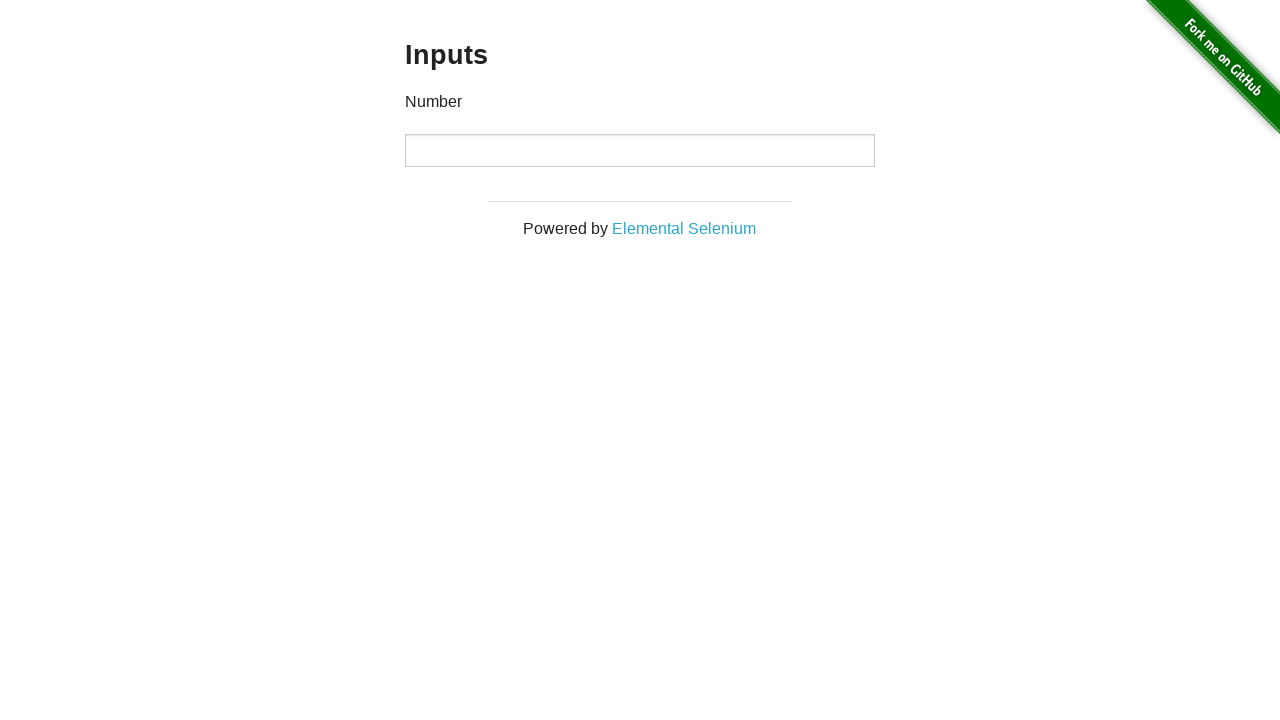

Navigated back from link 27 to main page
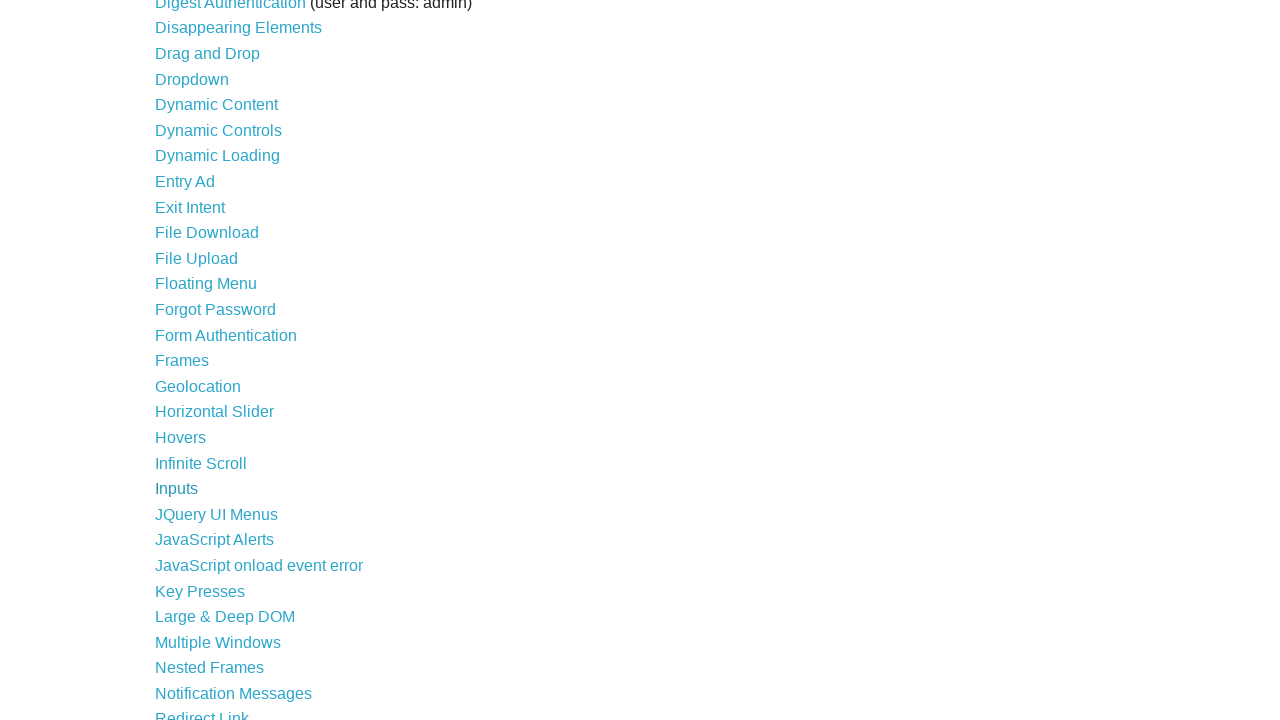

Main page content loaded after returning from link 27
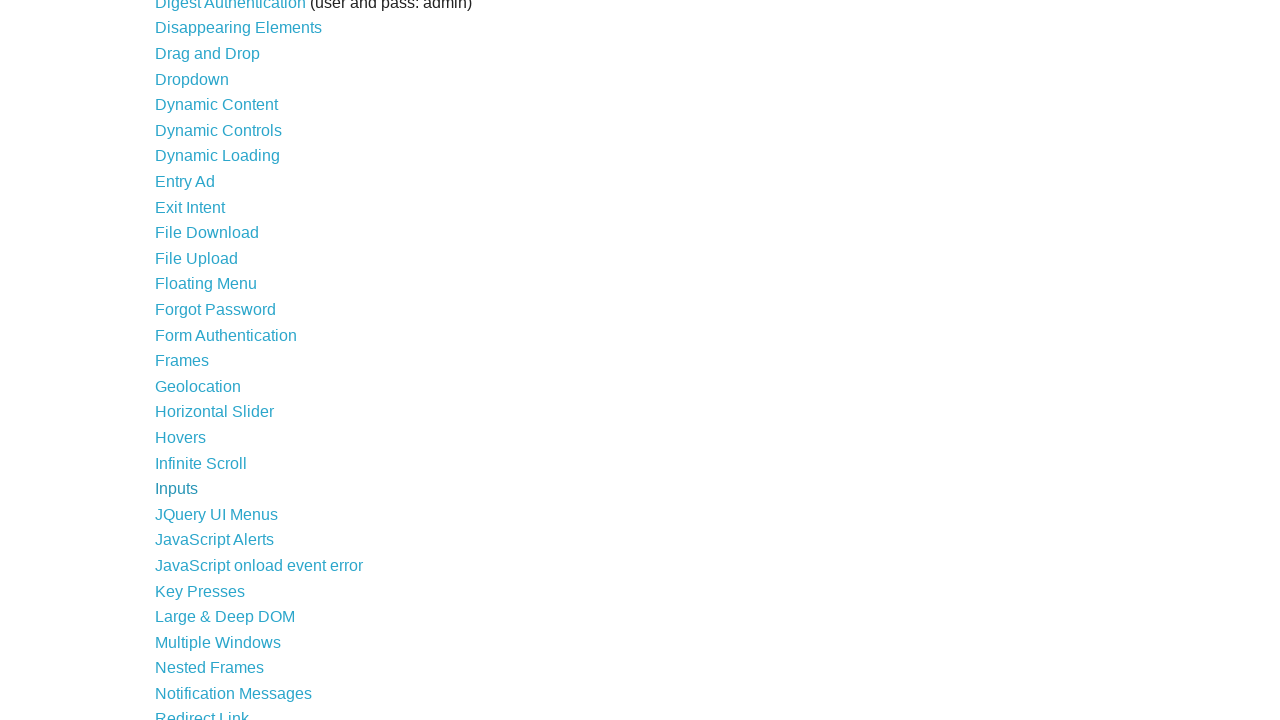

Clicked link 28 from the navigation list at (216, 514) on //*[@id="content"]/ul/li[28]/a
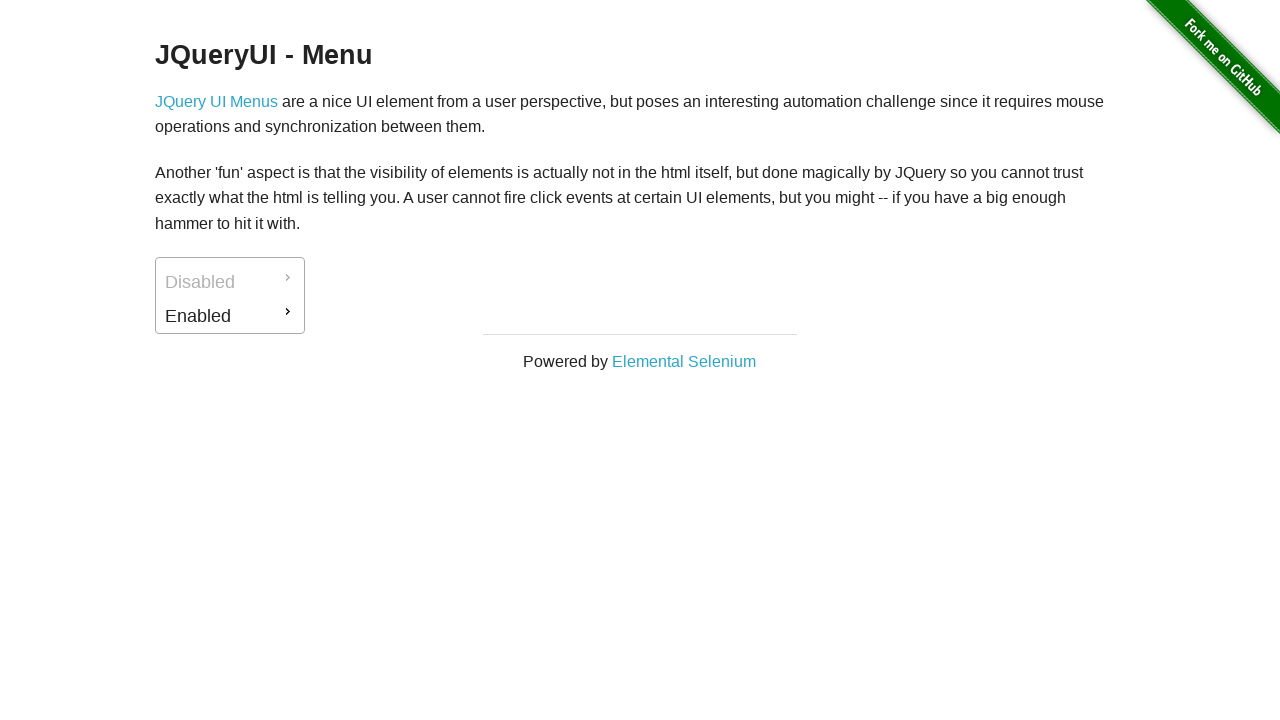

Navigated back from link 28 to main page
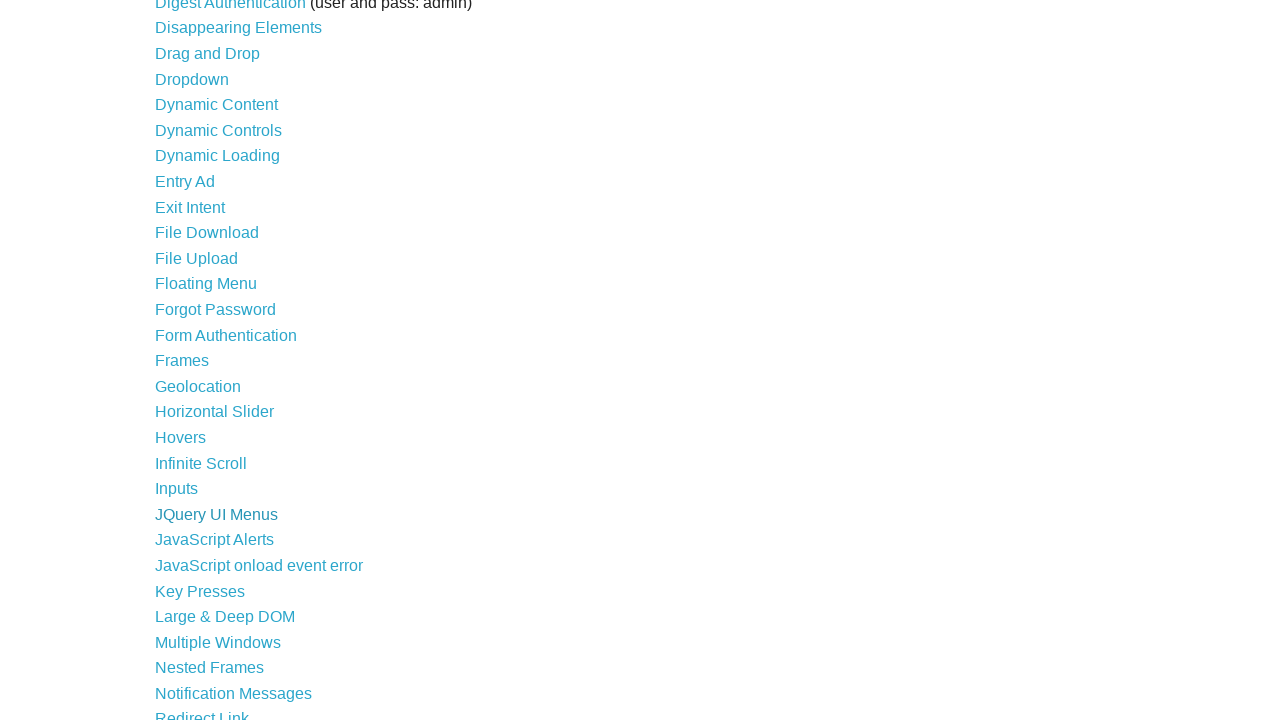

Main page content loaded after returning from link 28
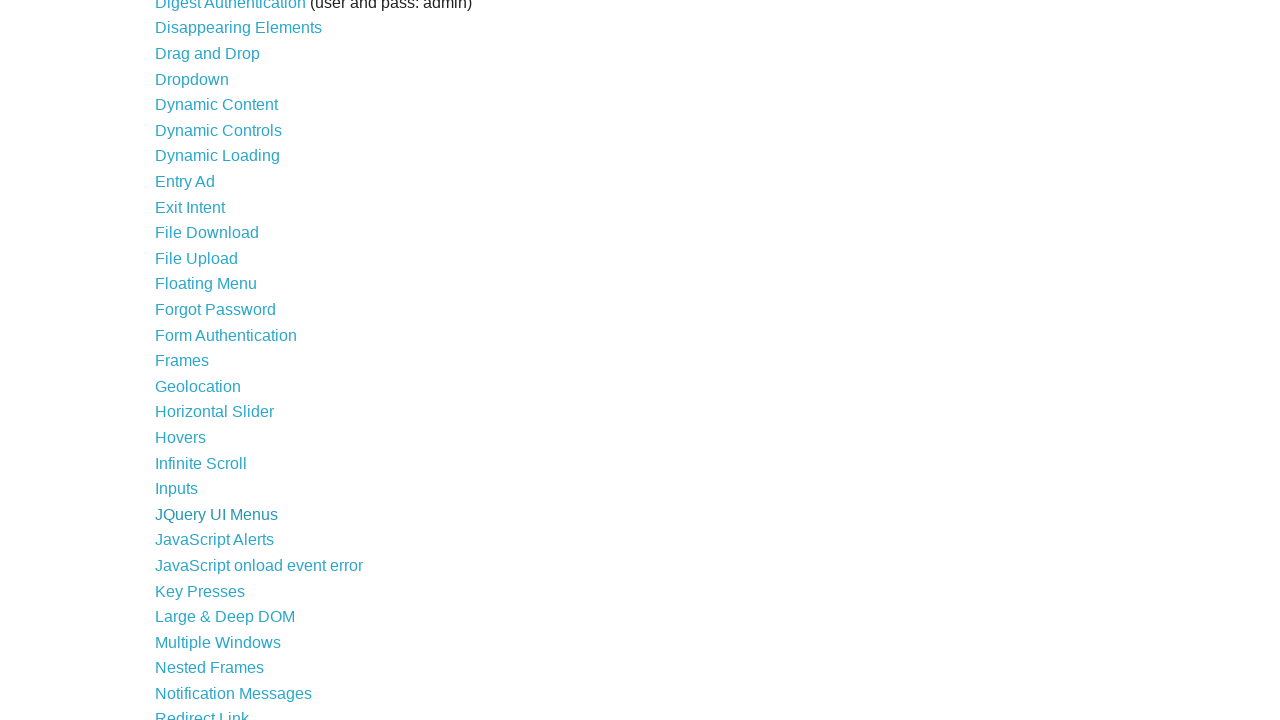

Clicked link 29 from the navigation list at (214, 540) on //*[@id="content"]/ul/li[29]/a
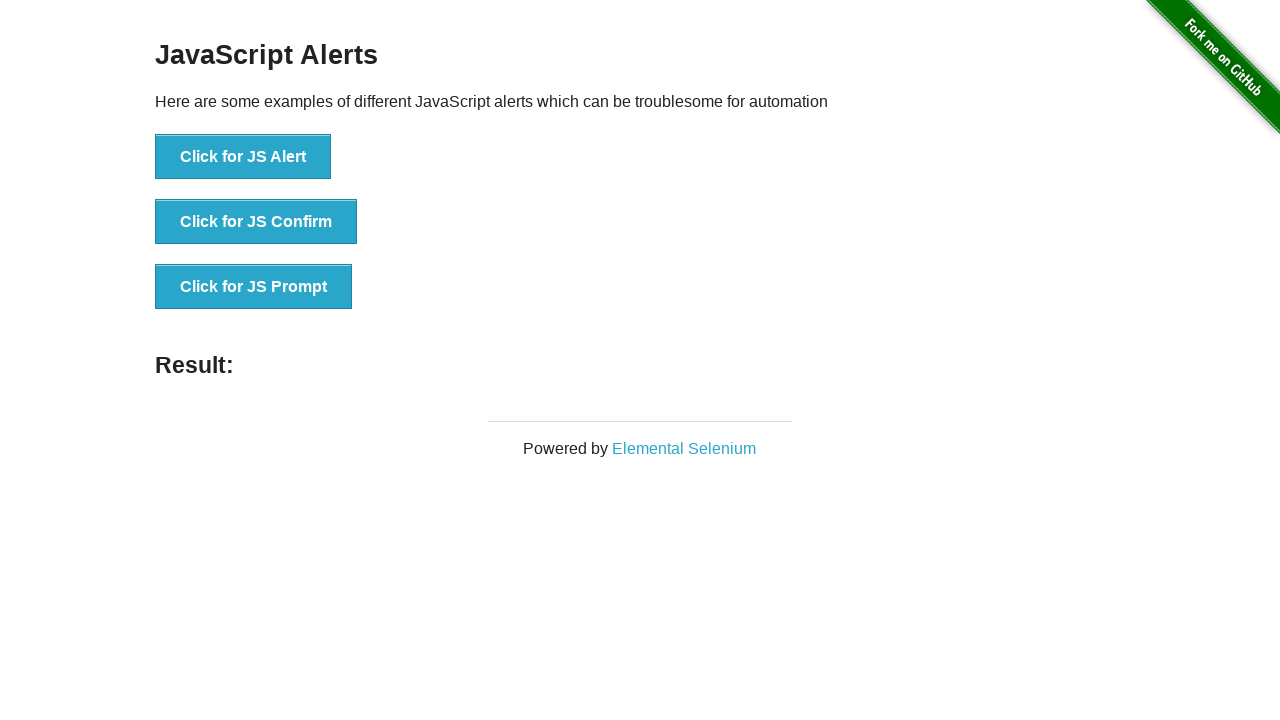

Navigated back from link 29 to main page
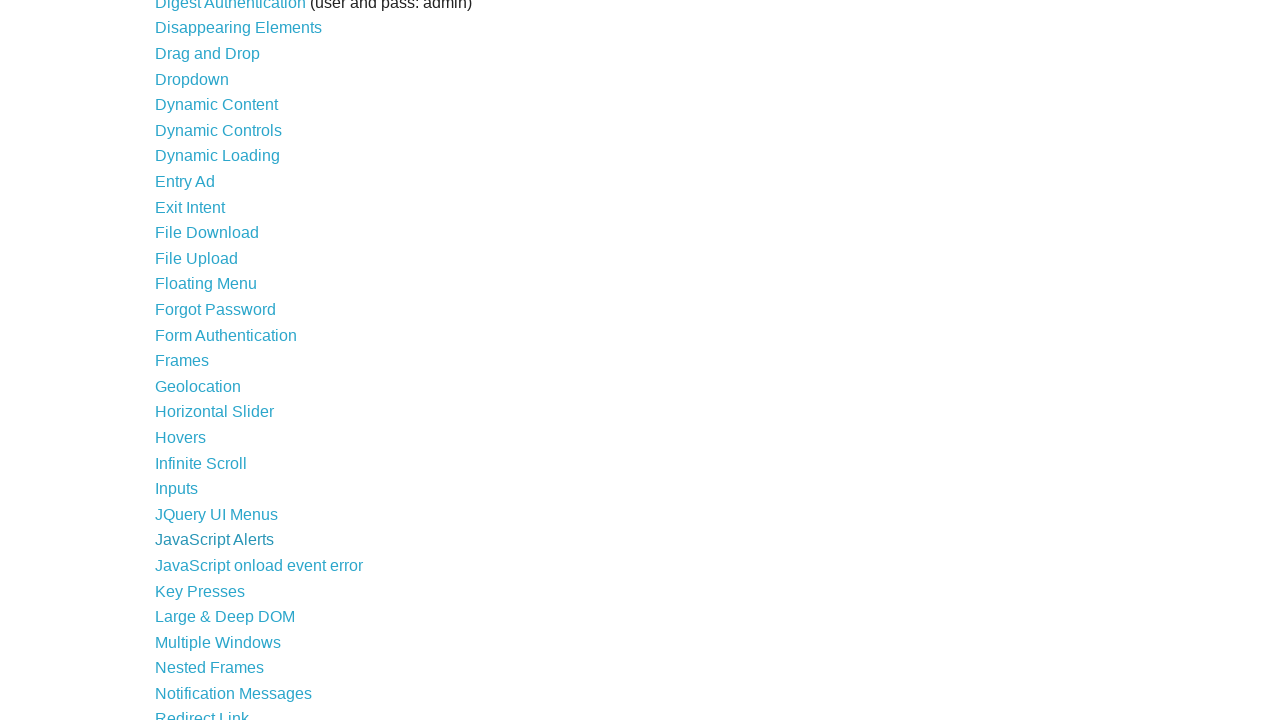

Main page content loaded after returning from link 29
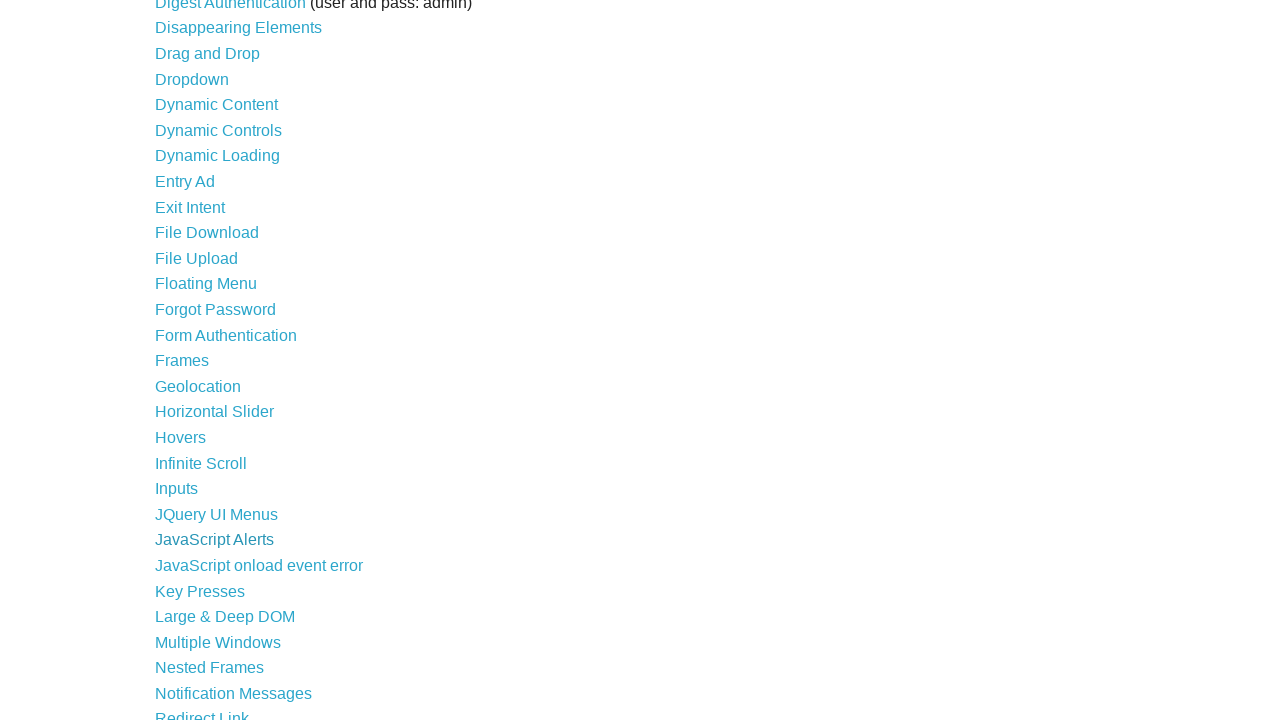

Clicked link 30 from the navigation list at (259, 565) on //*[@id="content"]/ul/li[30]/a
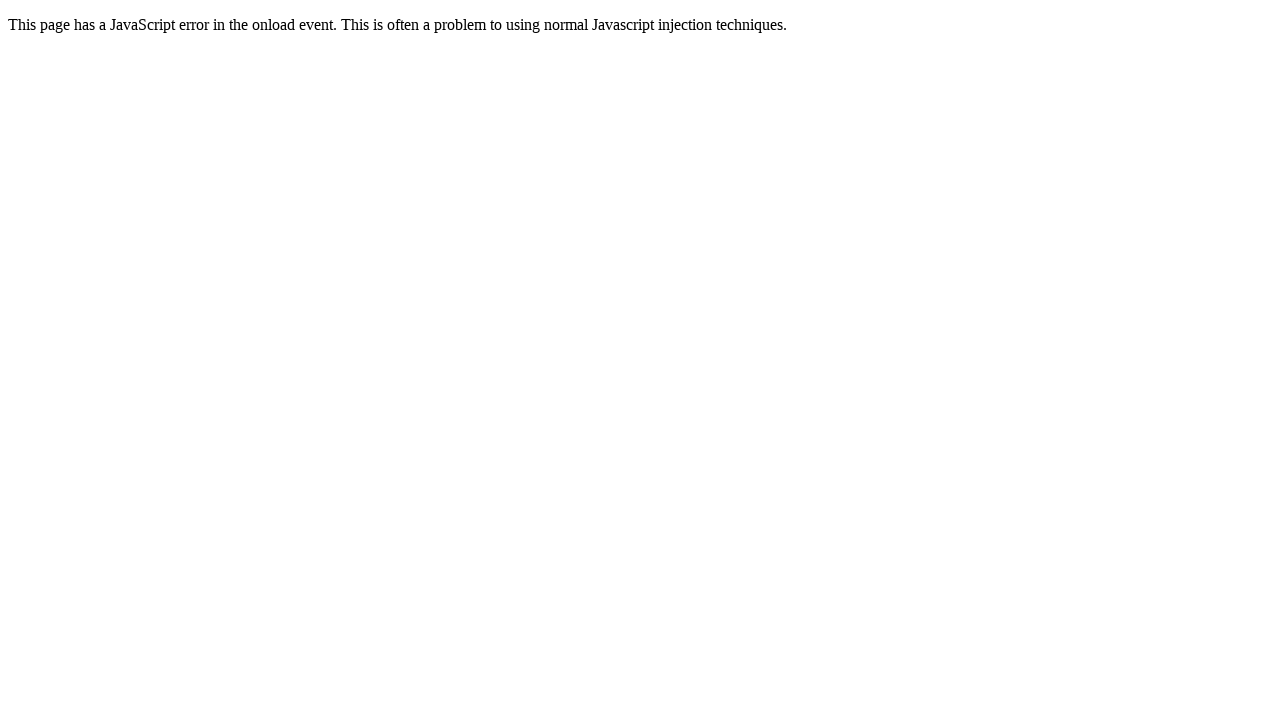

Navigated back from link 30 to main page
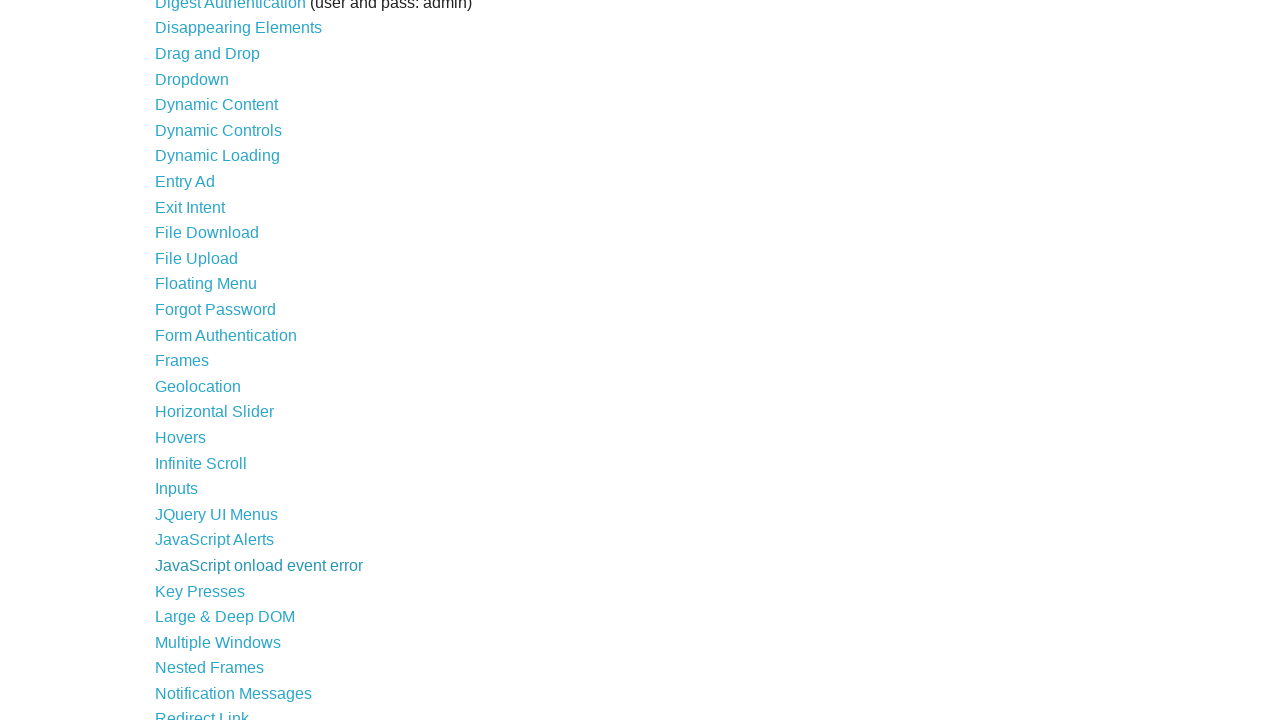

Main page content loaded after returning from link 30
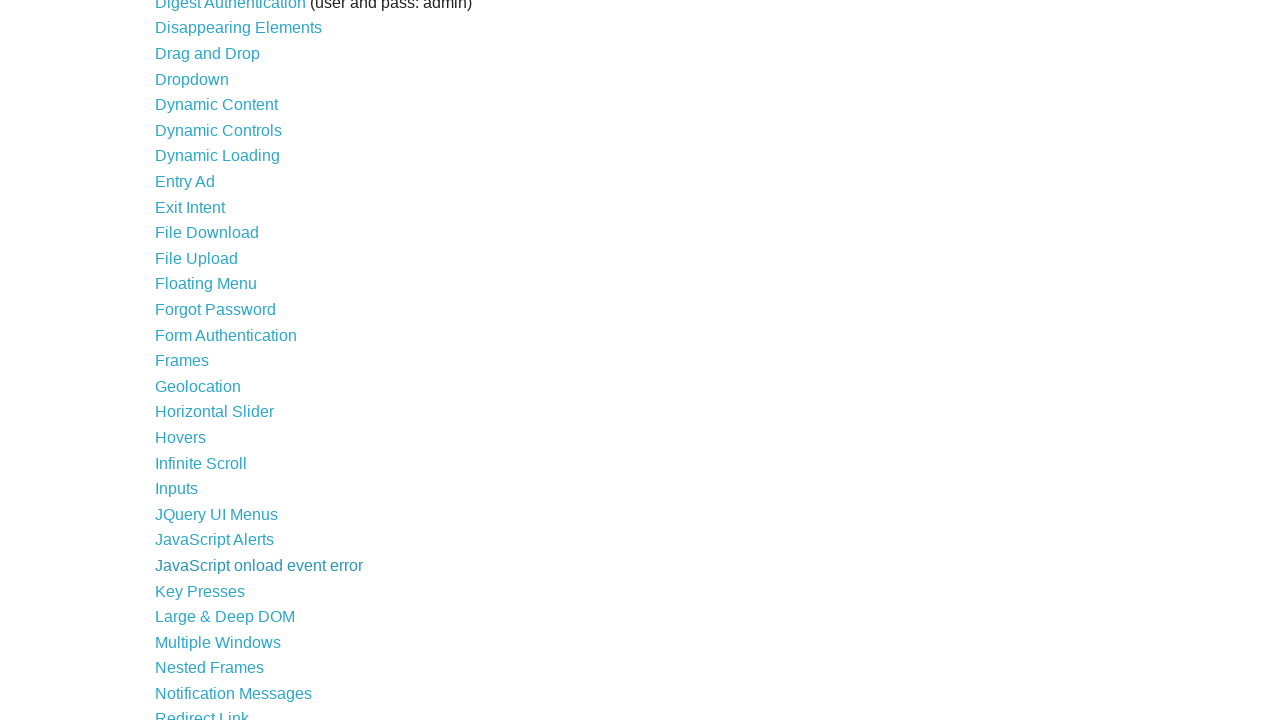

Clicked link 31 from the navigation list at (200, 591) on //*[@id="content"]/ul/li[31]/a
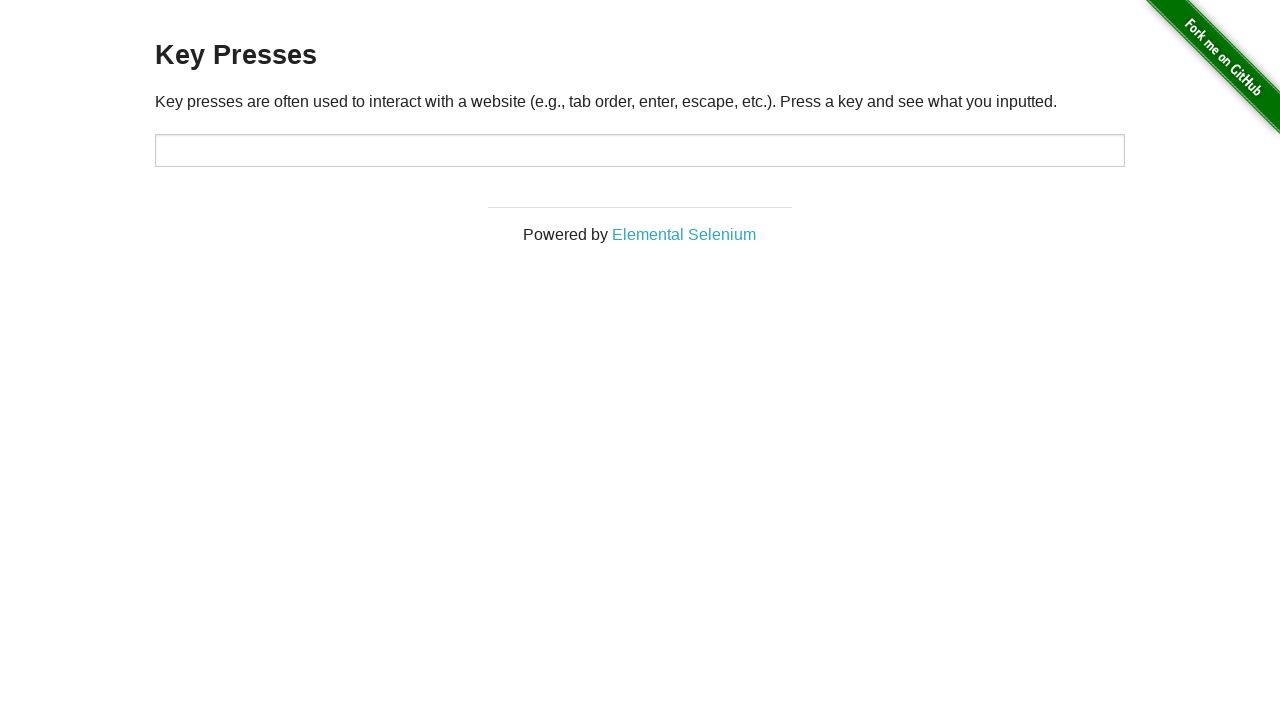

Navigated back from link 31 to main page
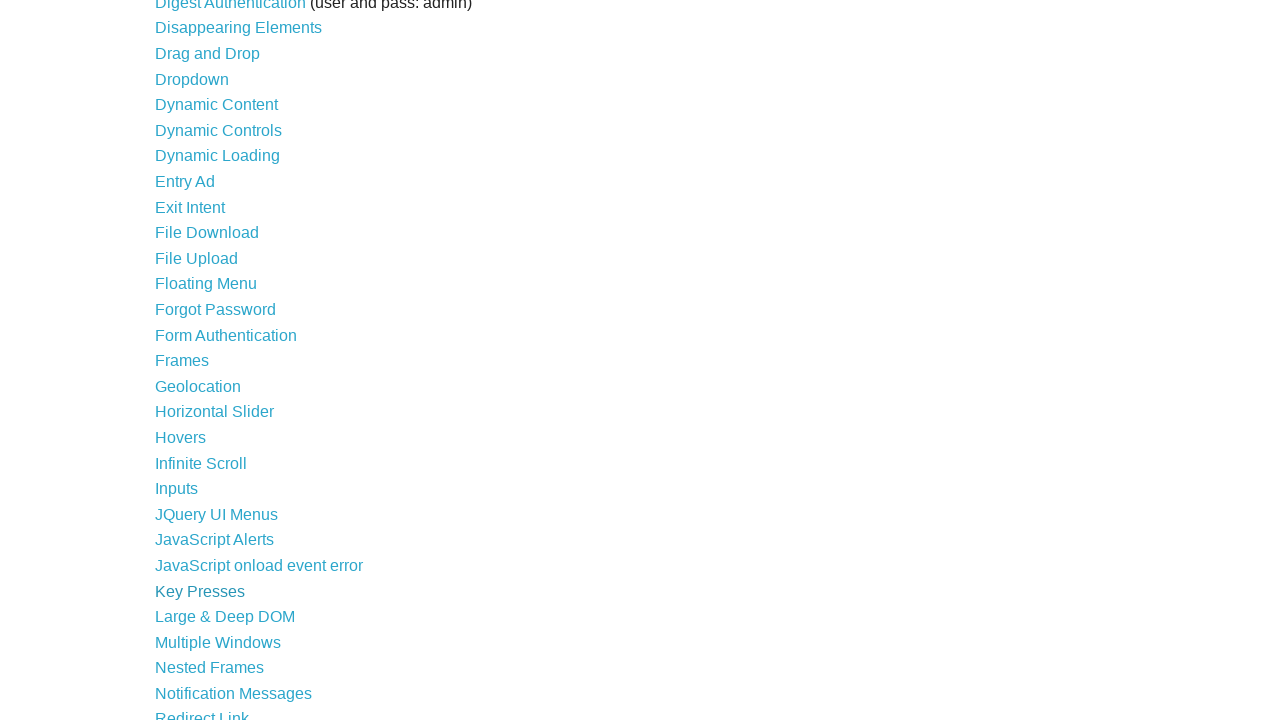

Main page content loaded after returning from link 31
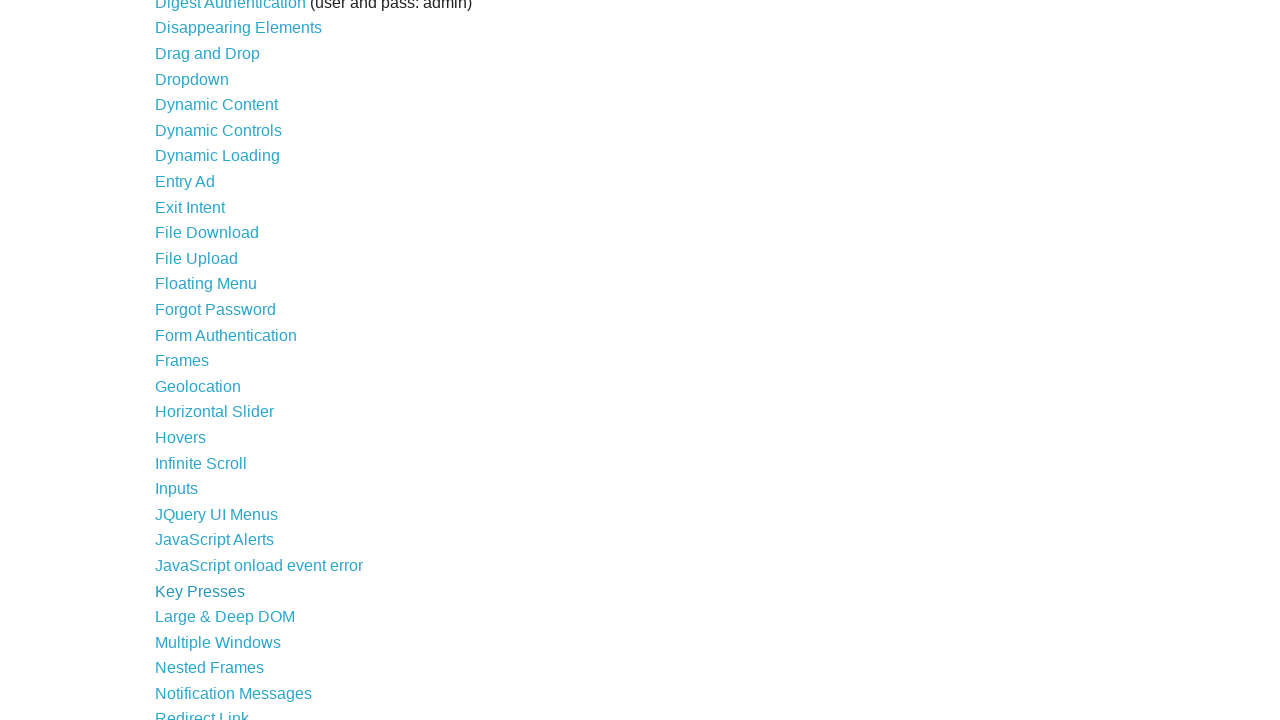

Clicked link 32 from the navigation list at (225, 617) on //*[@id="content"]/ul/li[32]/a
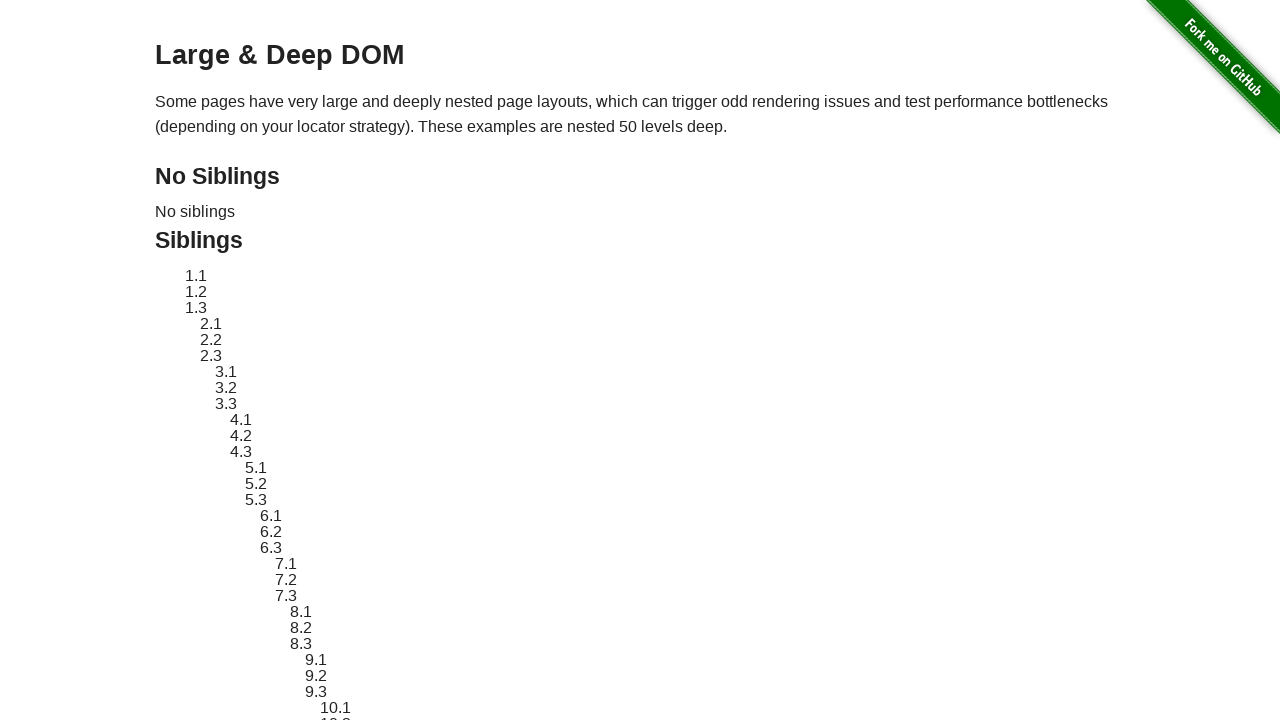

Navigated back from link 32 to main page
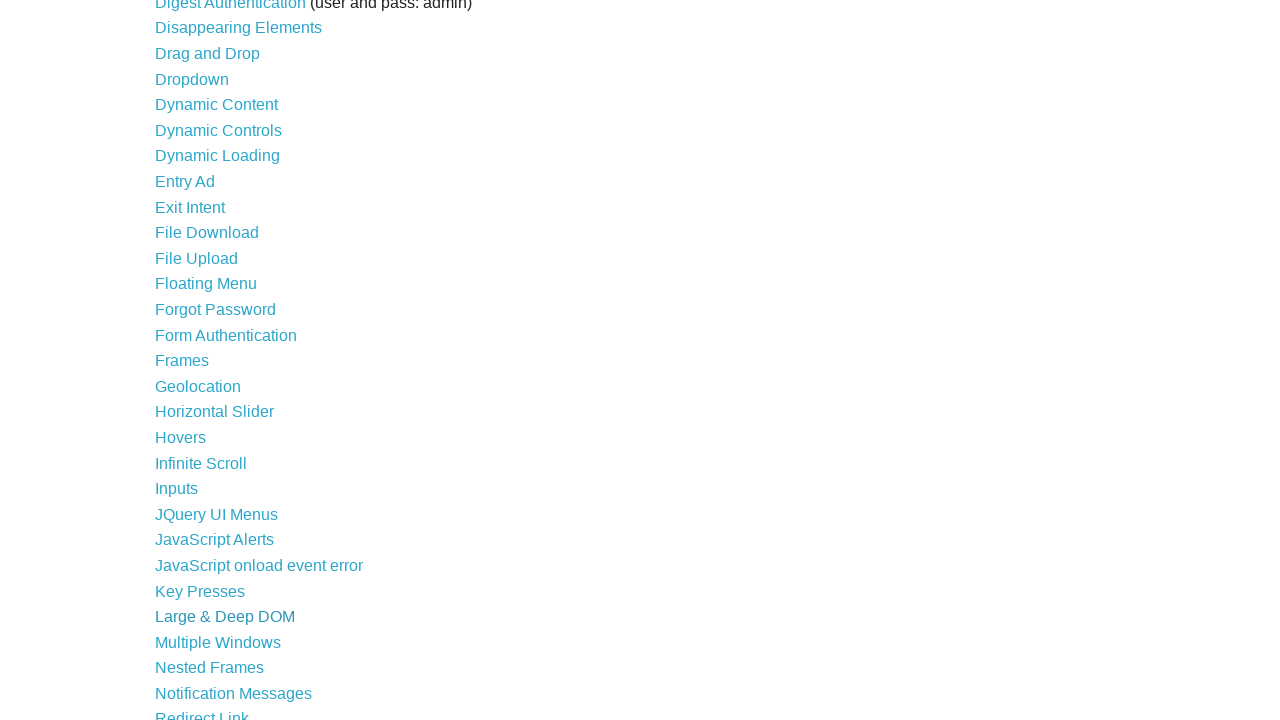

Main page content loaded after returning from link 32
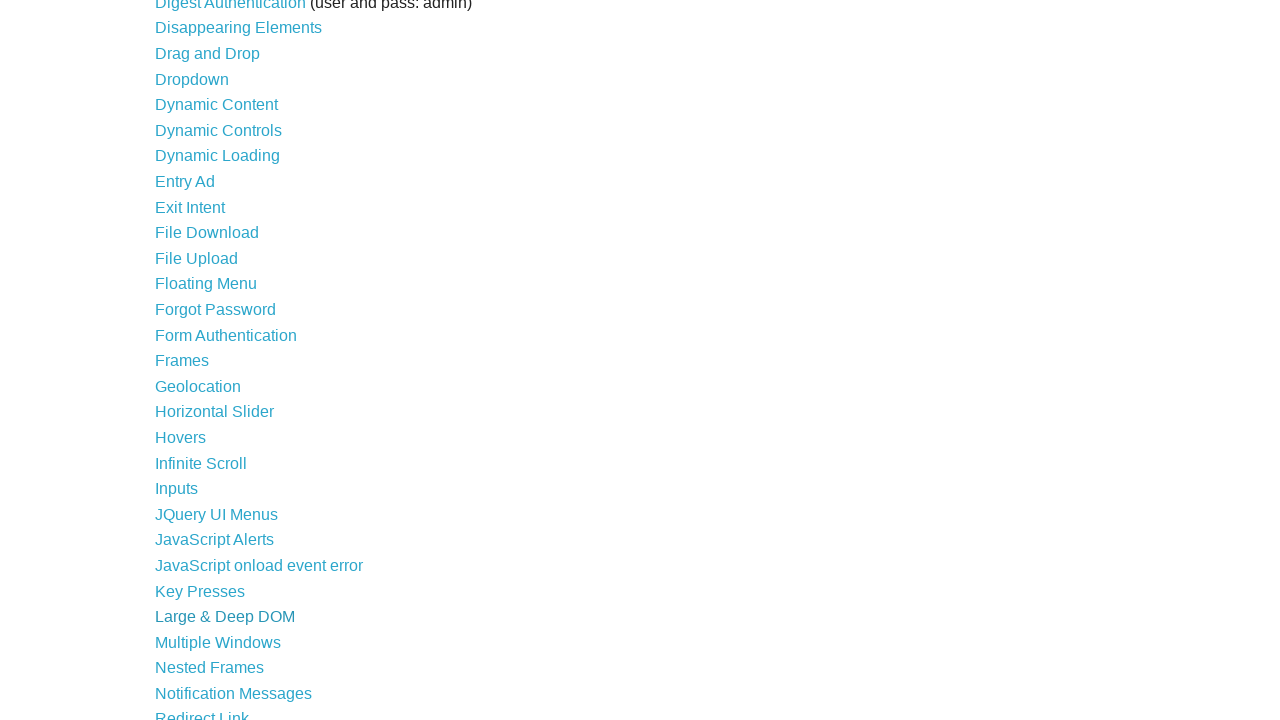

Clicked link 33 from the navigation list at (218, 642) on //*[@id="content"]/ul/li[33]/a
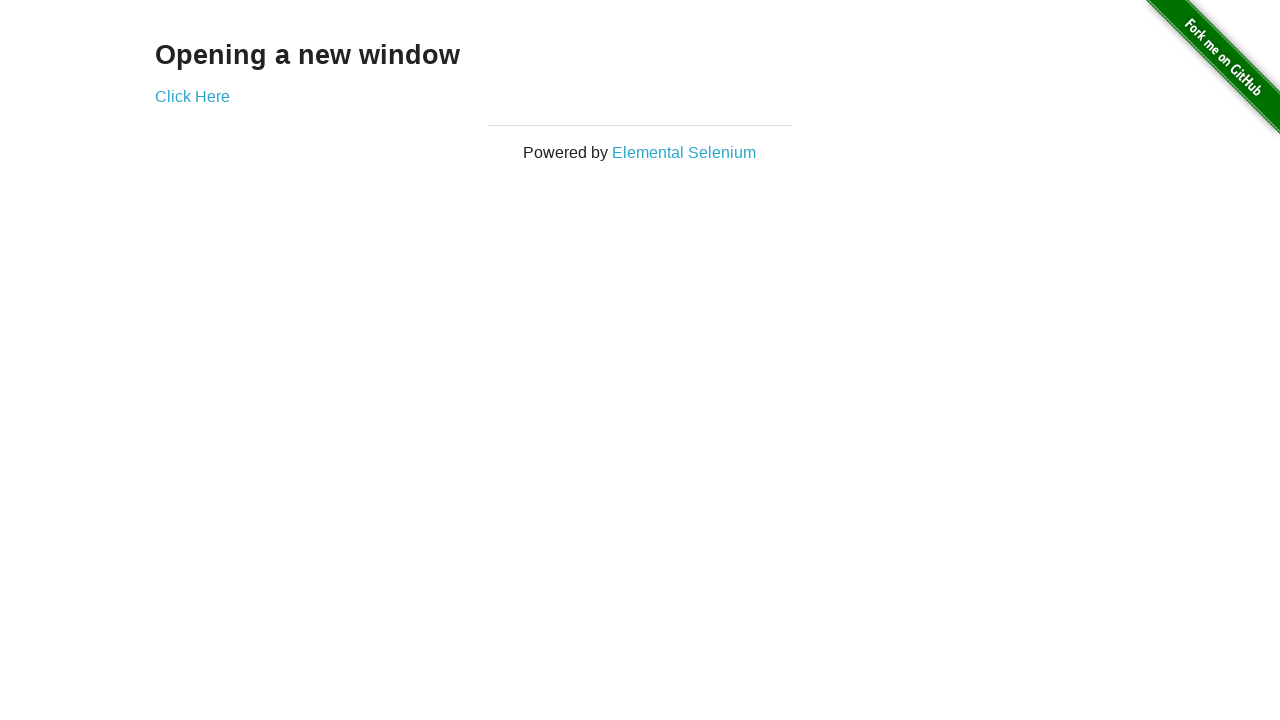

Navigated back from link 33 to main page
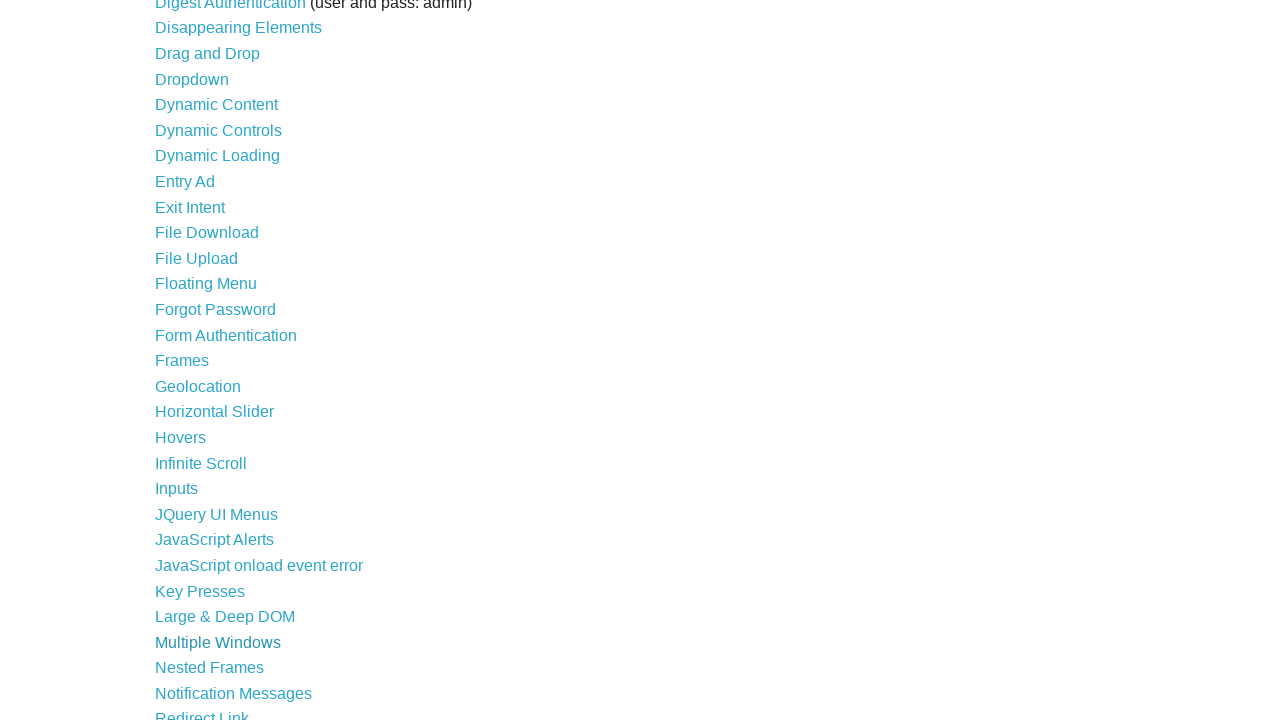

Main page content loaded after returning from link 33
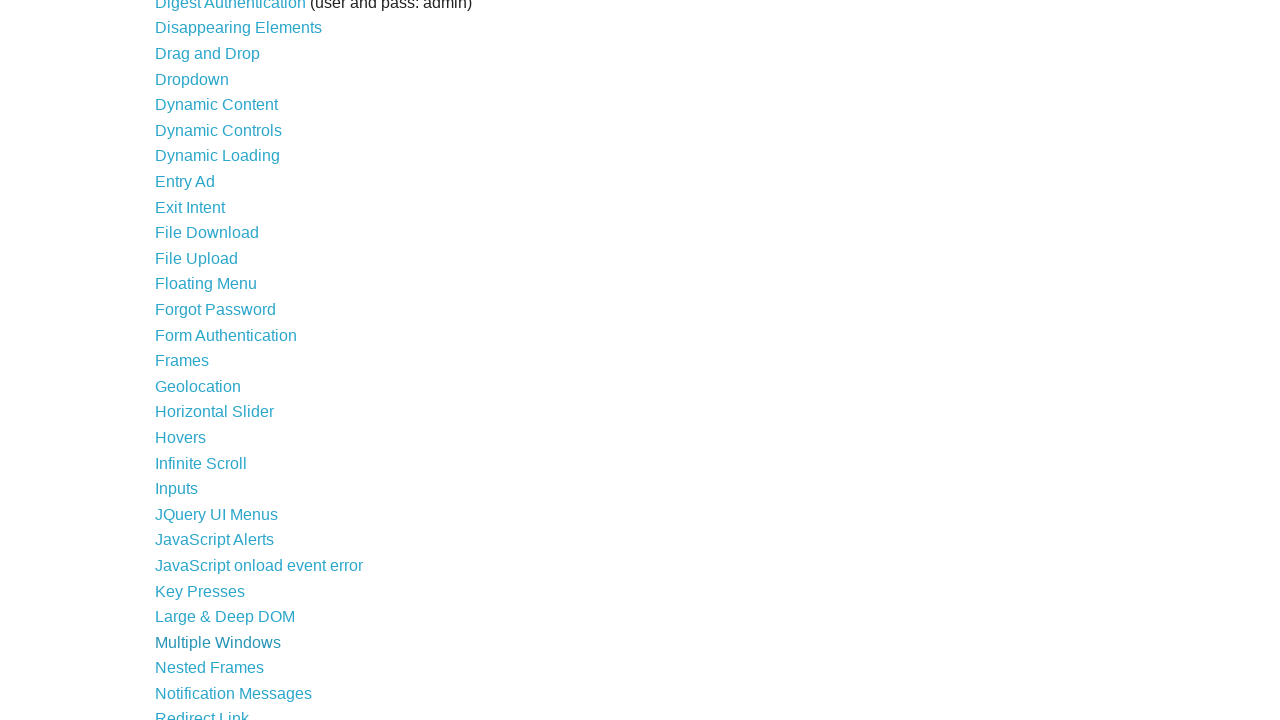

Clicked link 34 from the navigation list at (210, 668) on //*[@id="content"]/ul/li[34]/a
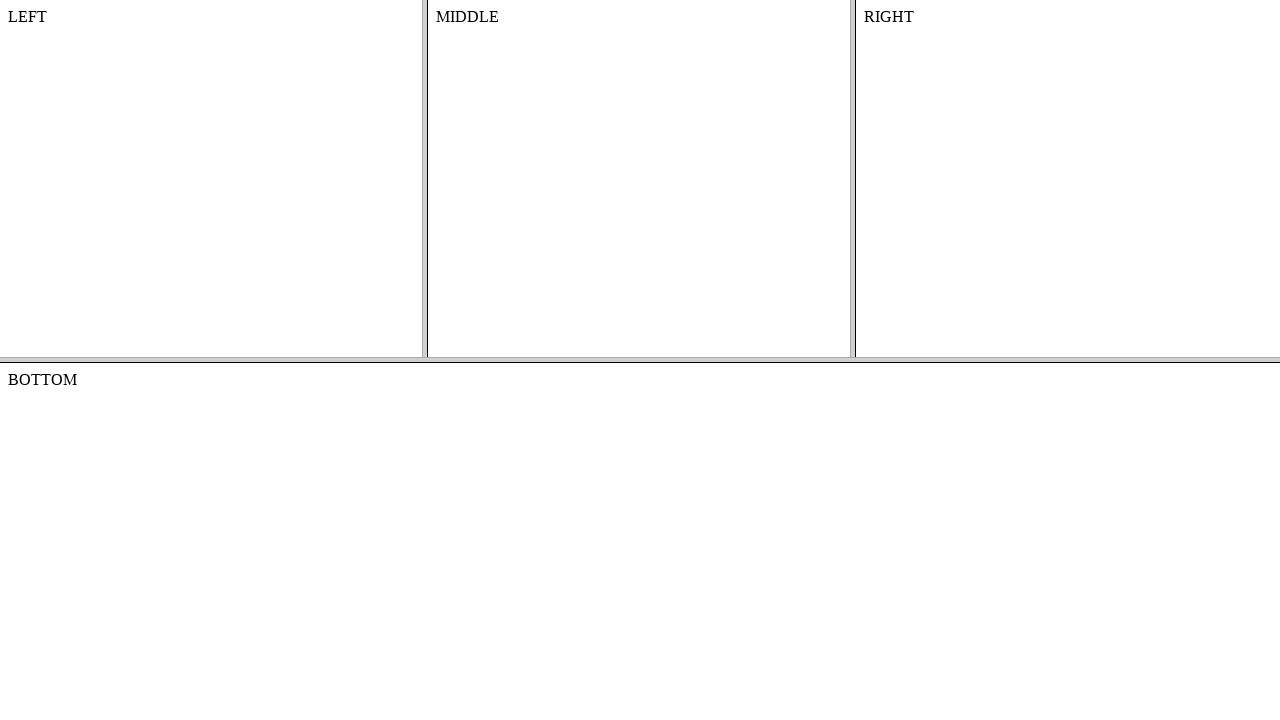

Navigated back from link 34 to main page
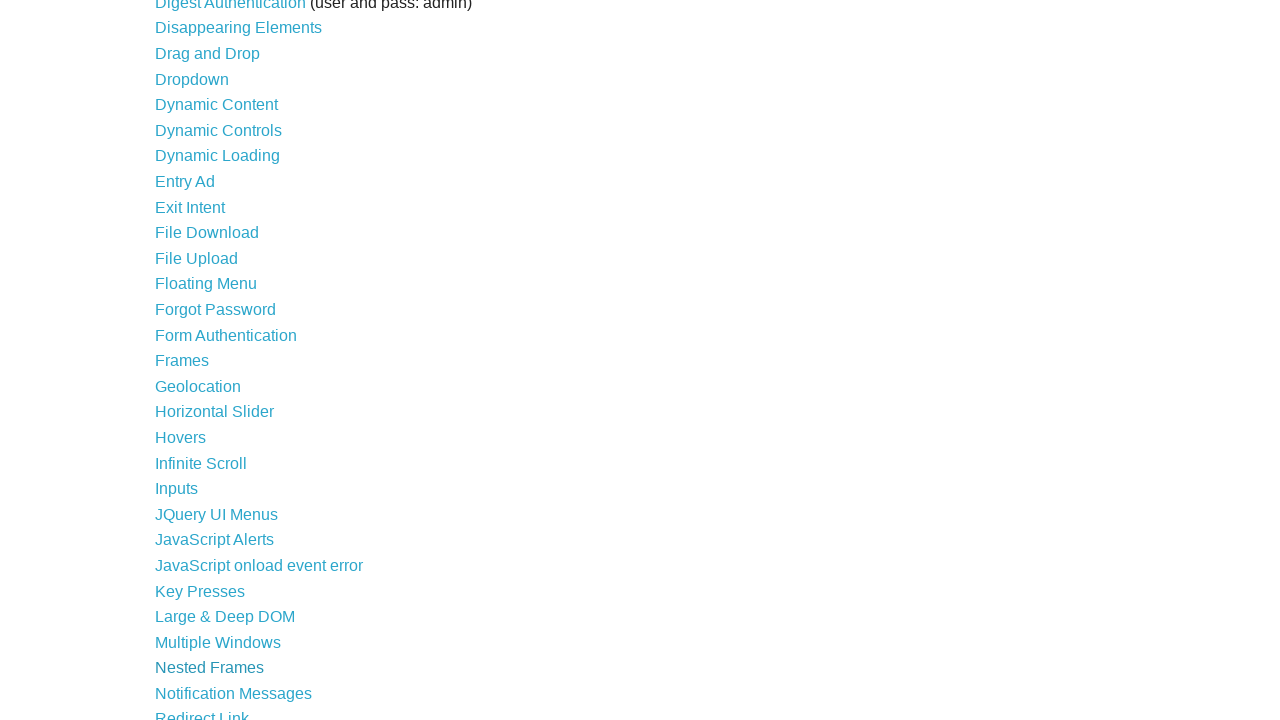

Main page content loaded after returning from link 34
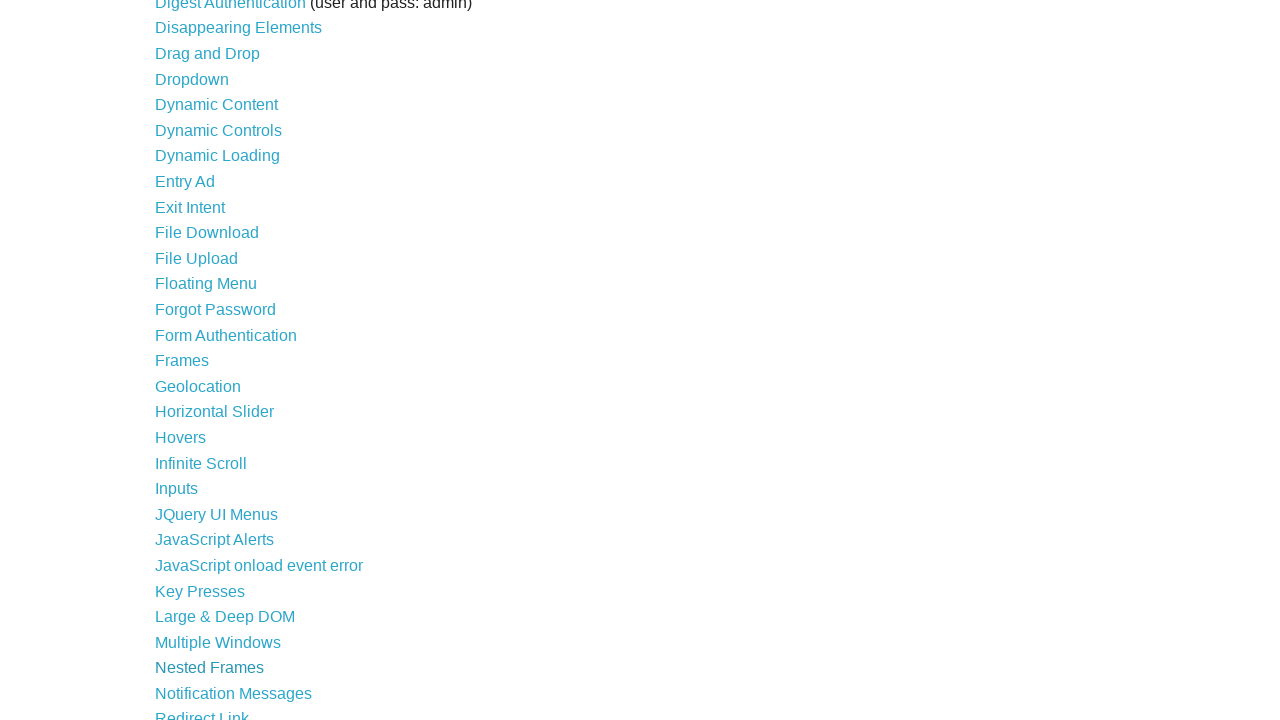

Clicked link 35 from the navigation list at (234, 693) on //*[@id="content"]/ul/li[35]/a
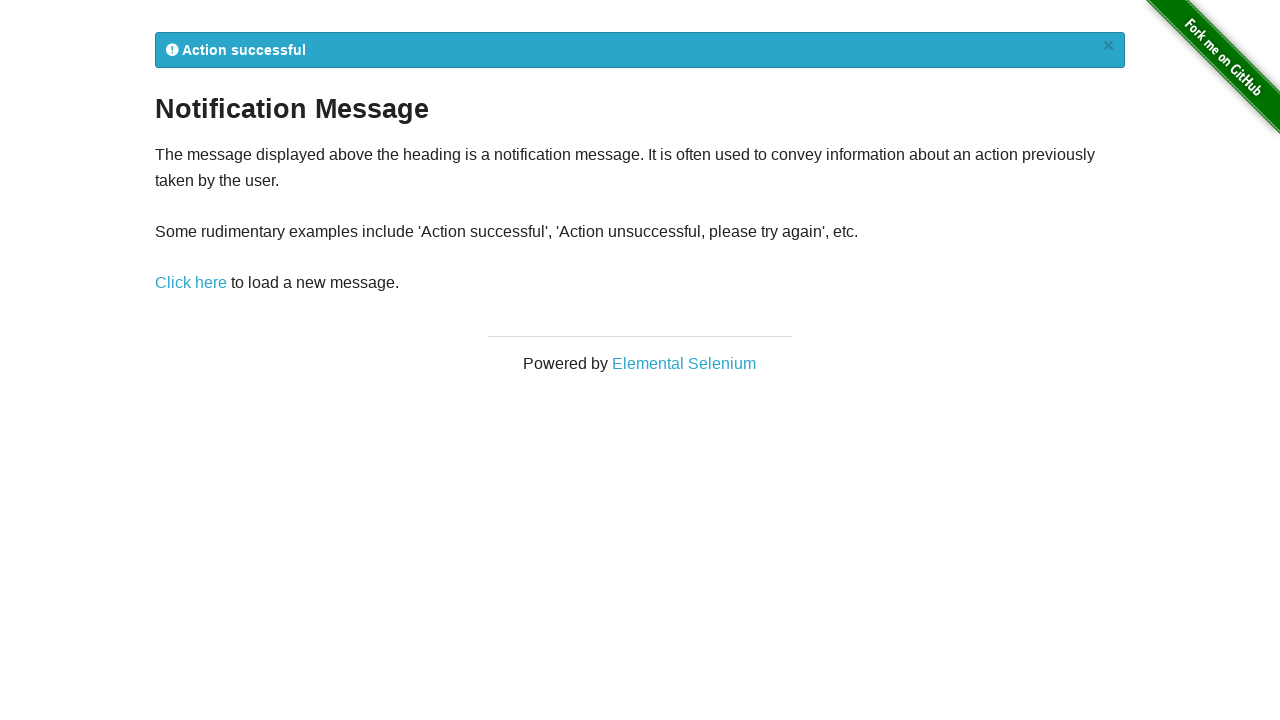

Navigated back from link 35 to main page
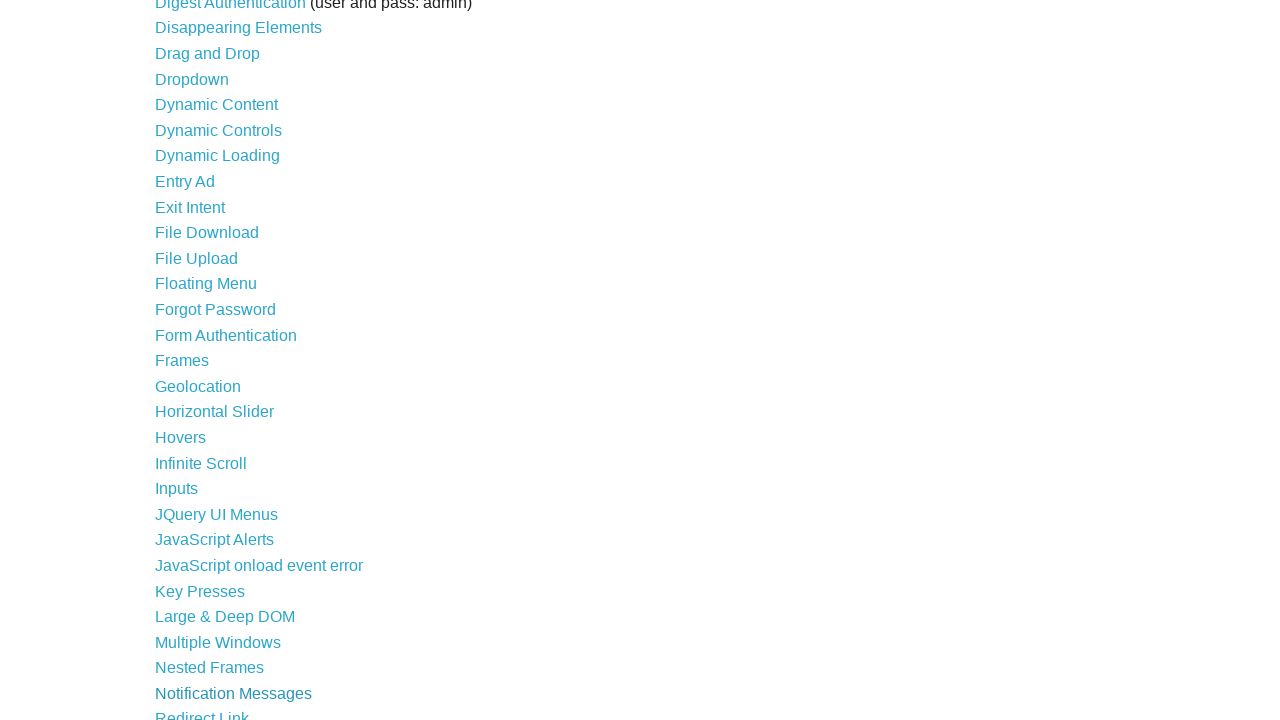

Main page content loaded after returning from link 35
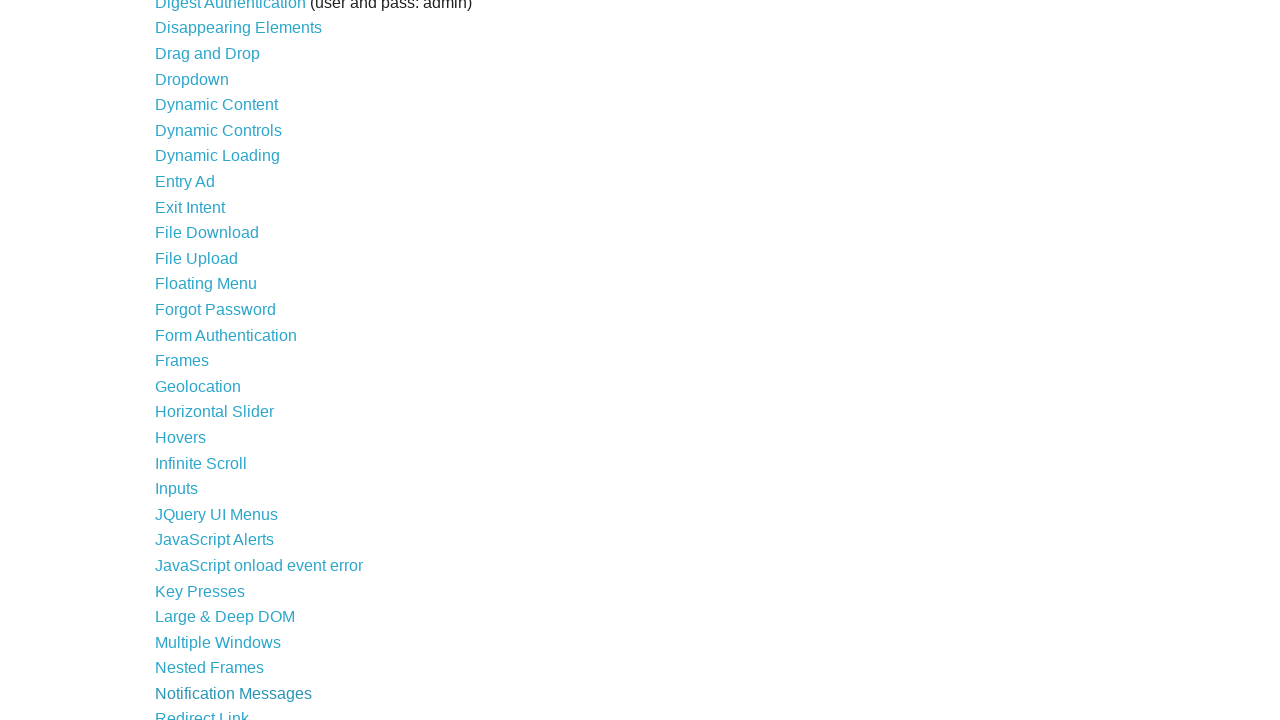

Clicked link 36 from the navigation list at (202, 712) on //*[@id="content"]/ul/li[36]/a
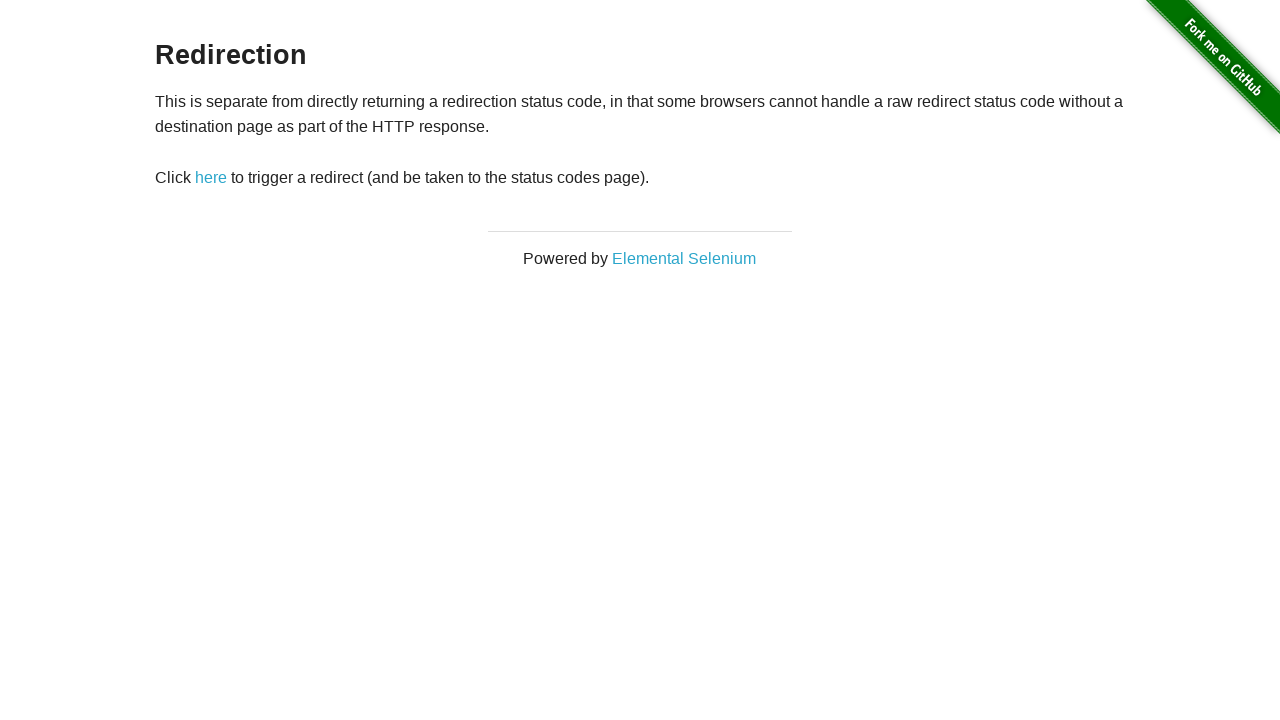

Navigated back from link 36 to main page
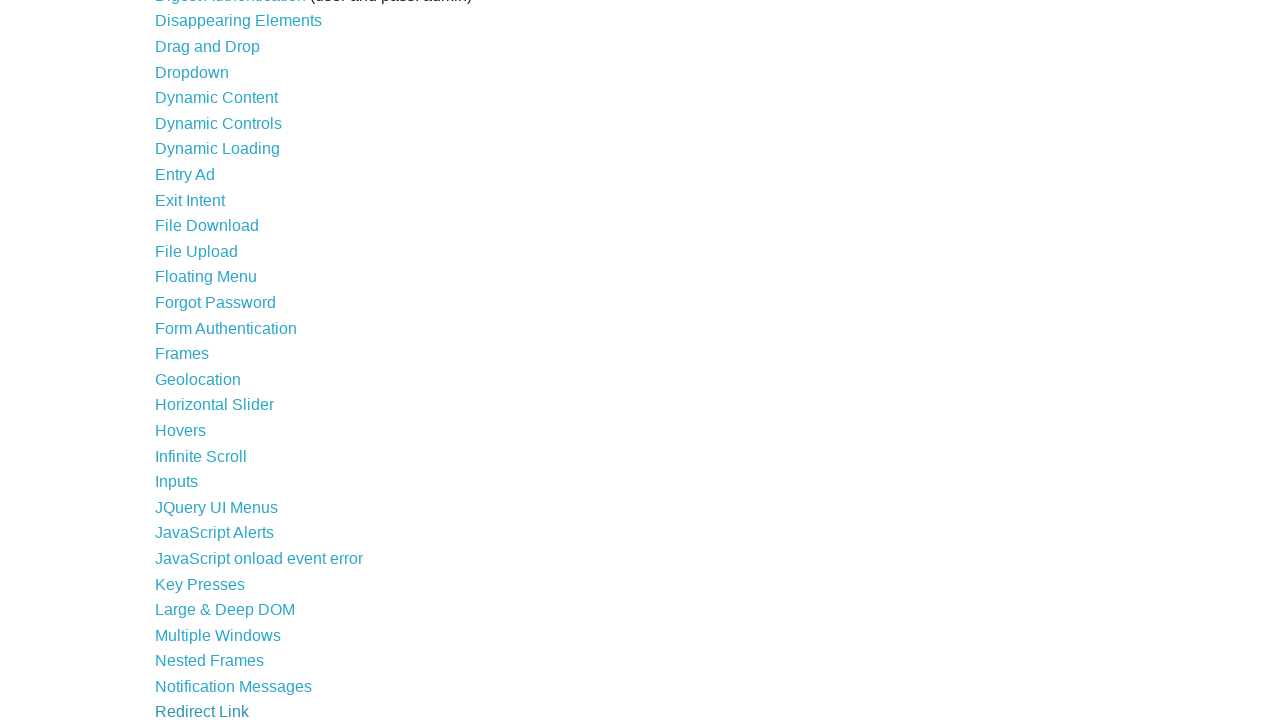

Main page content loaded after returning from link 36
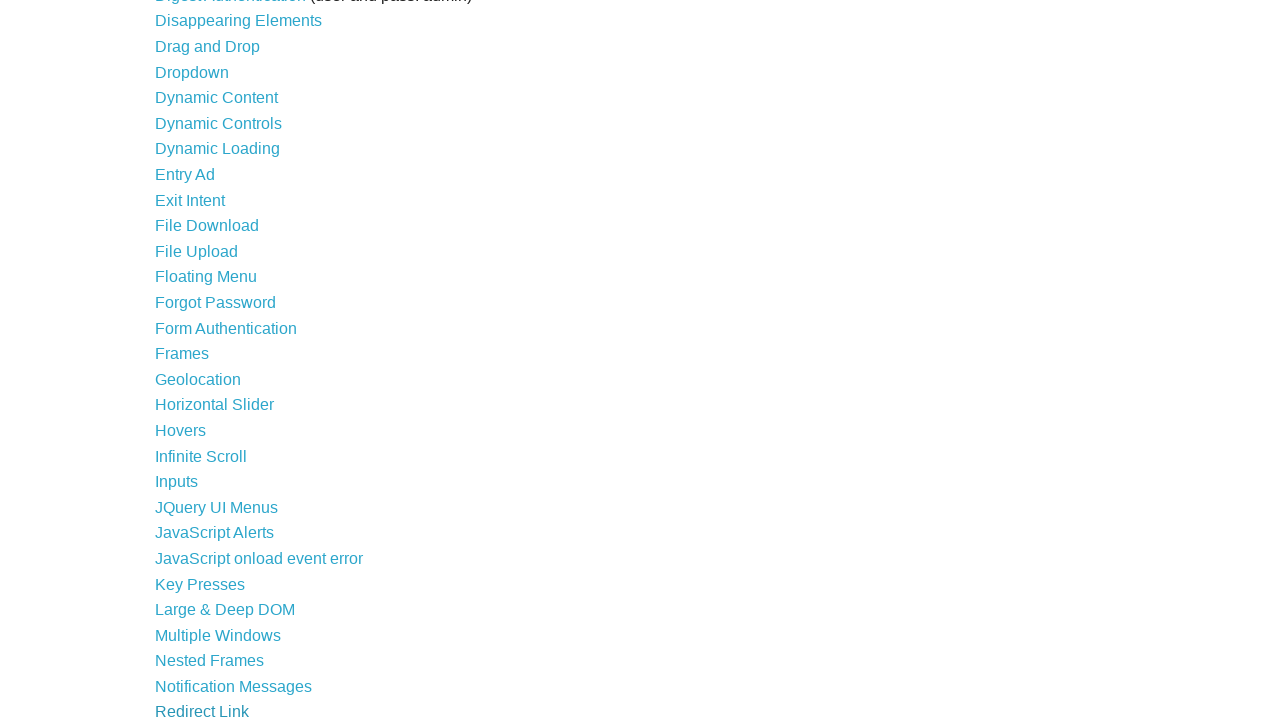

Clicked link 37 from the navigation list at (234, 472) on //*[@id="content"]/ul/li[37]/a
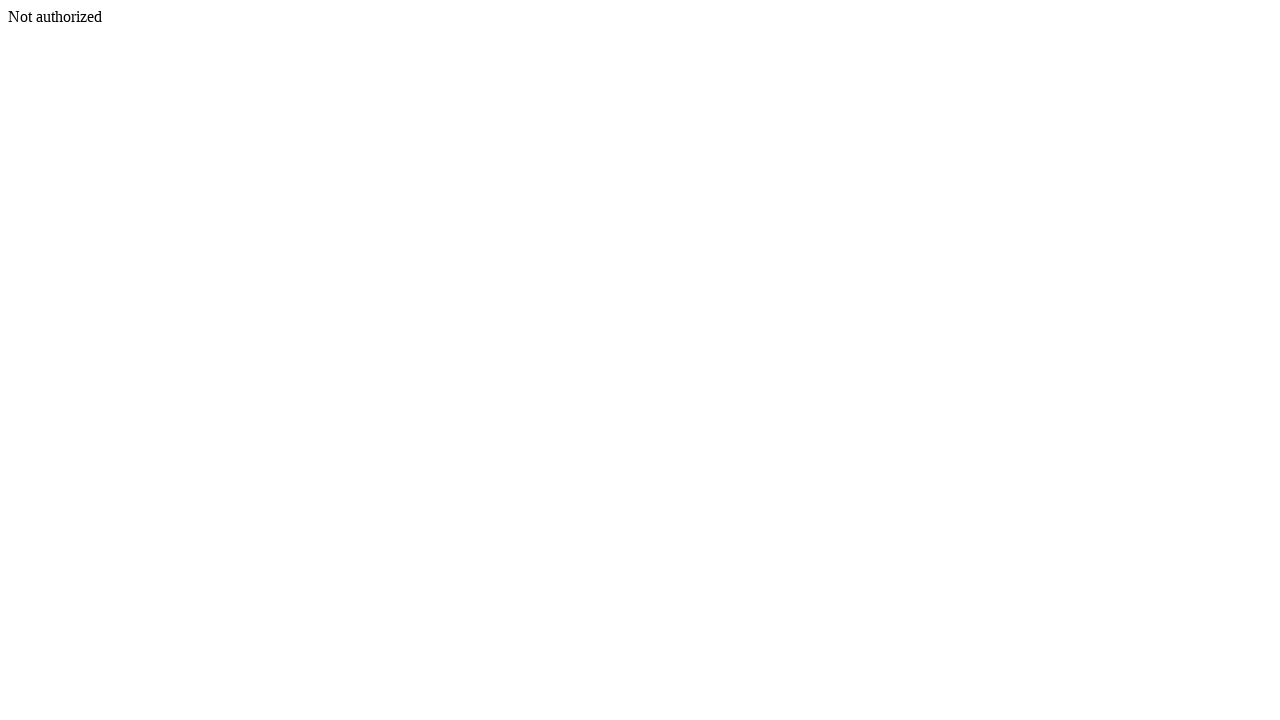

Navigated back from link 37 to main page
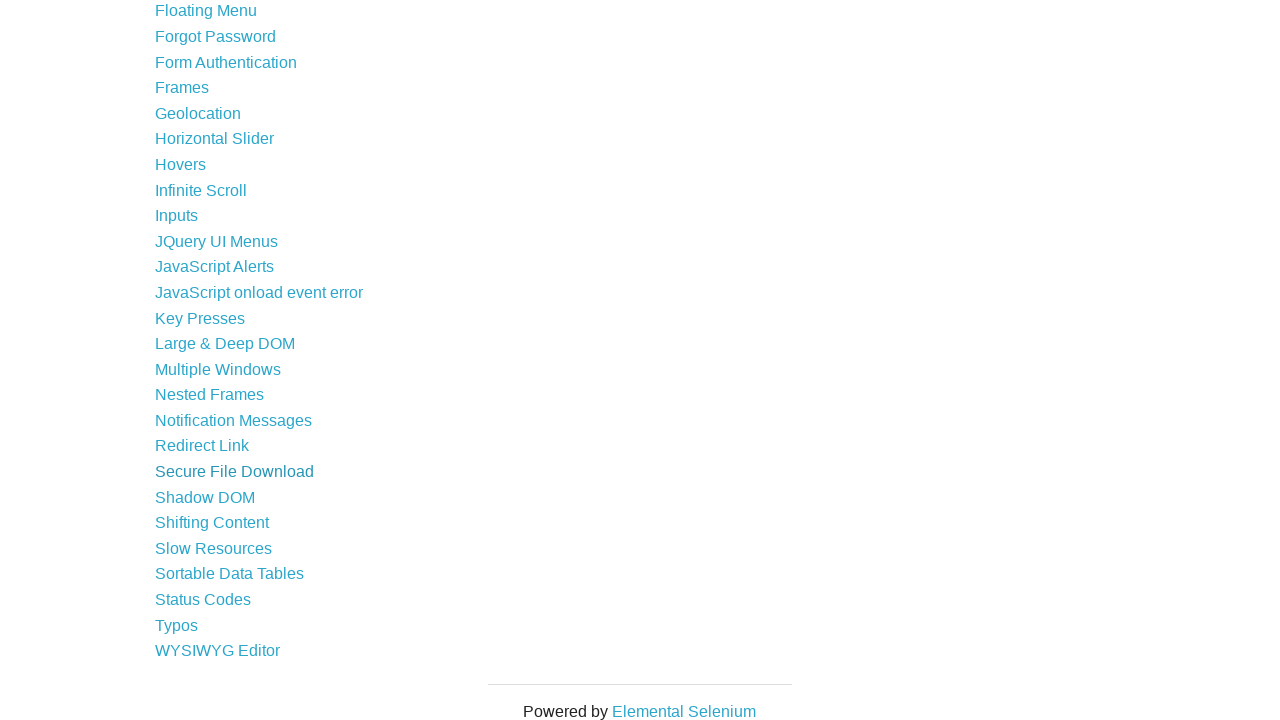

Main page content loaded after returning from link 37
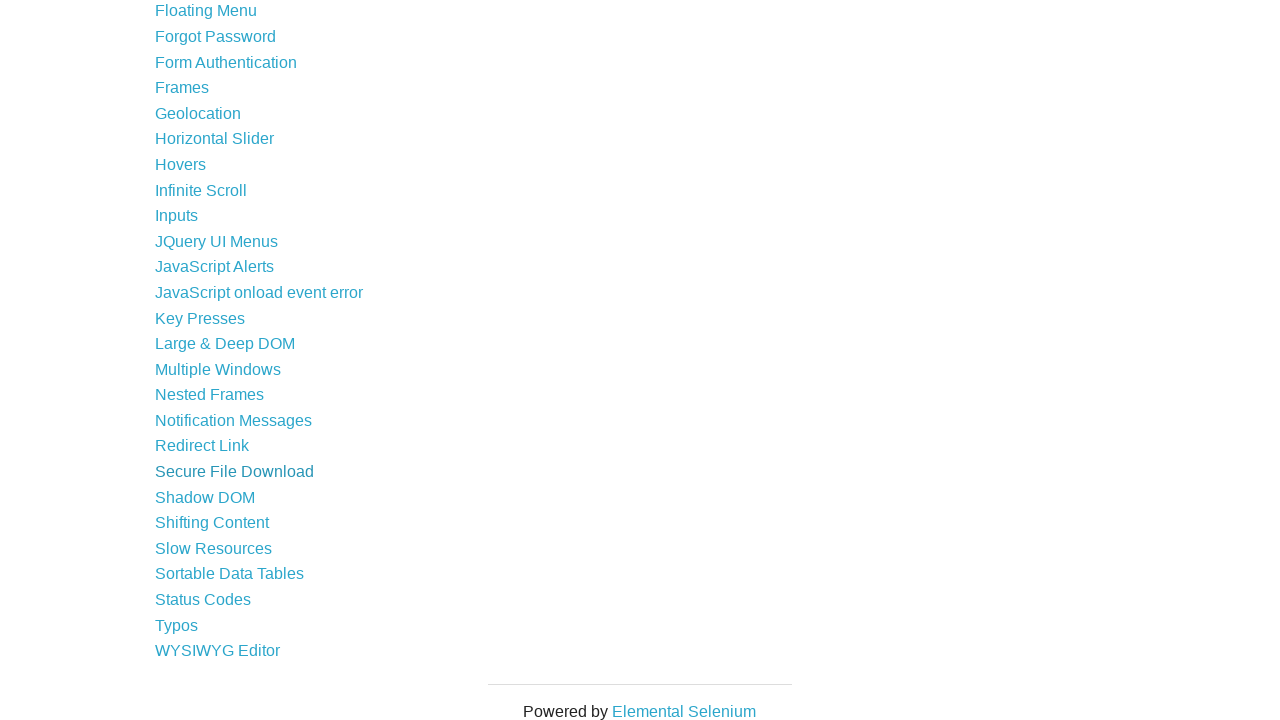

Clicked link 38 from the navigation list at (205, 497) on //*[@id="content"]/ul/li[38]/a
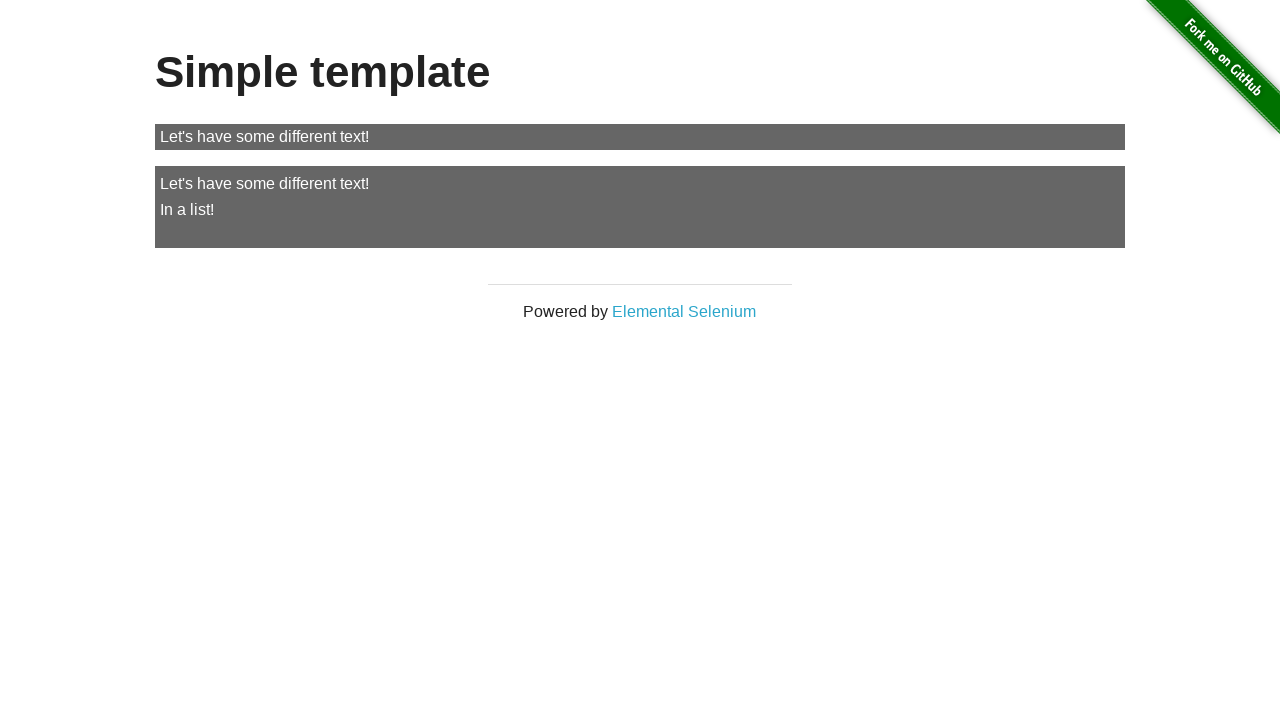

Navigated back from link 38 to main page
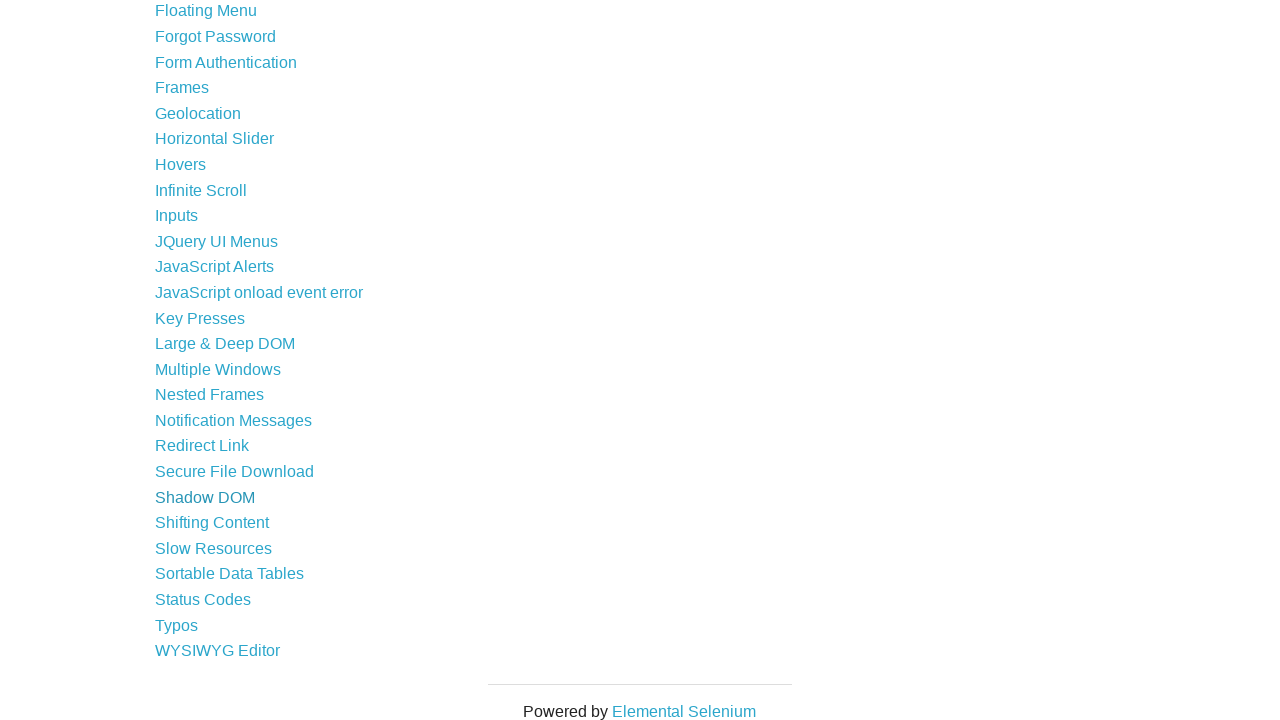

Main page content loaded after returning from link 38
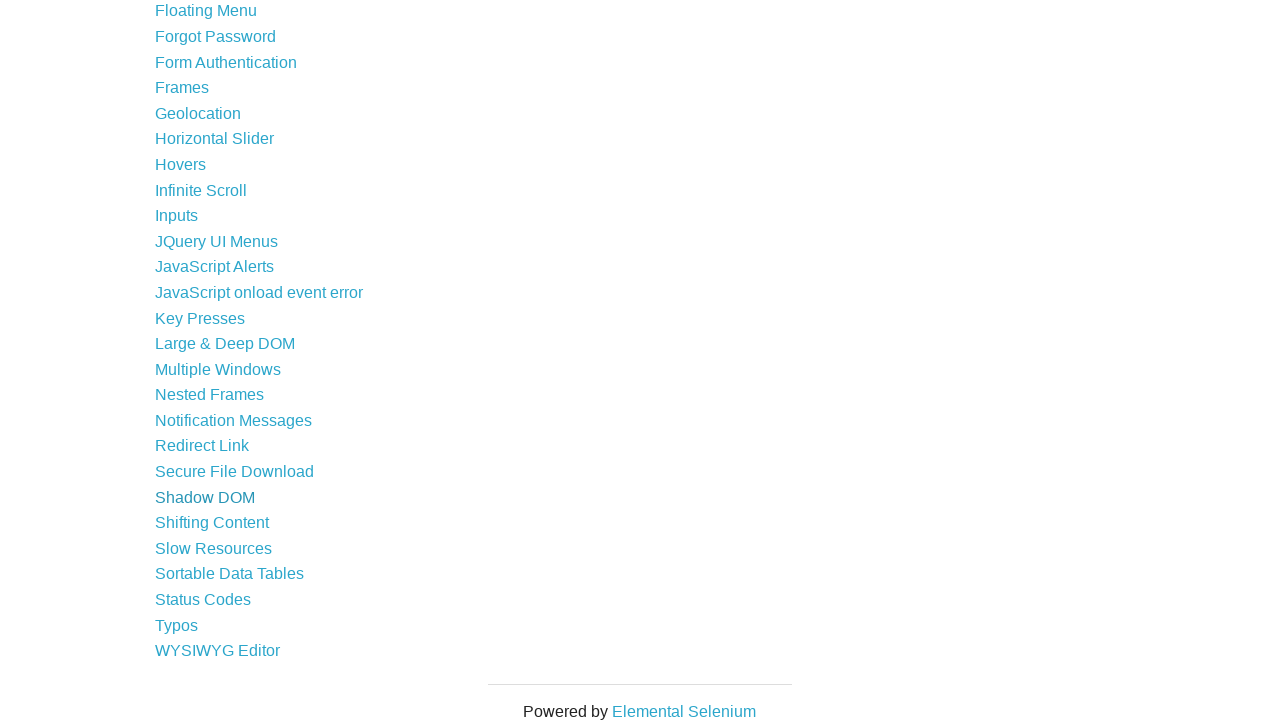

Clicked link 39 from the navigation list at (212, 523) on //*[@id="content"]/ul/li[39]/a
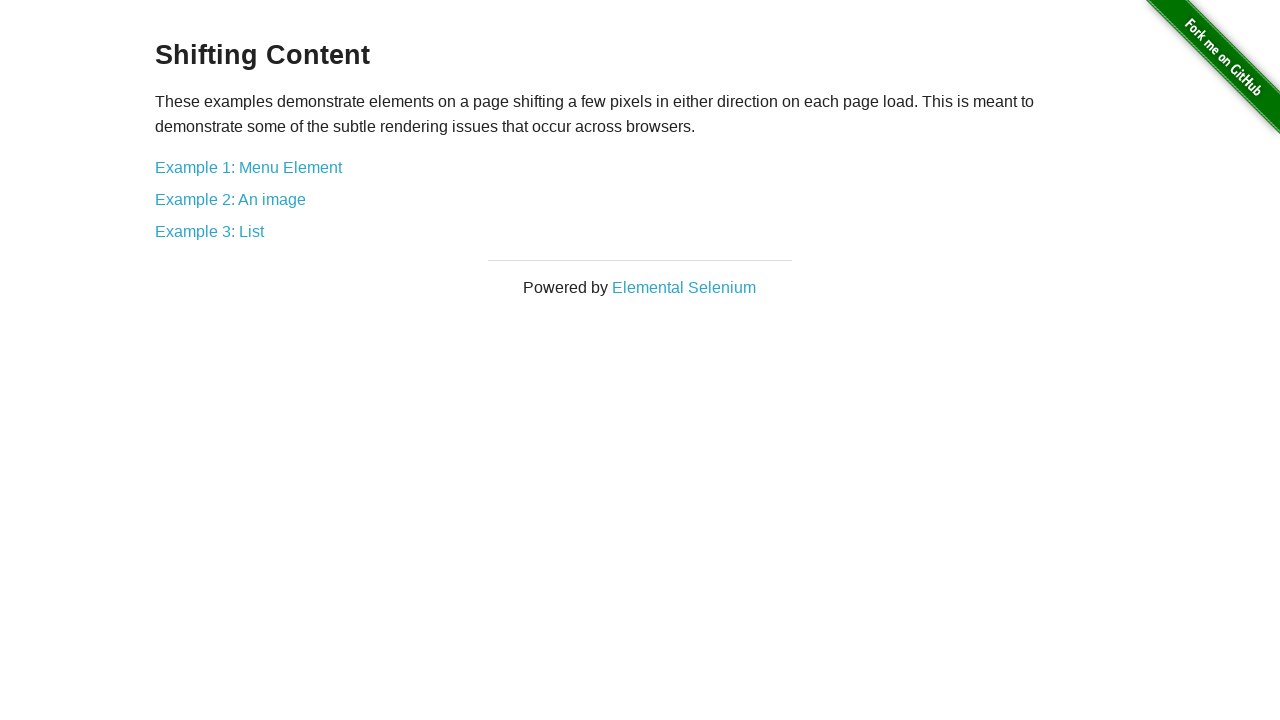

Navigated back from link 39 to main page
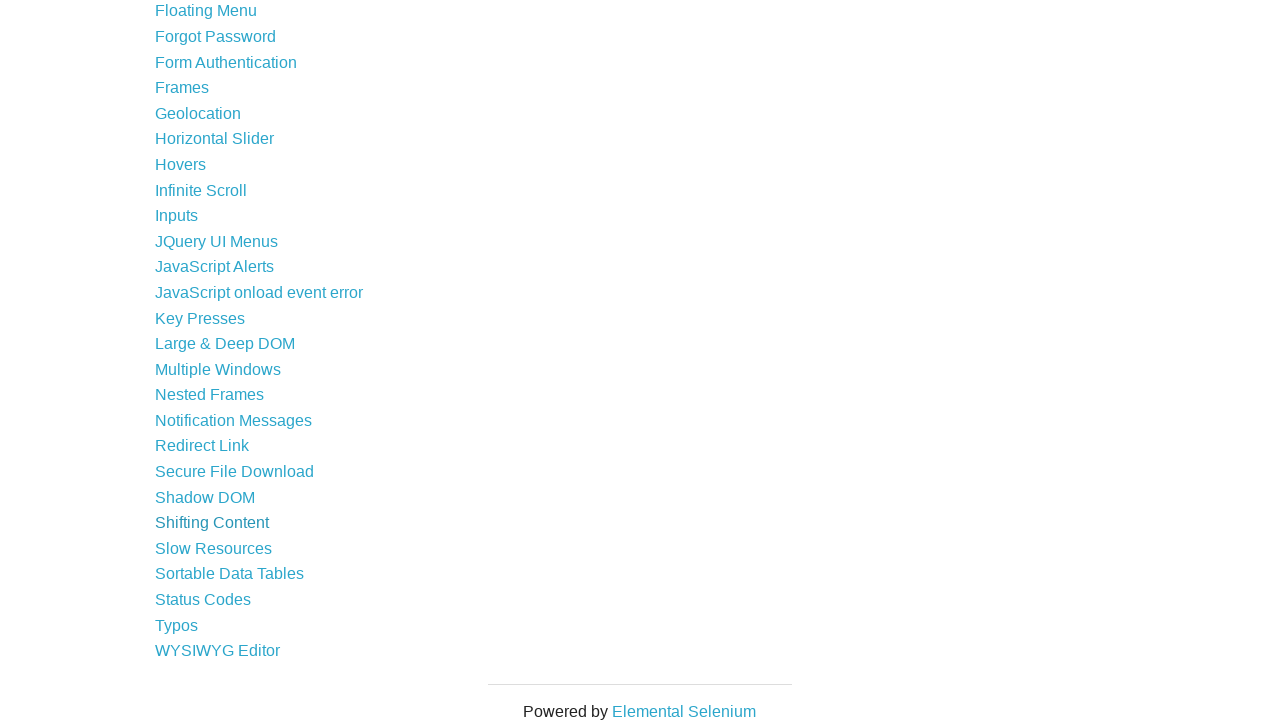

Main page content loaded after returning from link 39
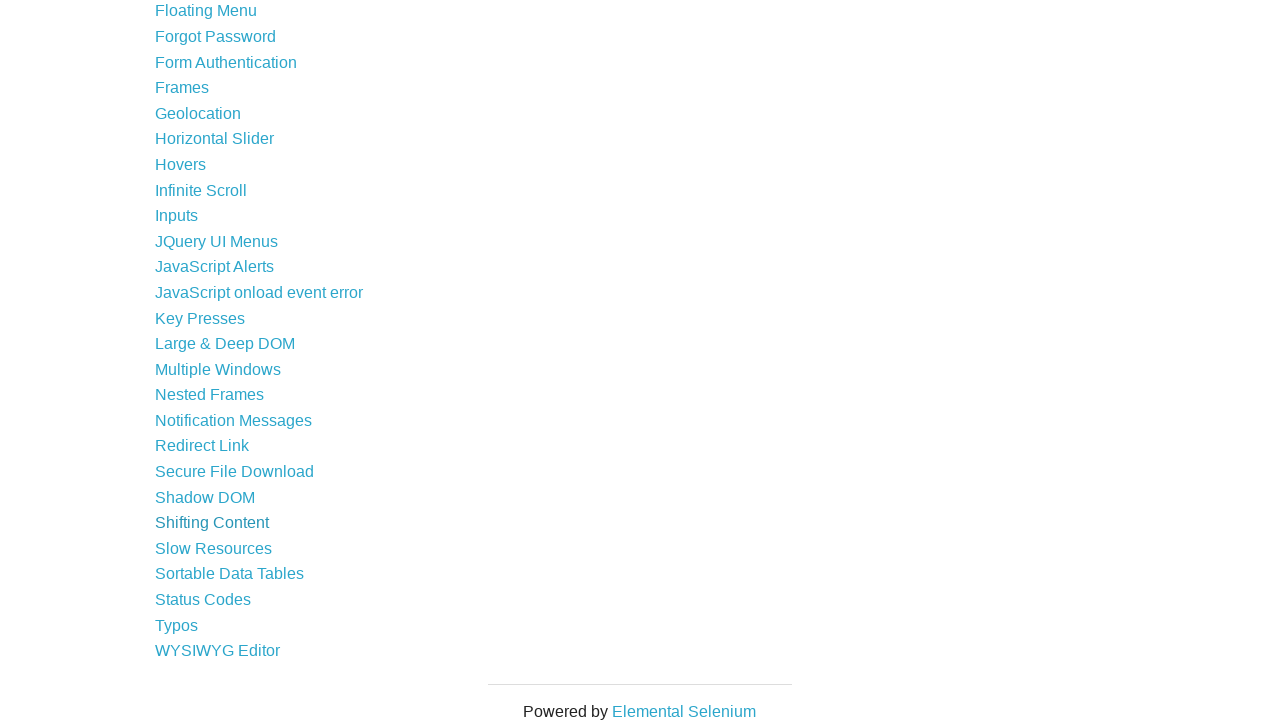

Clicked link 40 from the navigation list at (214, 548) on //*[@id="content"]/ul/li[40]/a
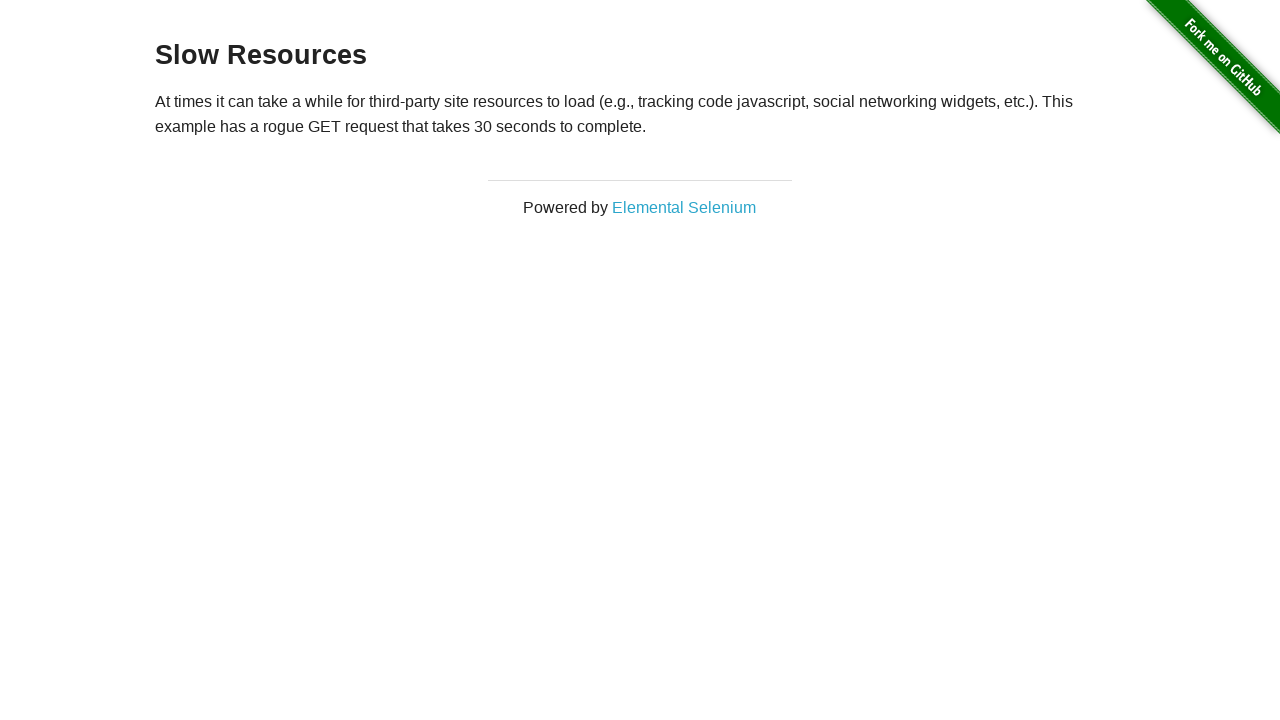

Navigated back from link 40 to main page
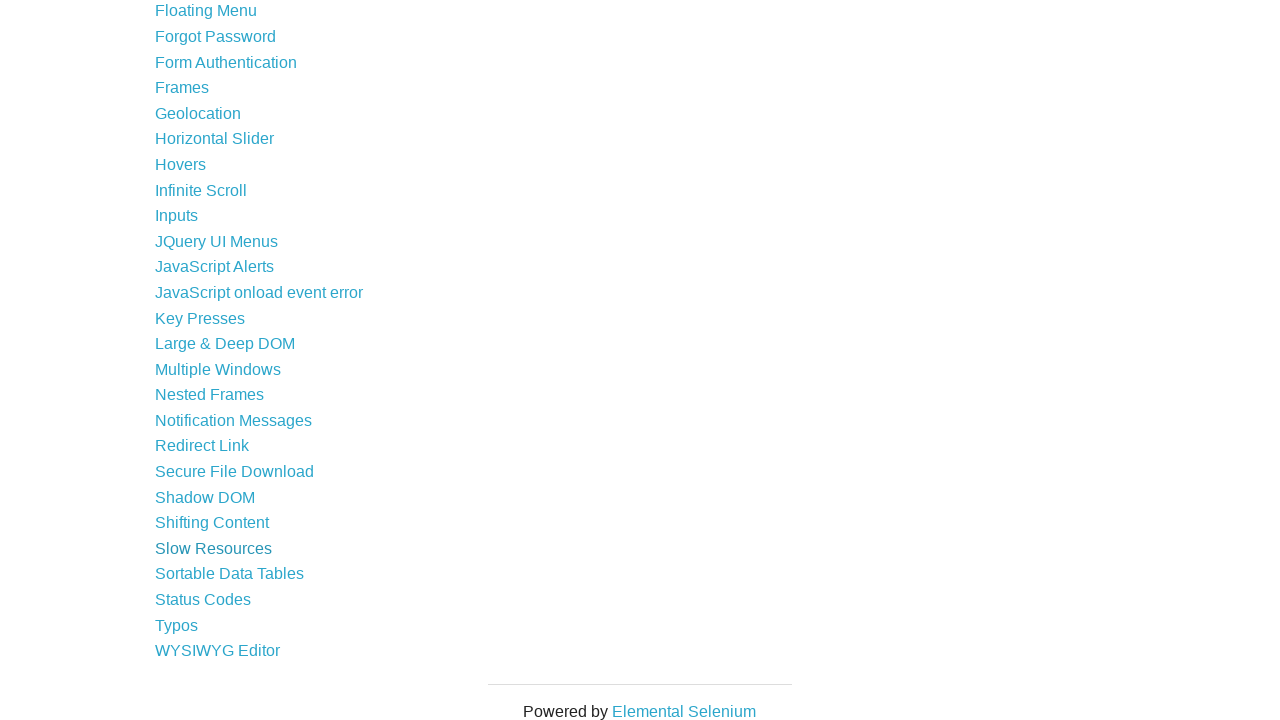

Main page content loaded after returning from link 40
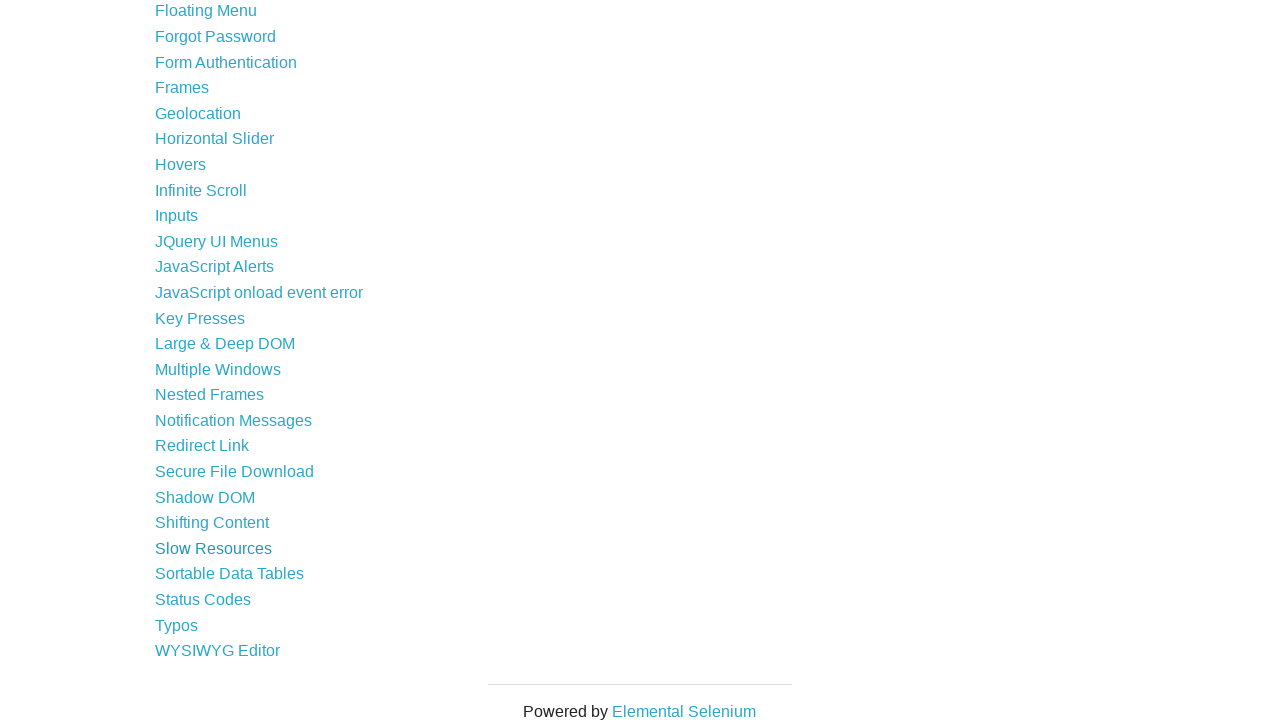

Clicked link 41 from the navigation list at (230, 574) on //*[@id="content"]/ul/li[41]/a
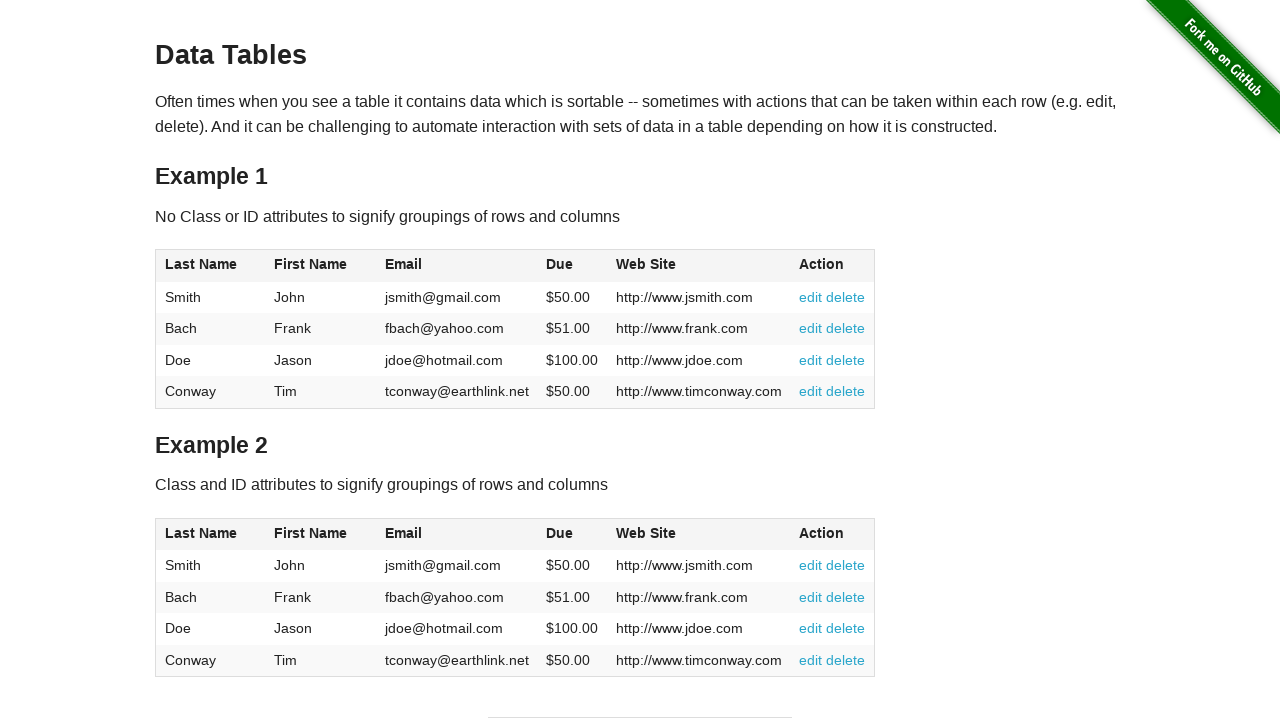

Navigated back from link 41 to main page
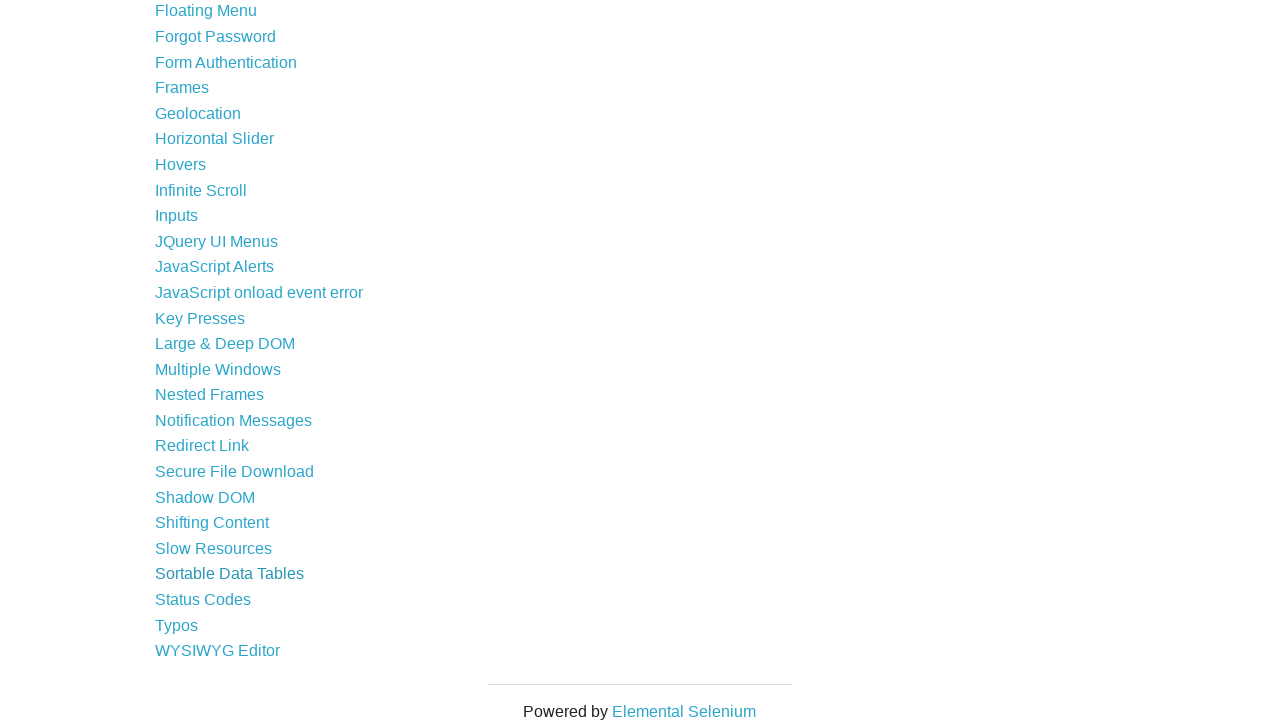

Main page content loaded after returning from link 41
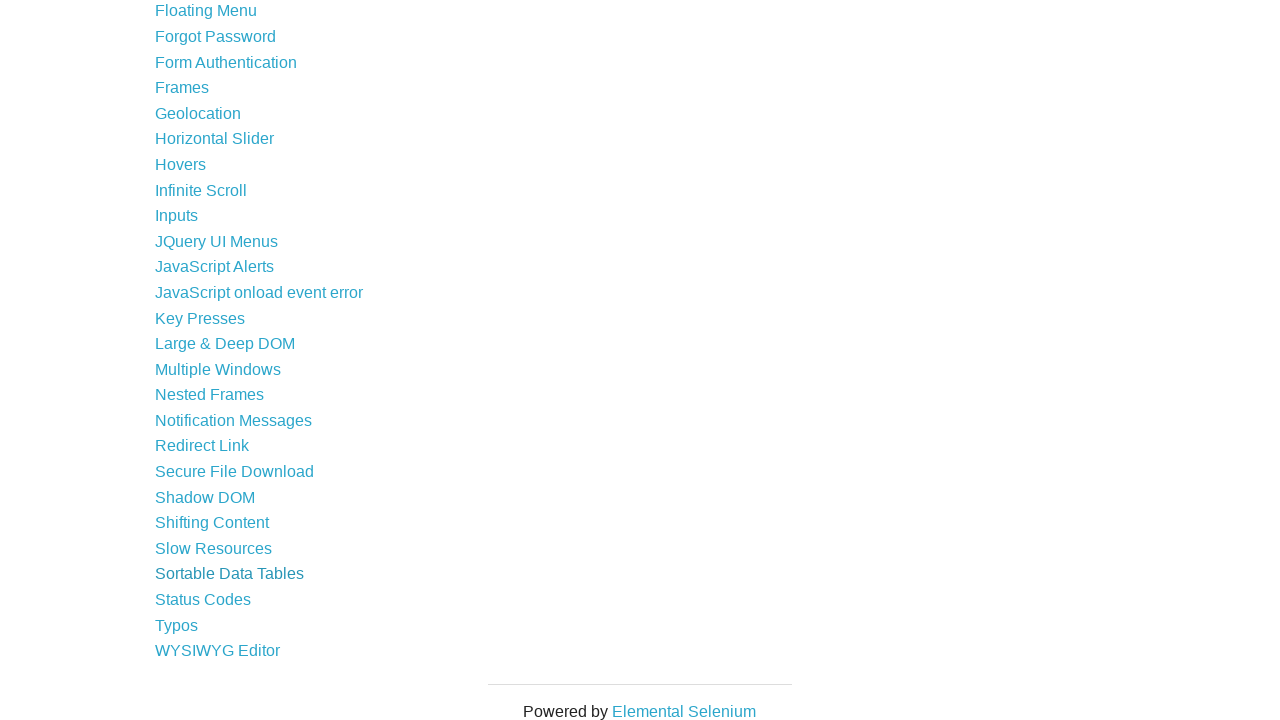

Clicked link 42 from the navigation list at (203, 600) on //*[@id="content"]/ul/li[42]/a
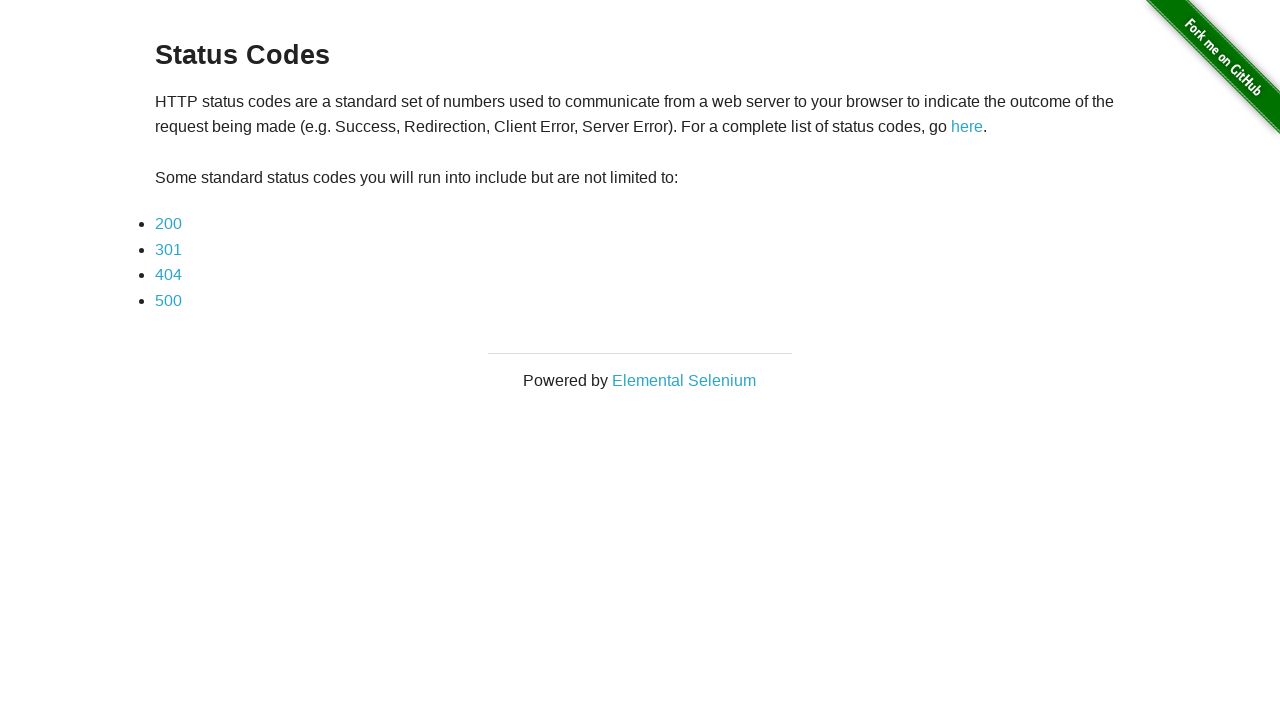

Navigated back from link 42 to main page
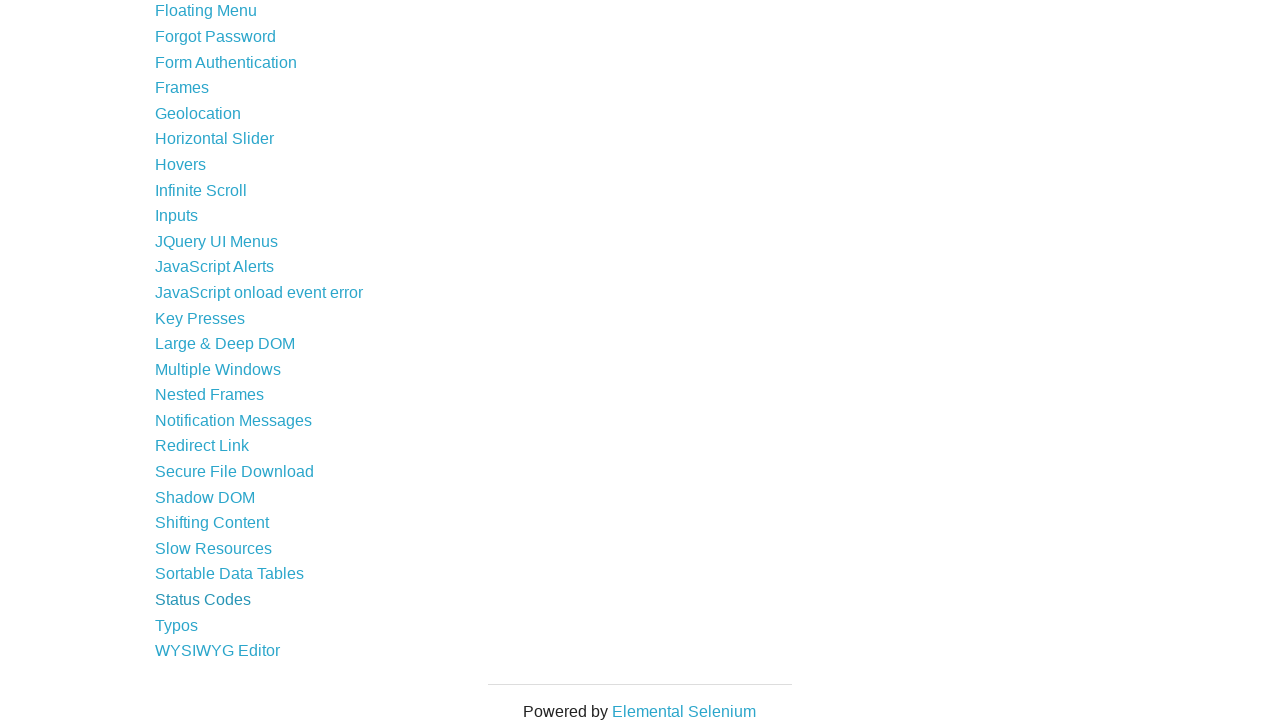

Main page content loaded after returning from link 42
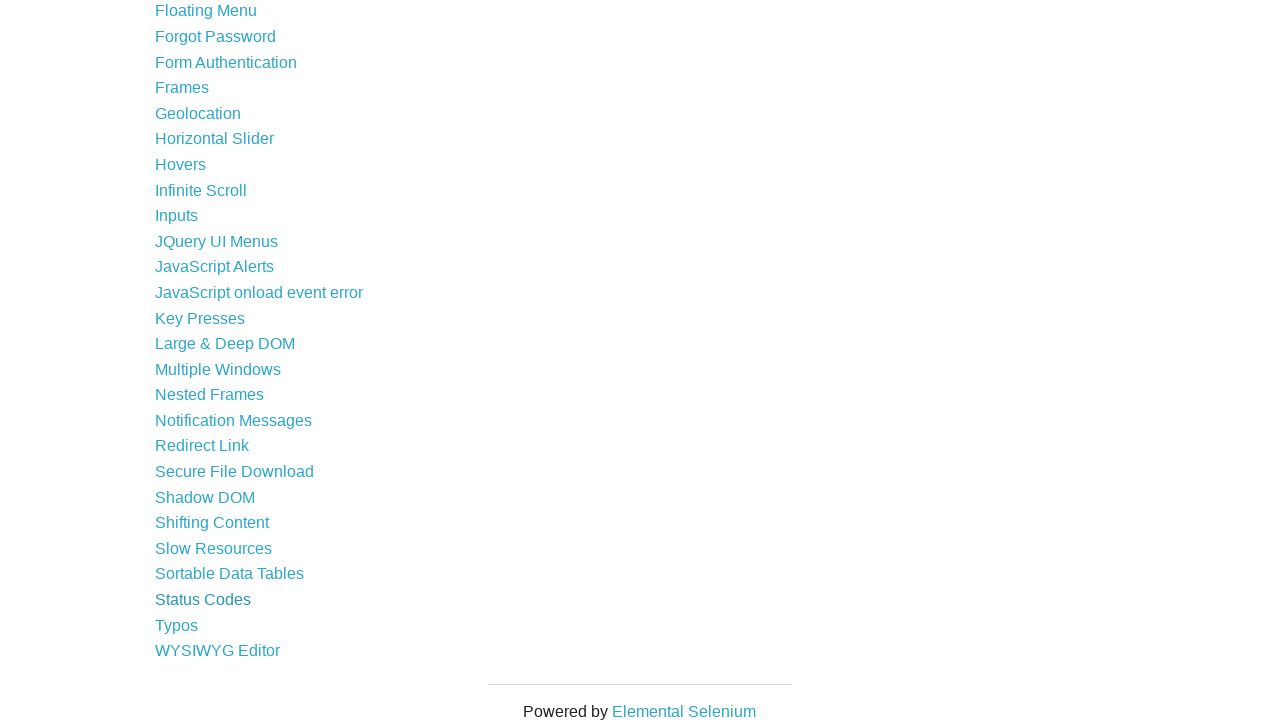

Clicked link 43 from the navigation list at (176, 625) on //*[@id="content"]/ul/li[43]/a
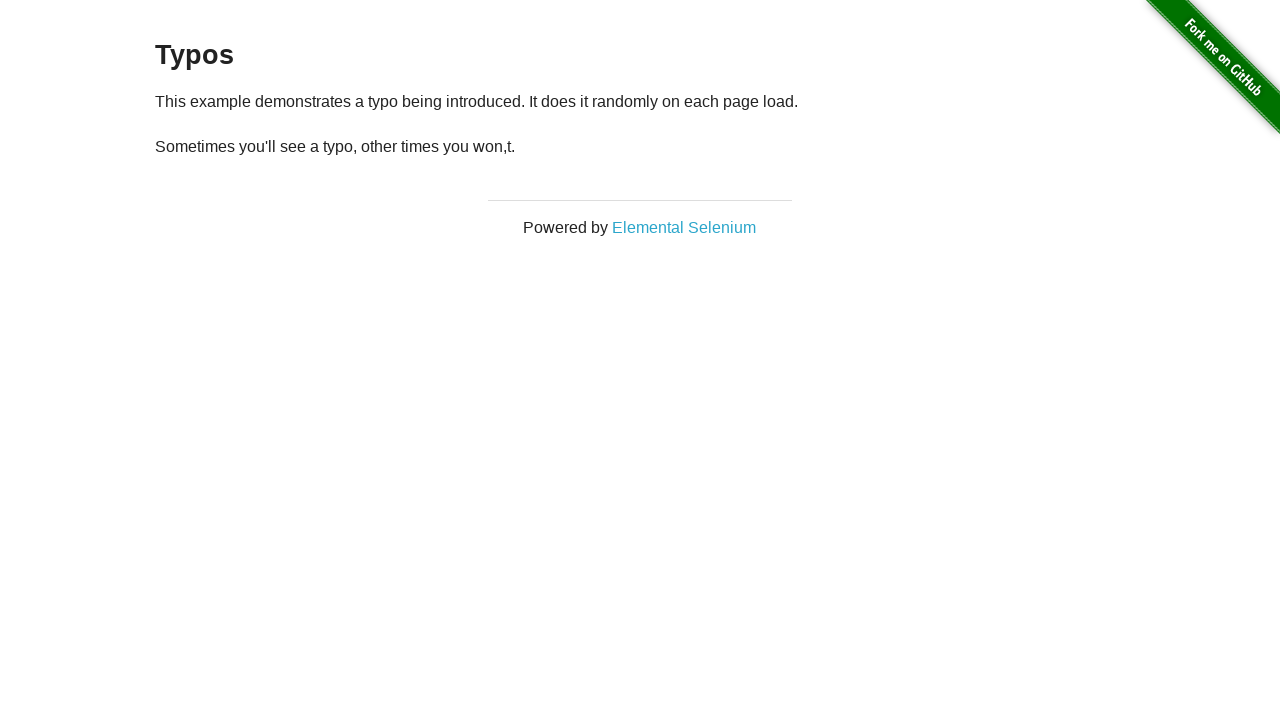

Navigated back from link 43 to main page
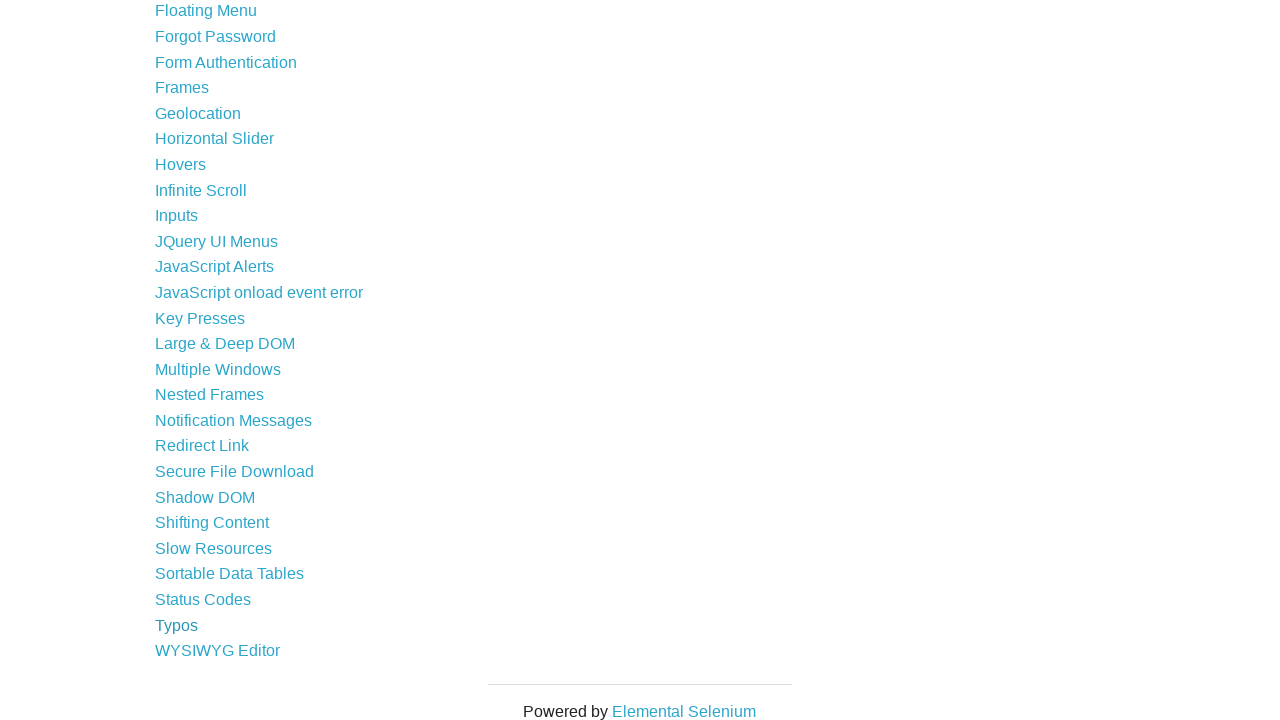

Main page content loaded after returning from link 43
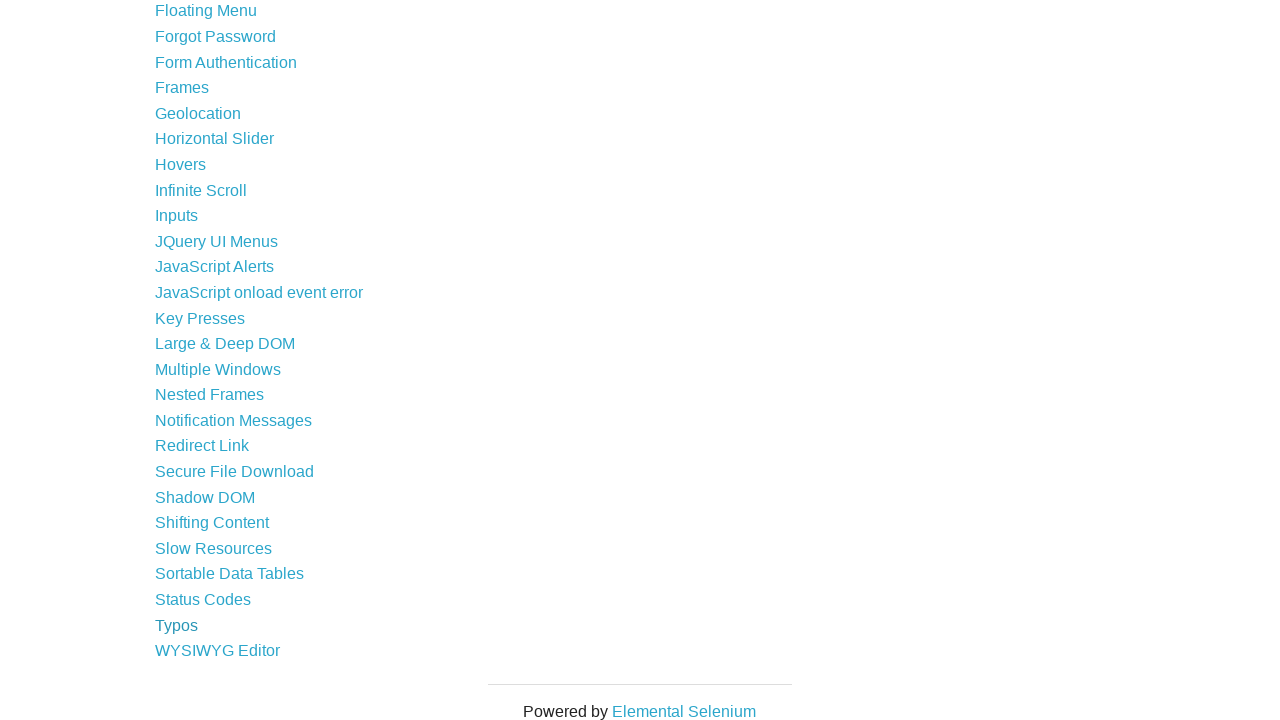

Clicked link 44 from the navigation list at (218, 651) on //*[@id="content"]/ul/li[44]/a
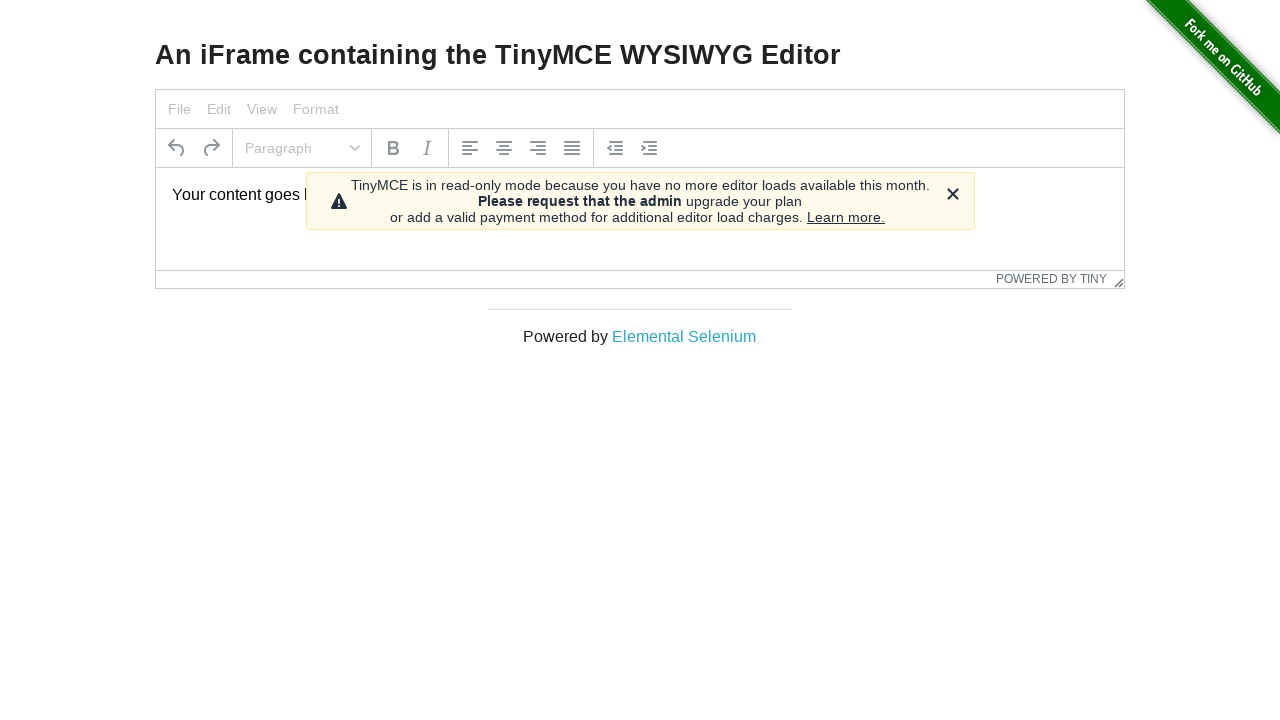

Navigated back from link 44 to main page
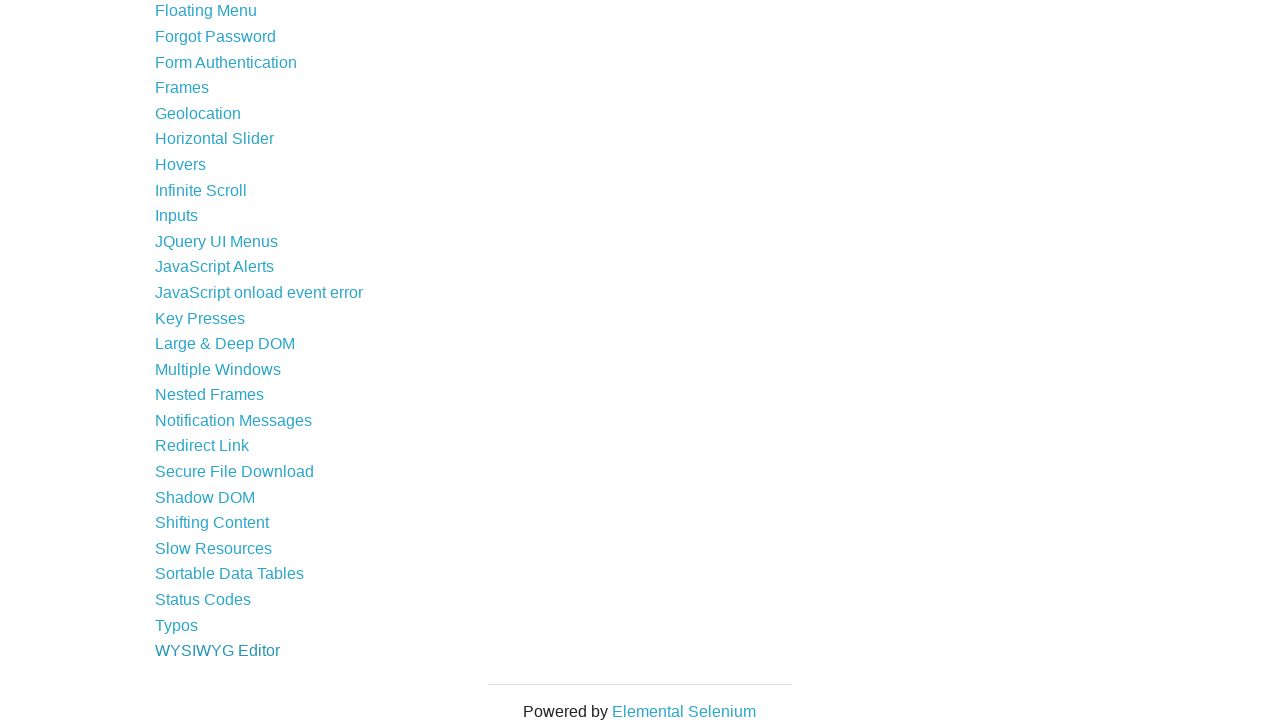

Main page content loaded after returning from link 44
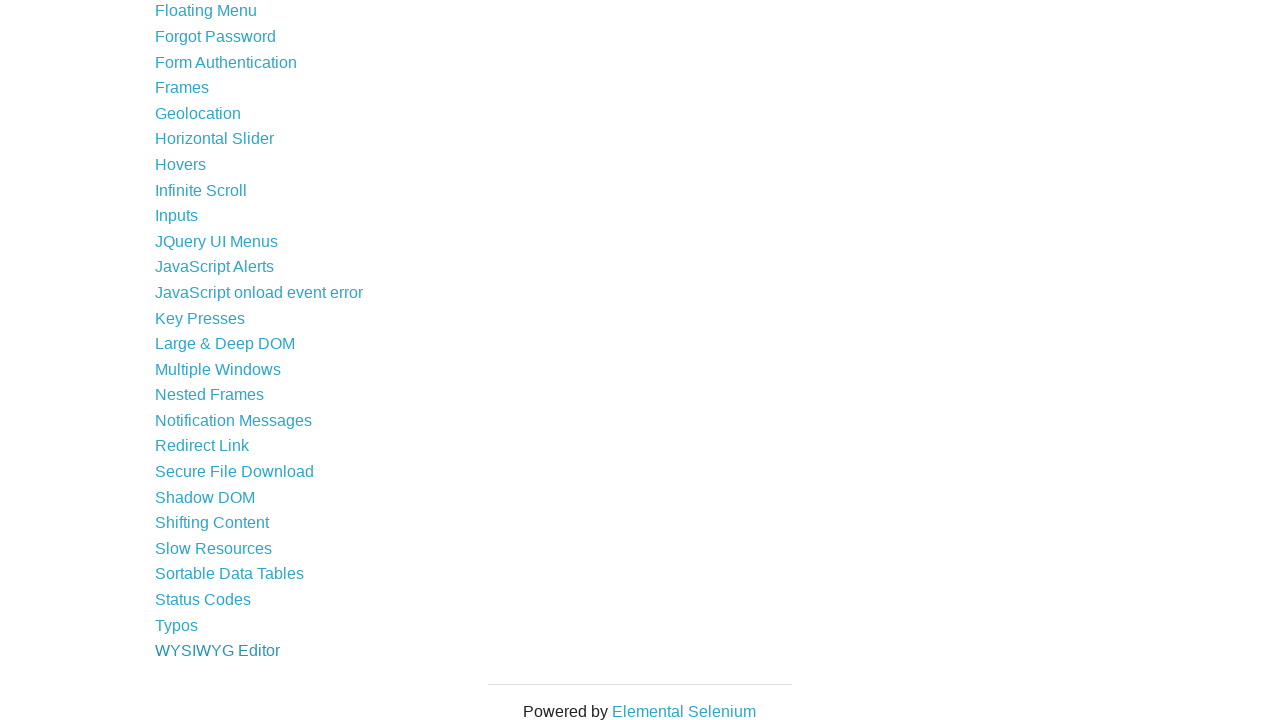

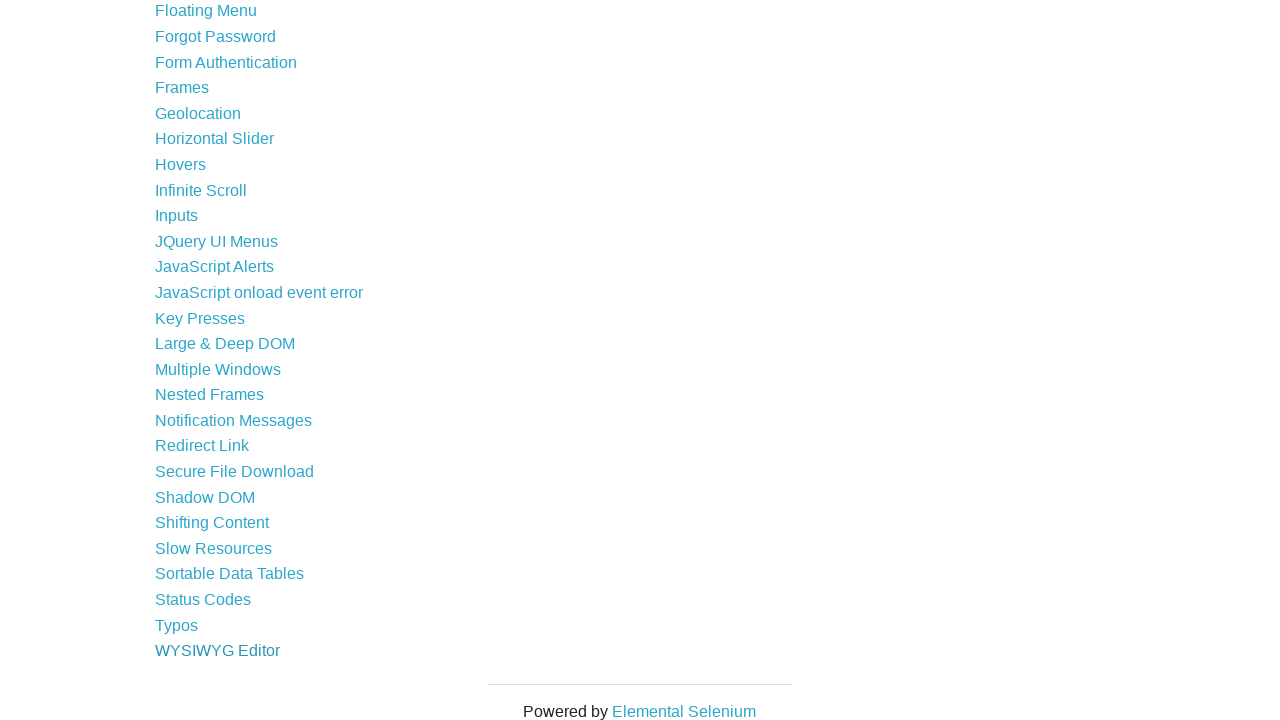